Tests the add/remove elements functionality by clicking the Add Element button 100 times to create buttons

Starting URL: http://the-internet.herokuapp.com/add_remove_elements/

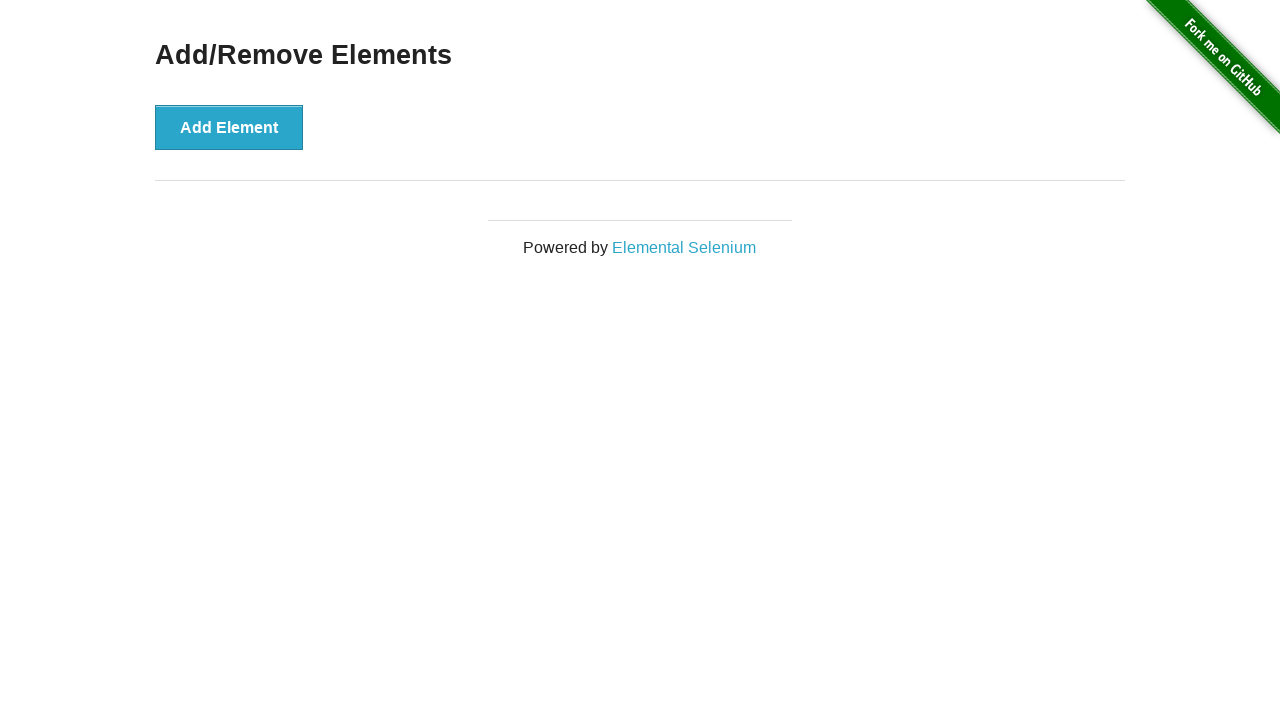

Navigated to add/remove elements page
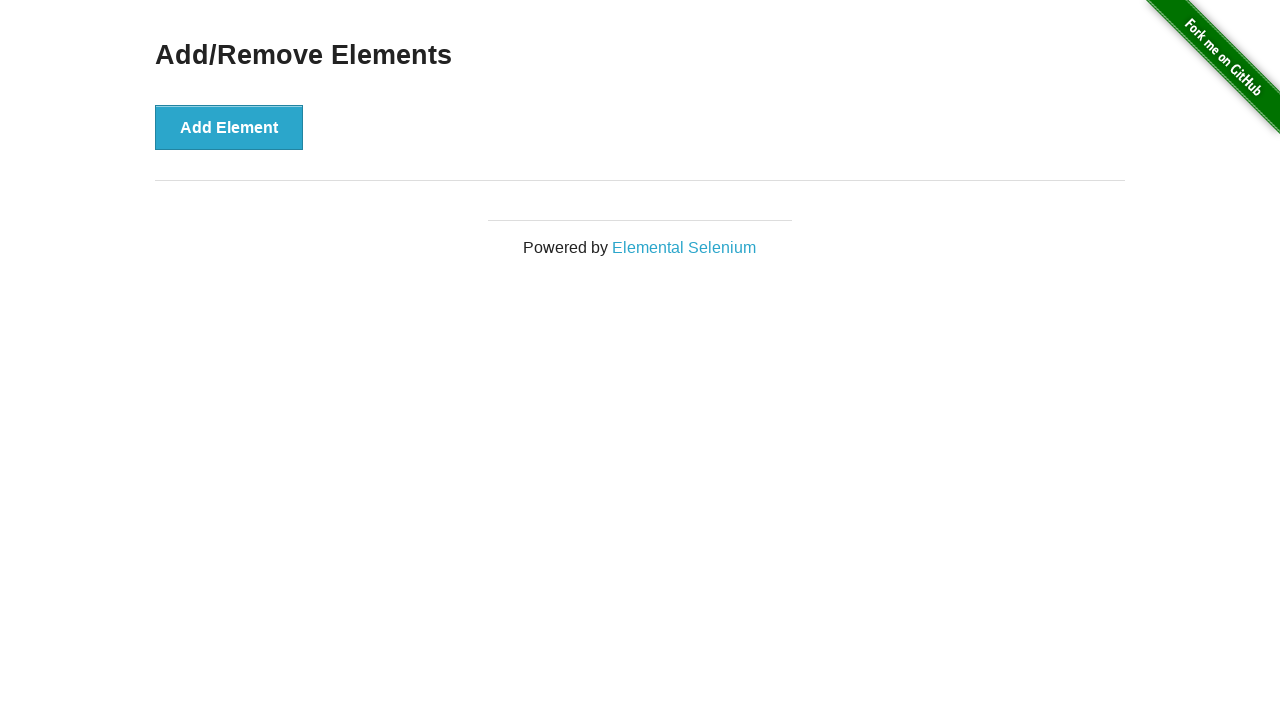

Clicked Add Element button (iteration 1/100) at (229, 127) on button:has-text('Add Element')
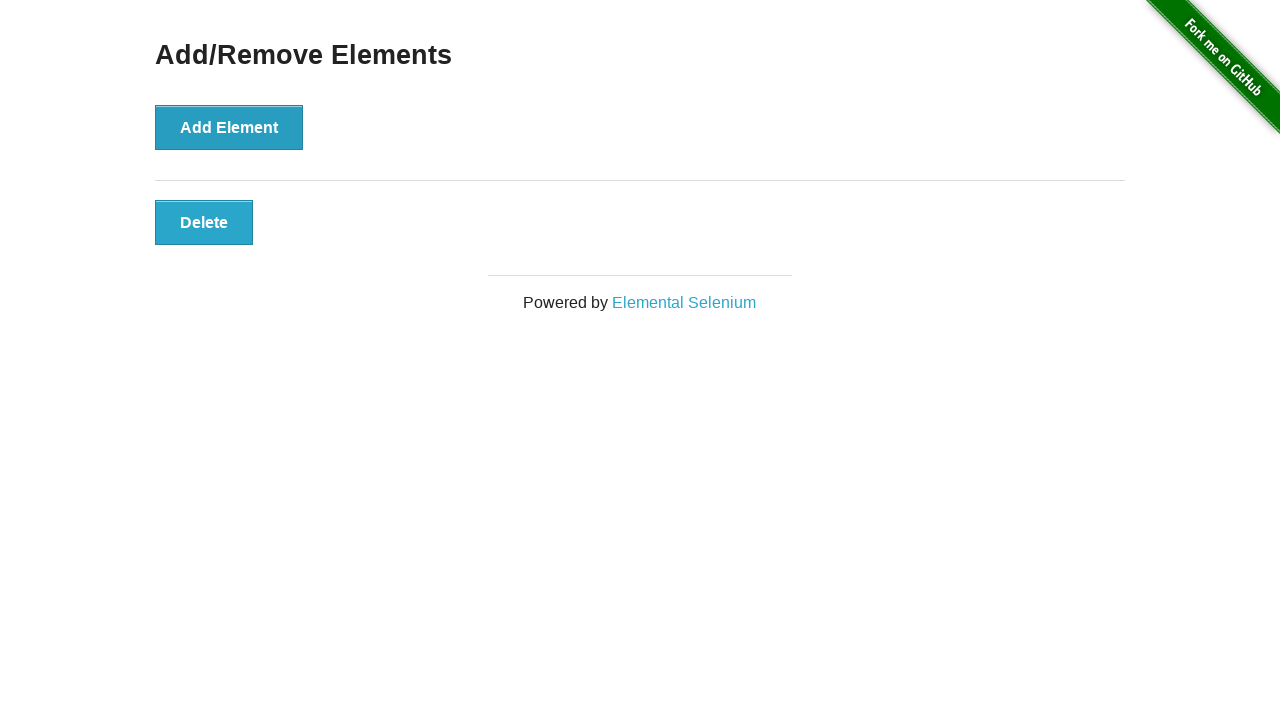

Clicked Add Element button (iteration 2/100) at (229, 127) on button:has-text('Add Element')
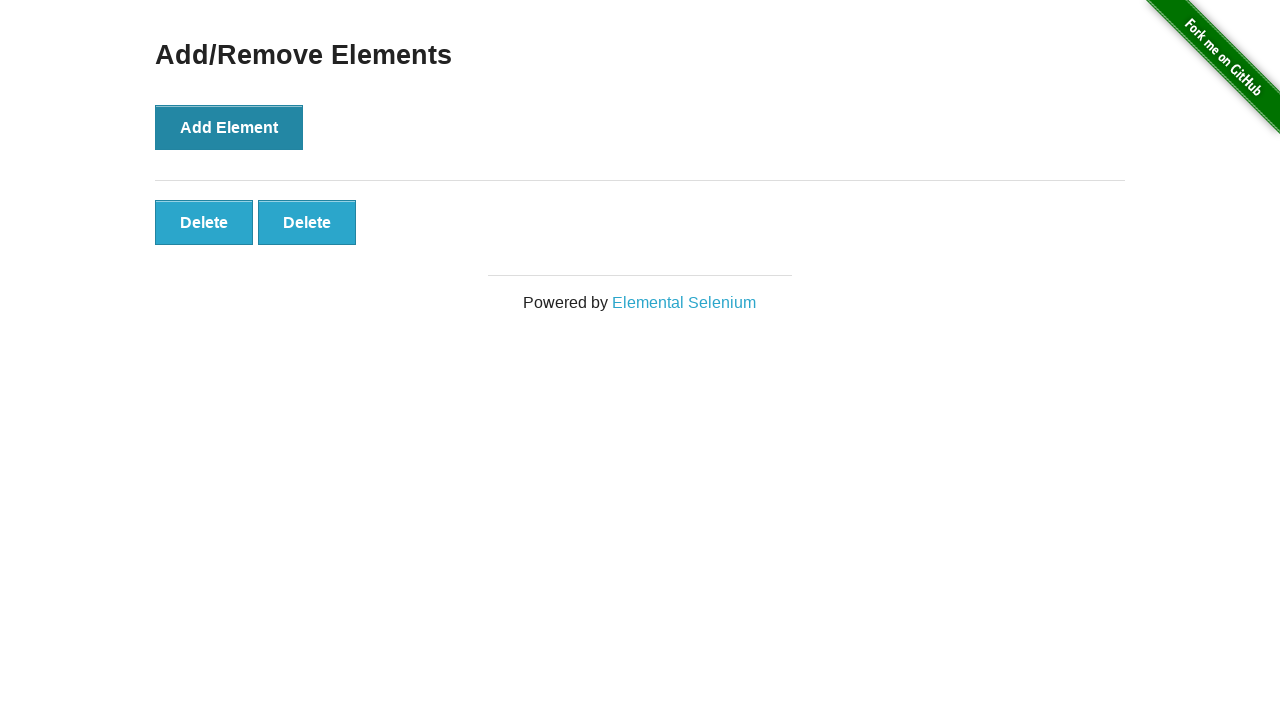

Clicked Add Element button (iteration 3/100) at (229, 127) on button:has-text('Add Element')
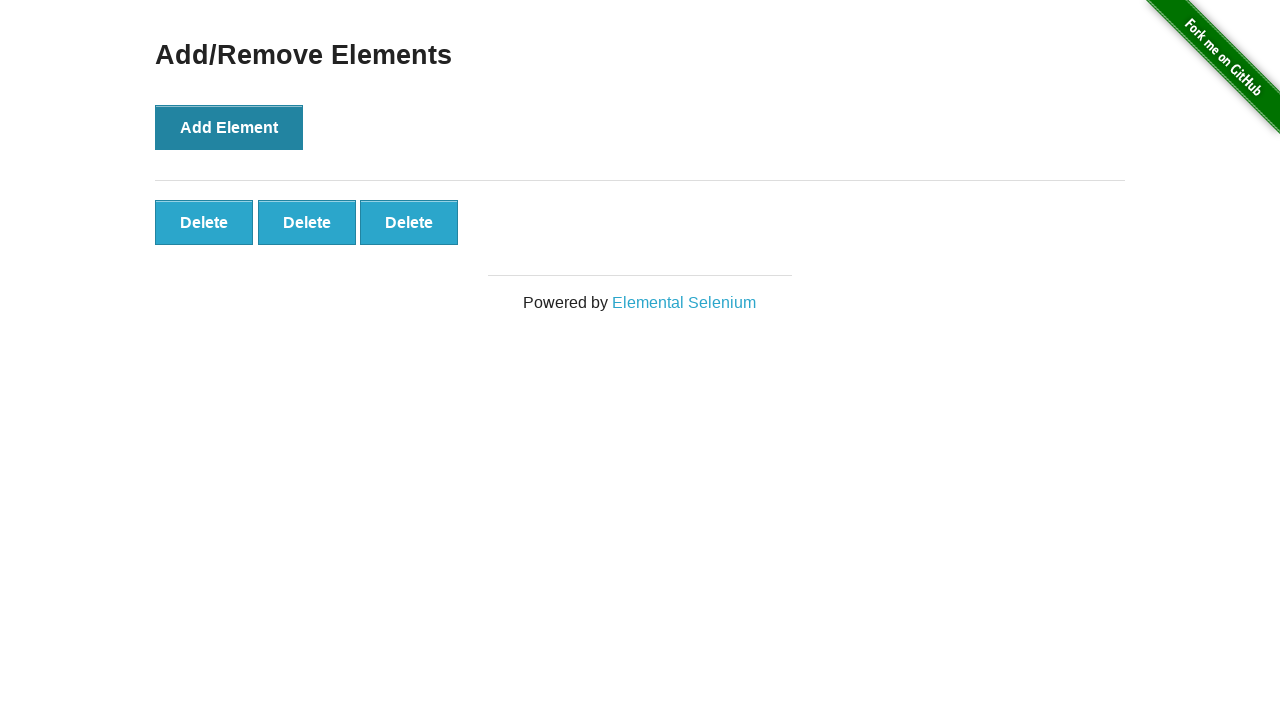

Clicked Add Element button (iteration 4/100) at (229, 127) on button:has-text('Add Element')
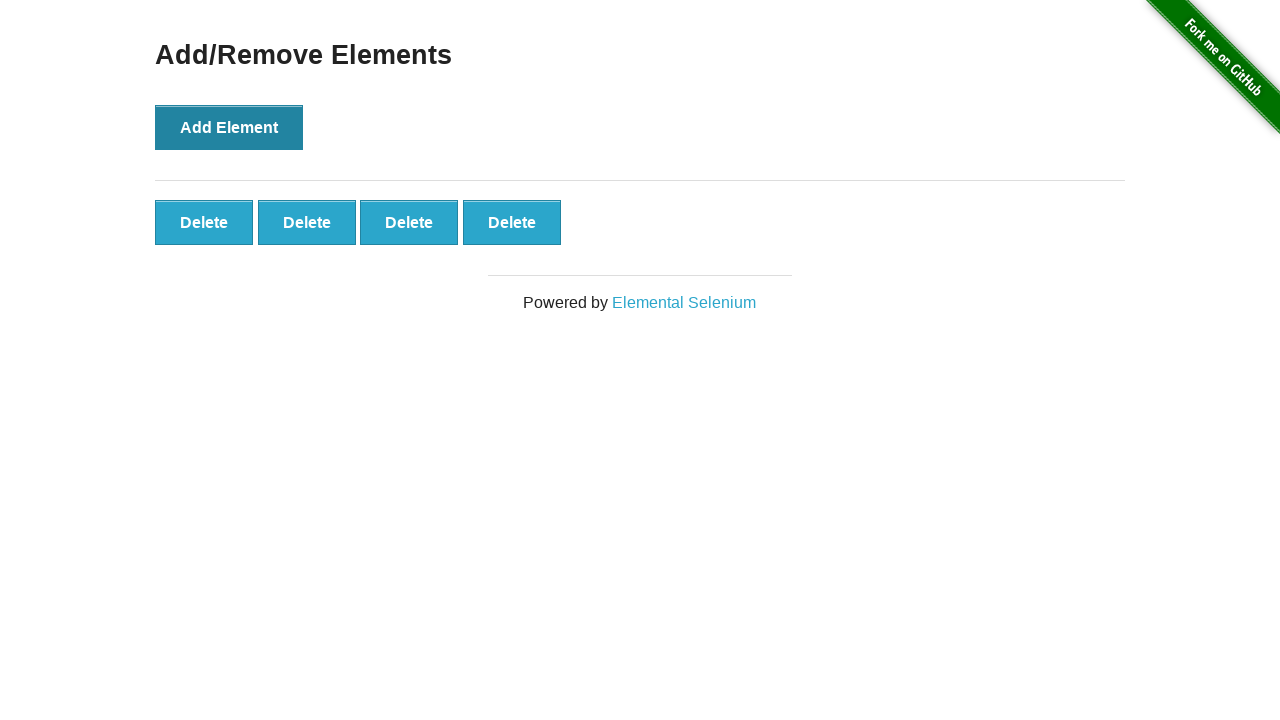

Clicked Add Element button (iteration 5/100) at (229, 127) on button:has-text('Add Element')
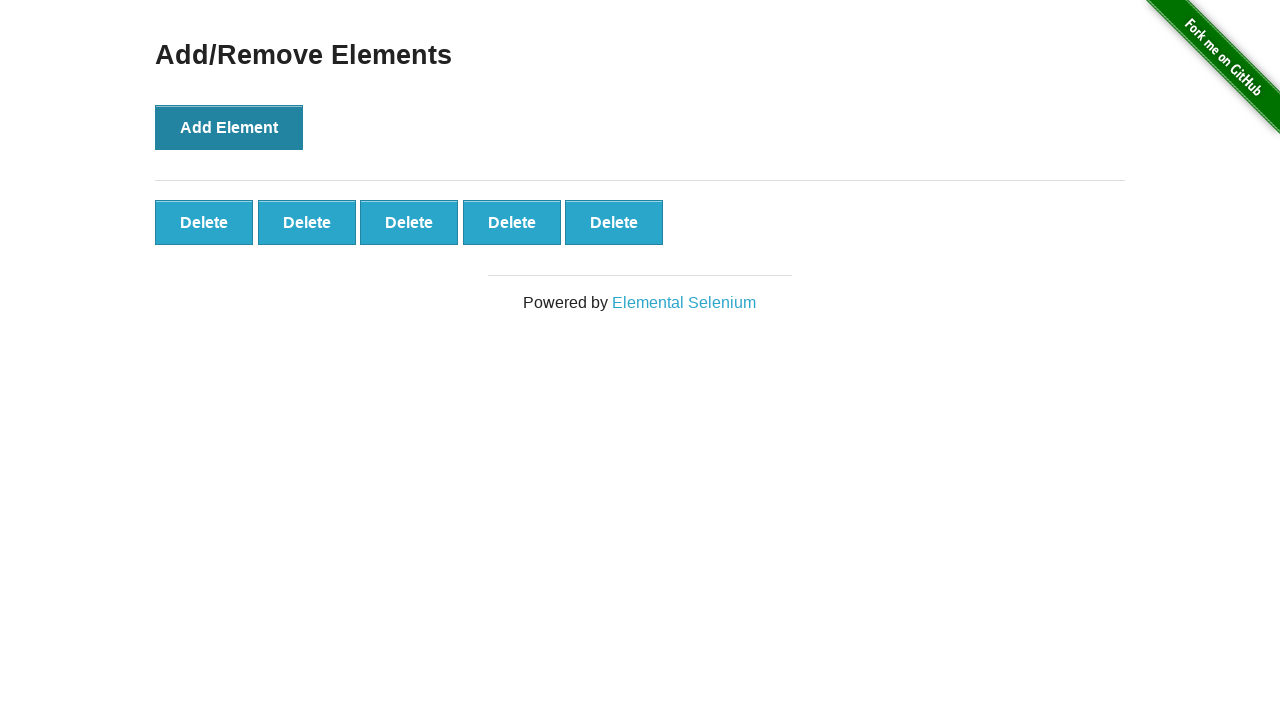

Clicked Add Element button (iteration 6/100) at (229, 127) on button:has-text('Add Element')
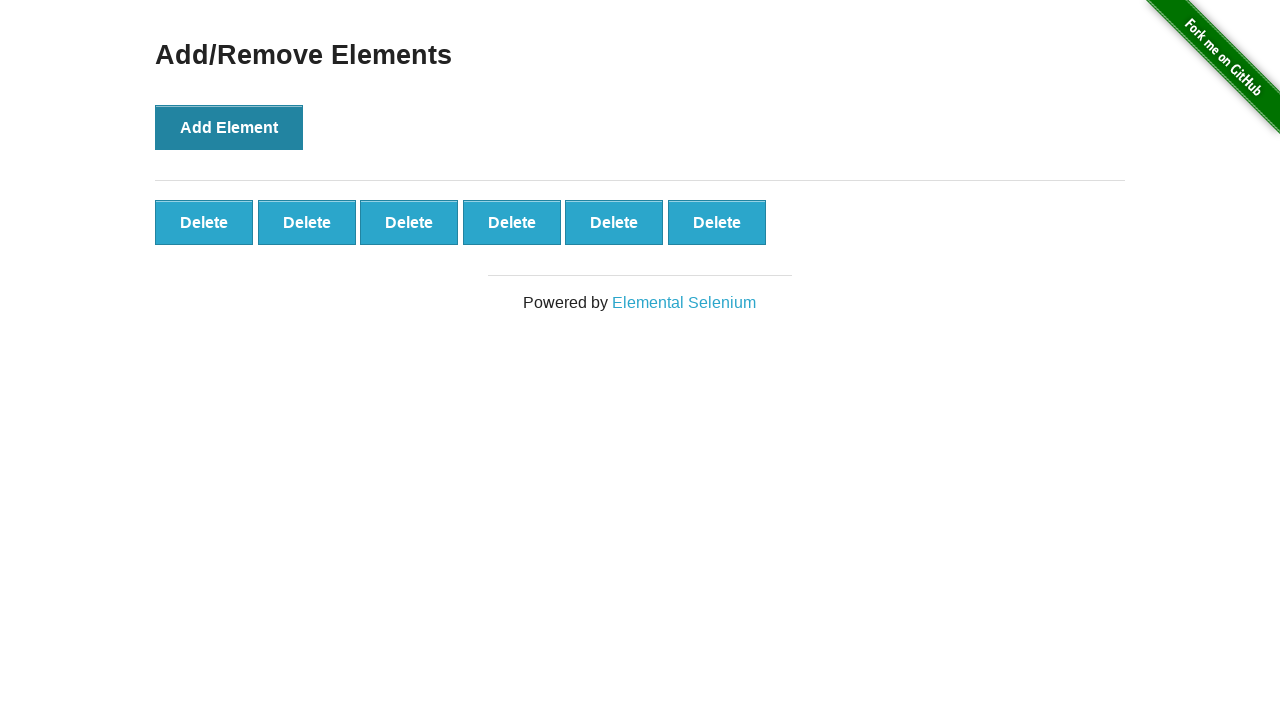

Clicked Add Element button (iteration 7/100) at (229, 127) on button:has-text('Add Element')
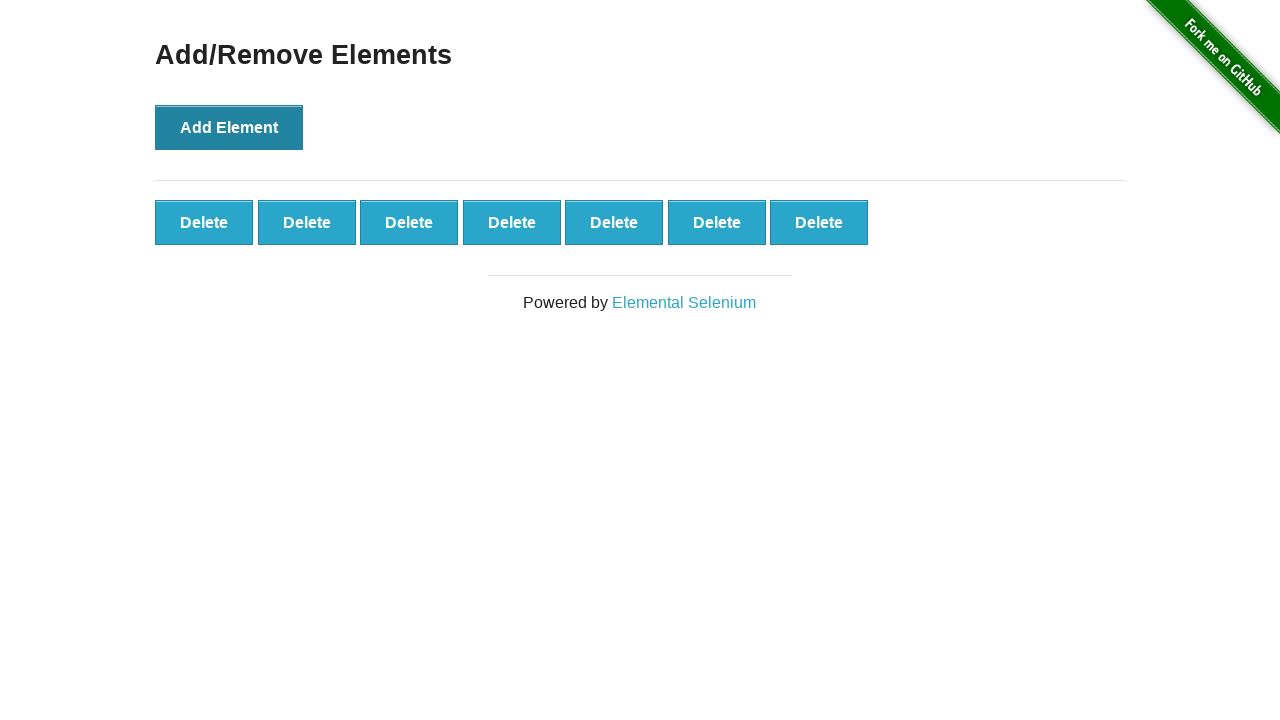

Clicked Add Element button (iteration 8/100) at (229, 127) on button:has-text('Add Element')
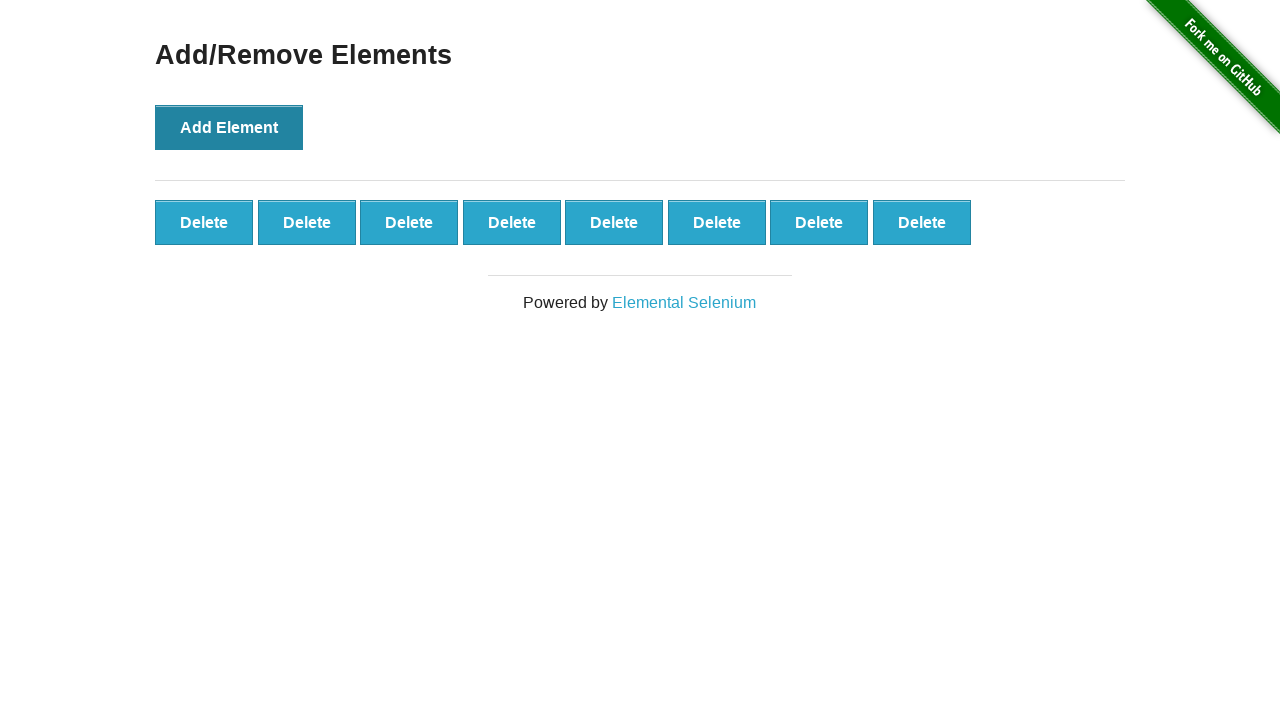

Clicked Add Element button (iteration 9/100) at (229, 127) on button:has-text('Add Element')
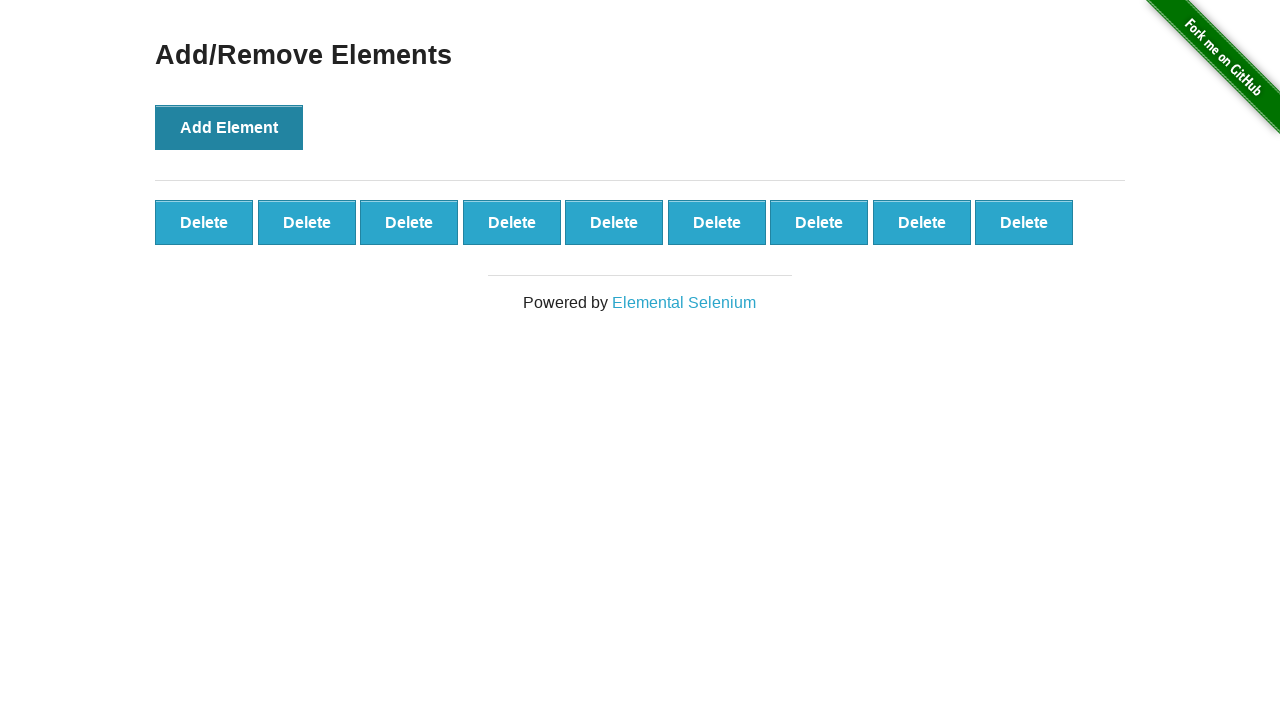

Clicked Add Element button (iteration 10/100) at (229, 127) on button:has-text('Add Element')
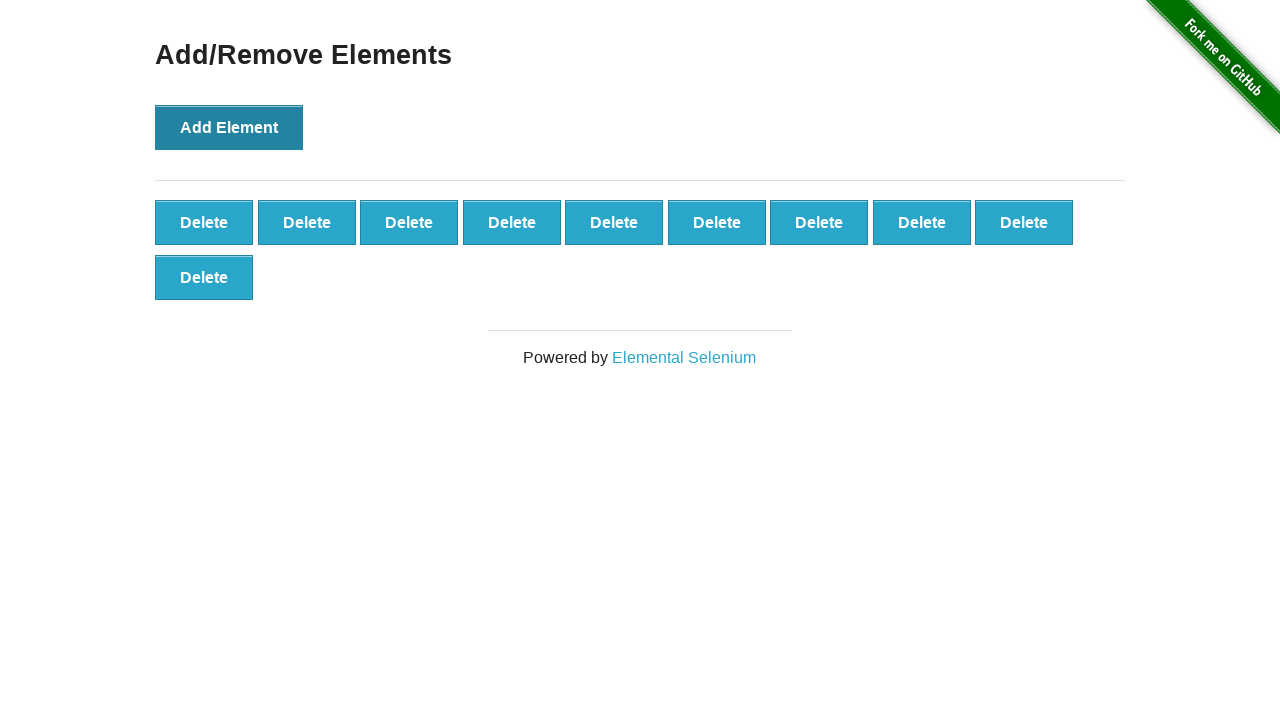

Clicked Add Element button (iteration 11/100) at (229, 127) on button:has-text('Add Element')
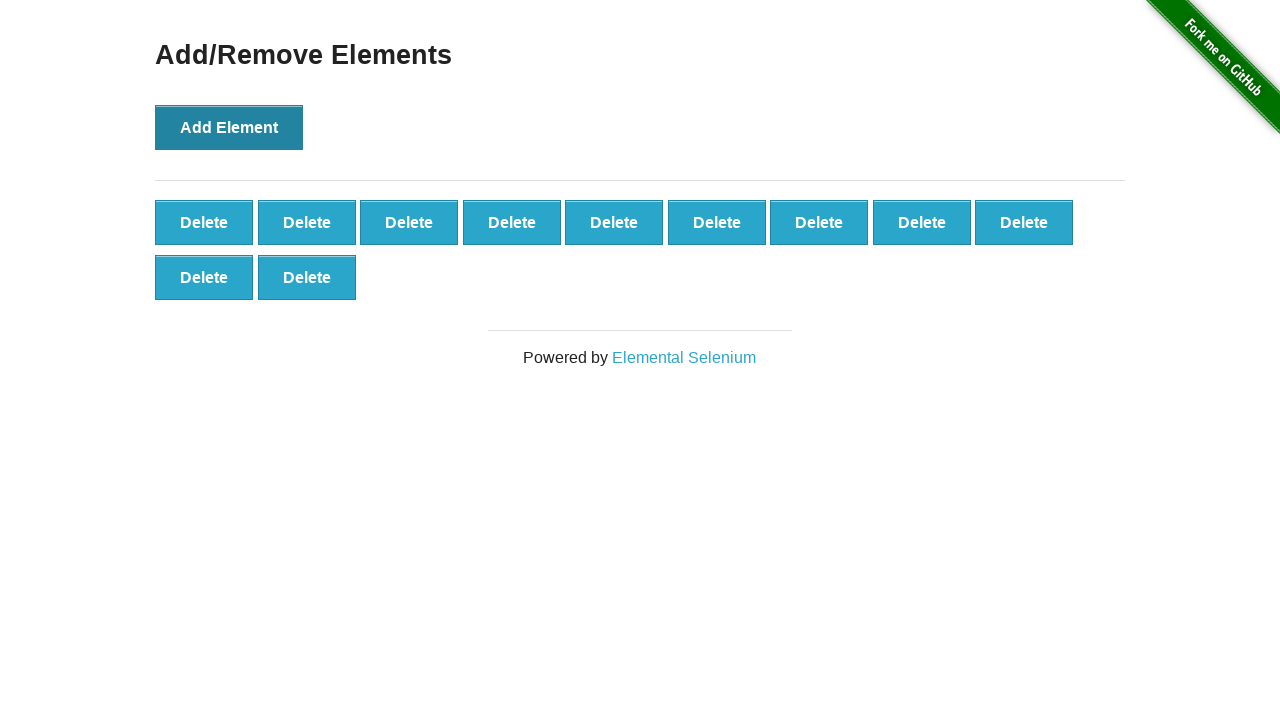

Clicked Add Element button (iteration 12/100) at (229, 127) on button:has-text('Add Element')
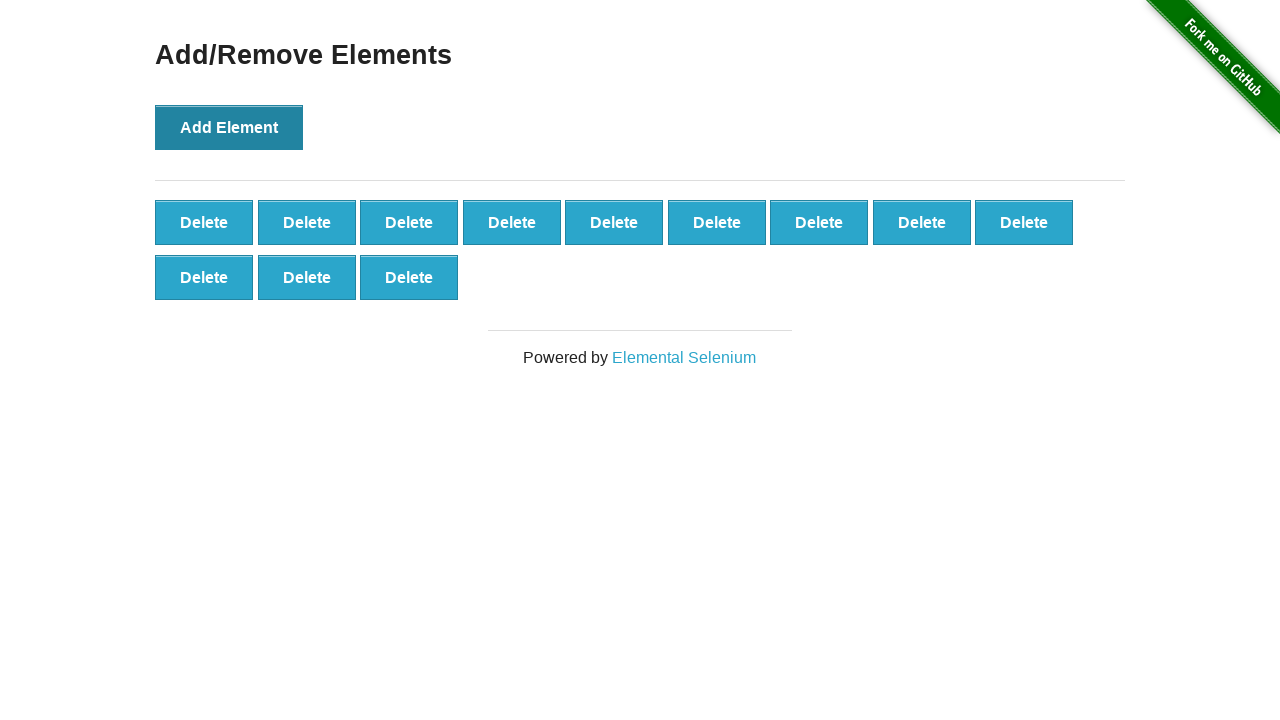

Clicked Add Element button (iteration 13/100) at (229, 127) on button:has-text('Add Element')
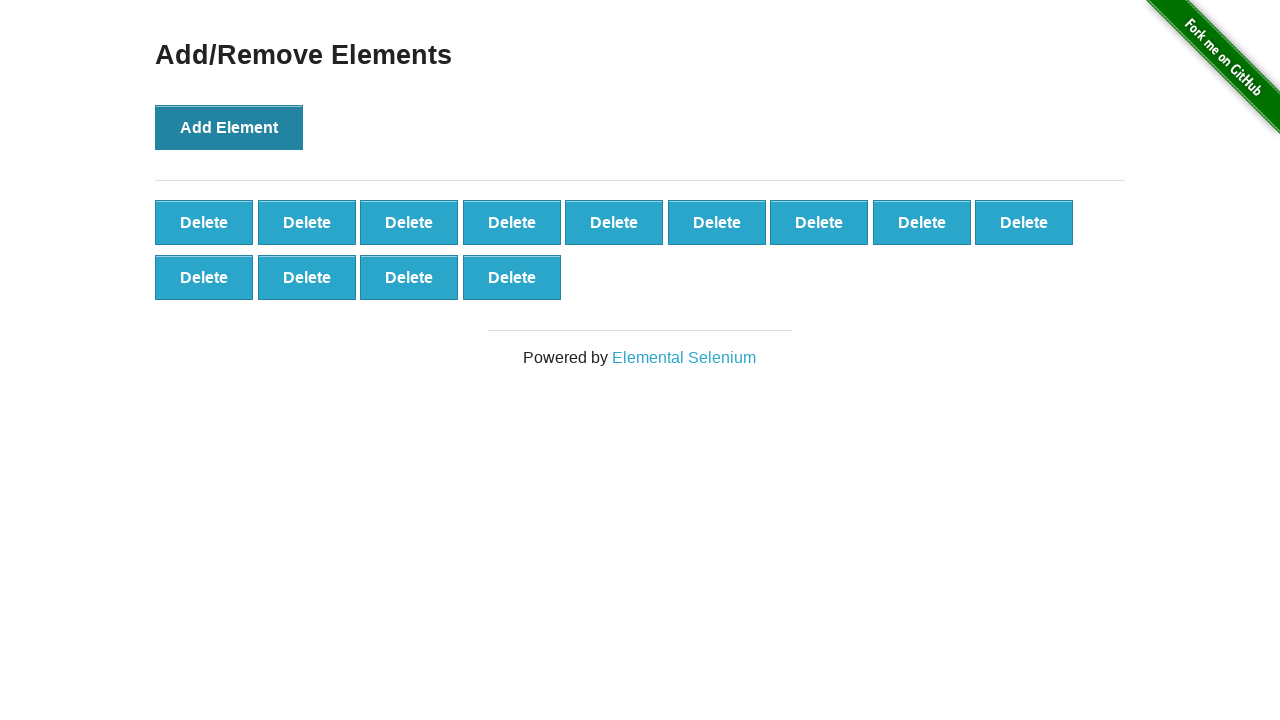

Clicked Add Element button (iteration 14/100) at (229, 127) on button:has-text('Add Element')
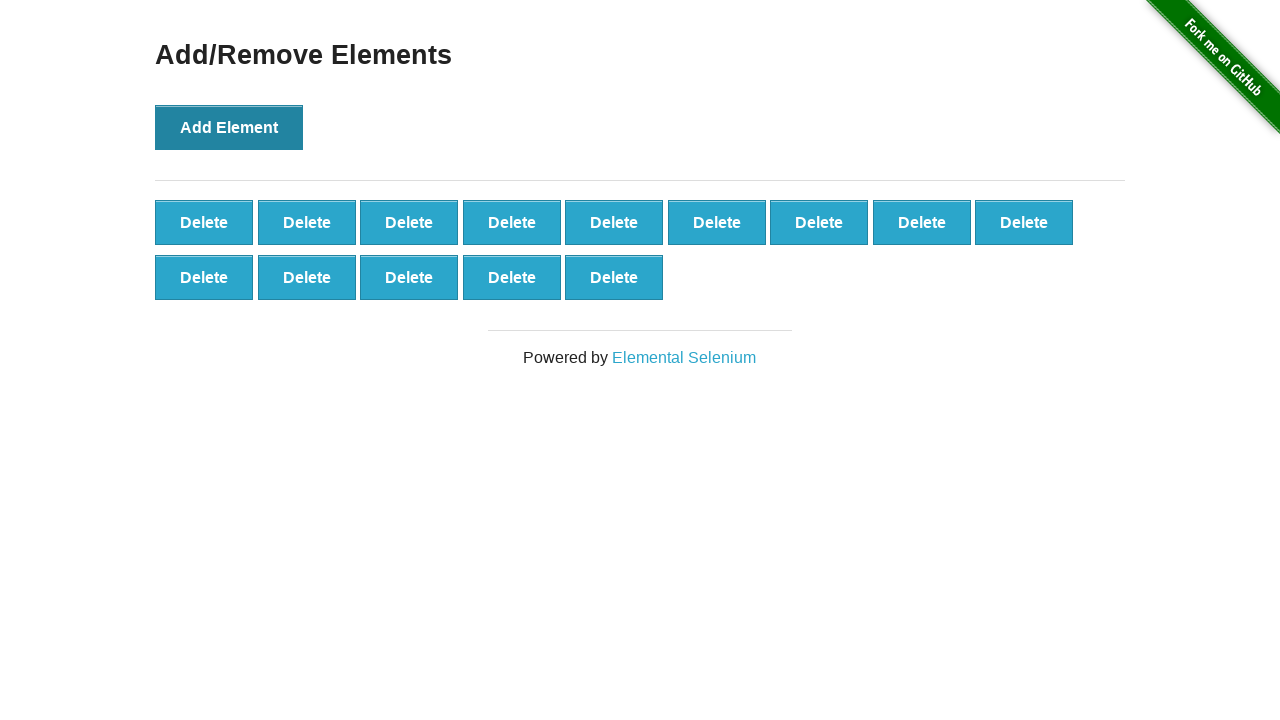

Clicked Add Element button (iteration 15/100) at (229, 127) on button:has-text('Add Element')
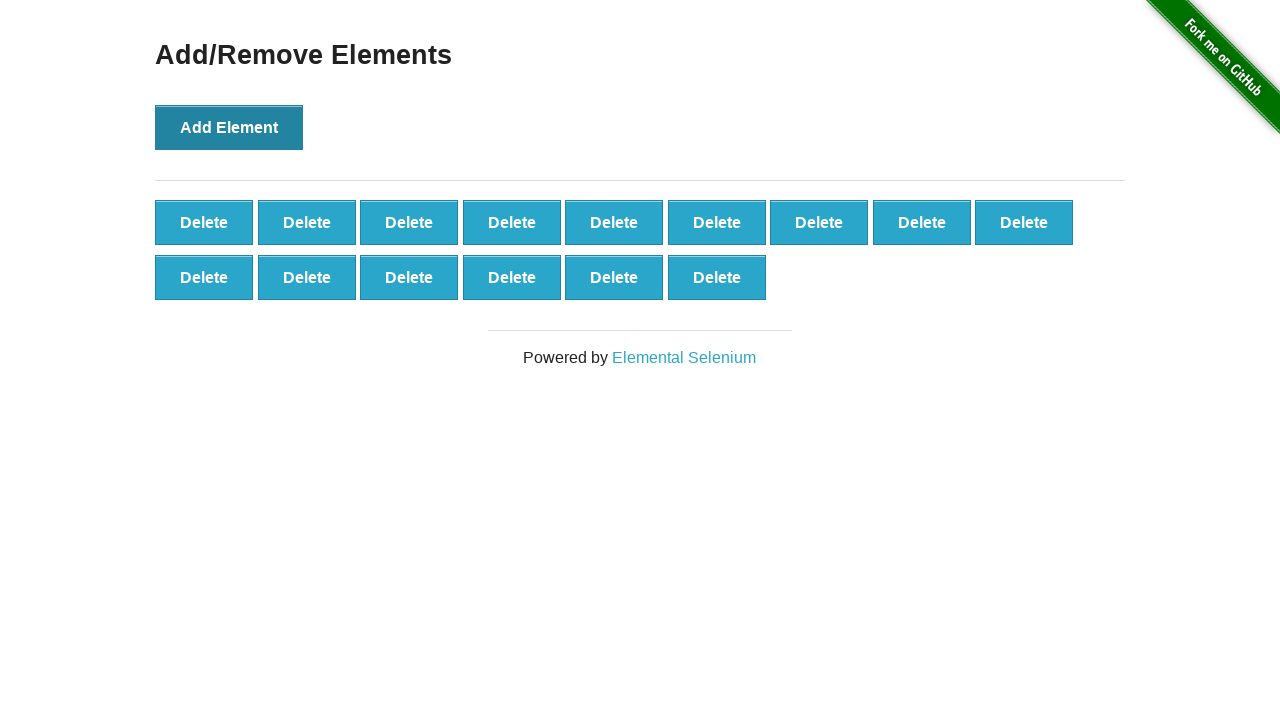

Clicked Add Element button (iteration 16/100) at (229, 127) on button:has-text('Add Element')
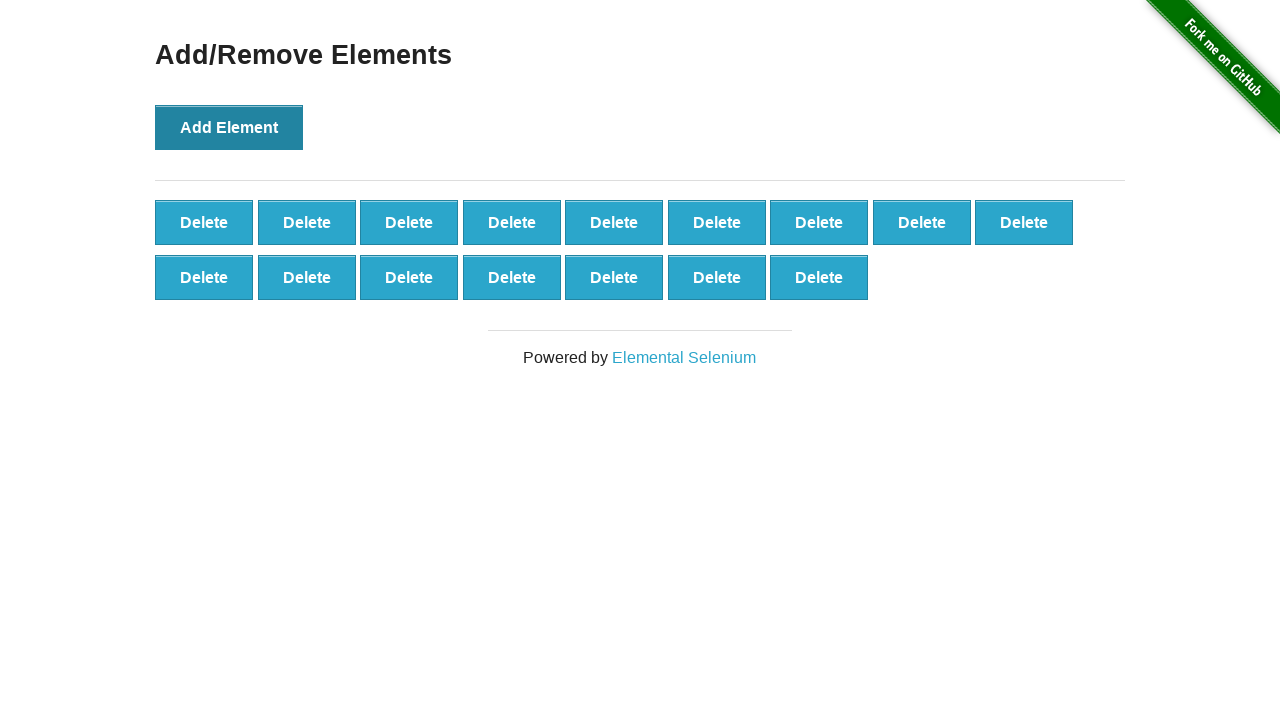

Clicked Add Element button (iteration 17/100) at (229, 127) on button:has-text('Add Element')
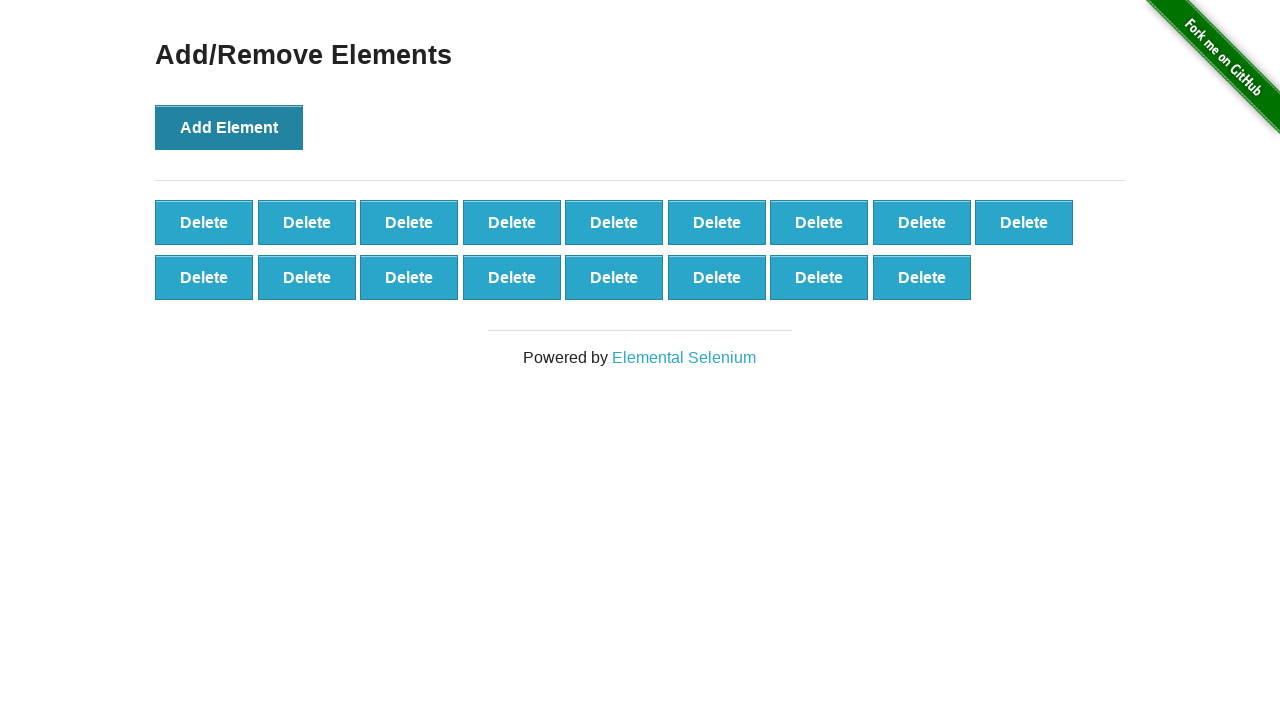

Clicked Add Element button (iteration 18/100) at (229, 127) on button:has-text('Add Element')
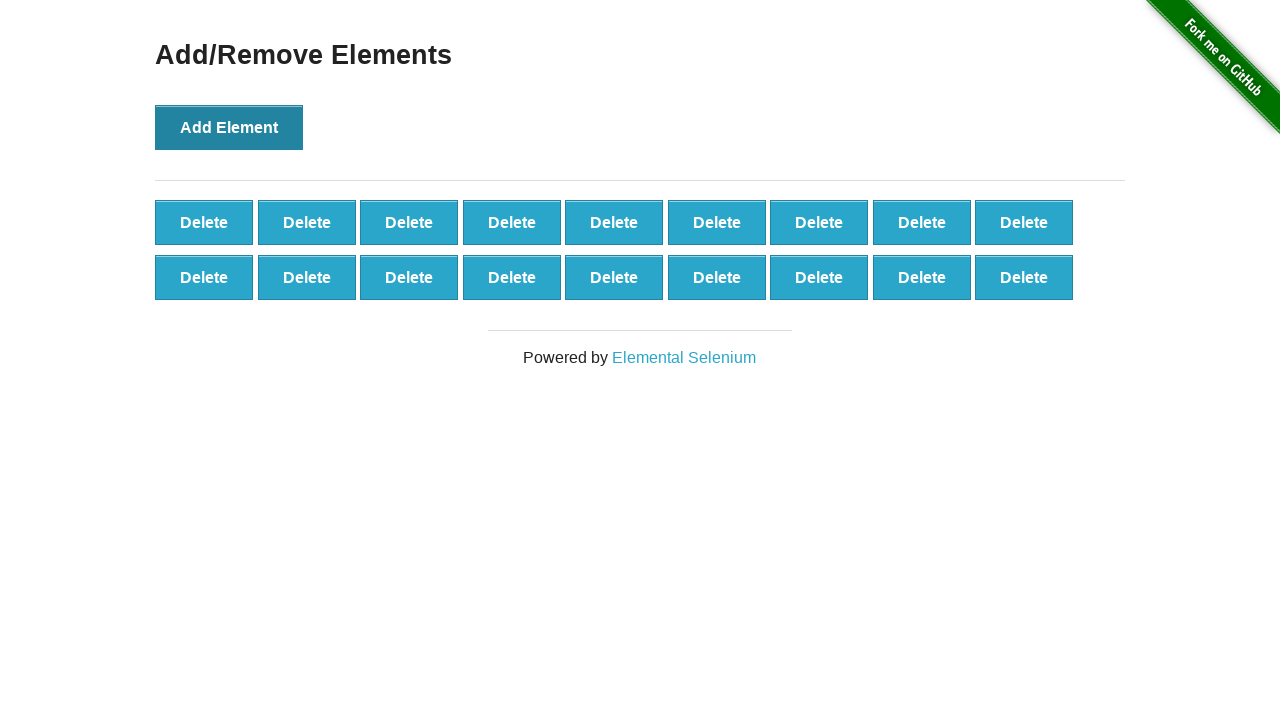

Clicked Add Element button (iteration 19/100) at (229, 127) on button:has-text('Add Element')
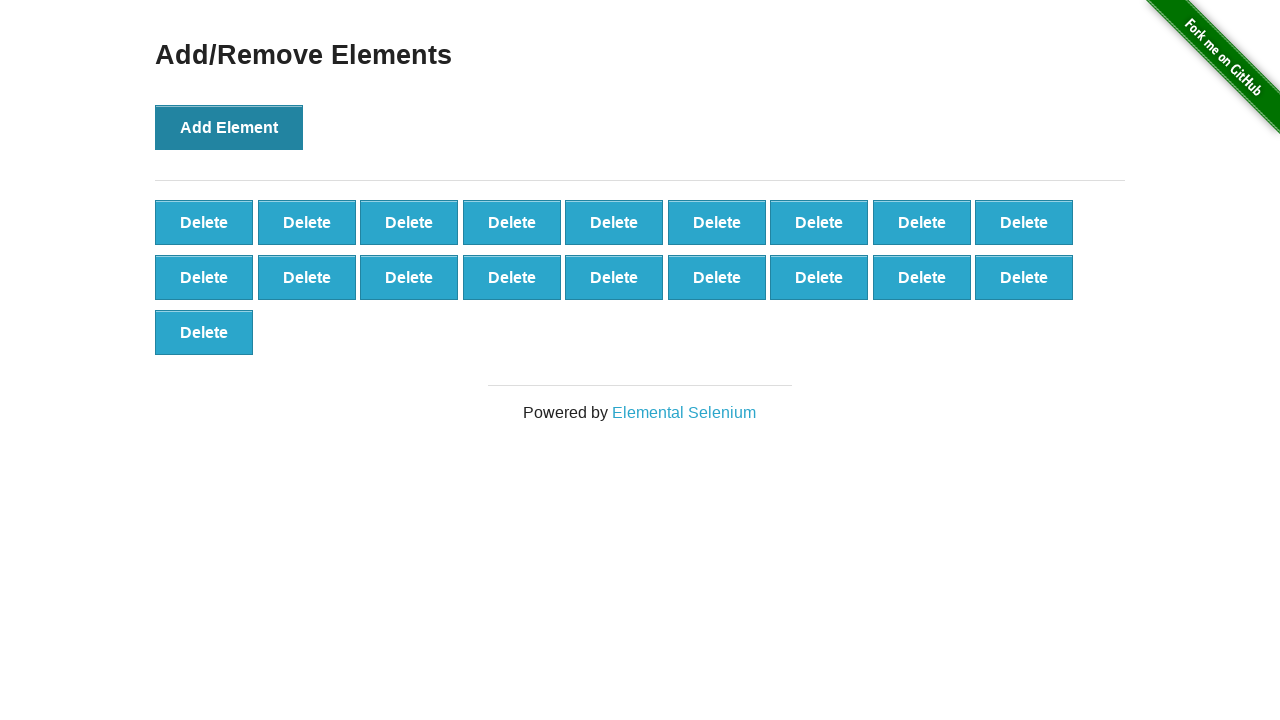

Clicked Add Element button (iteration 20/100) at (229, 127) on button:has-text('Add Element')
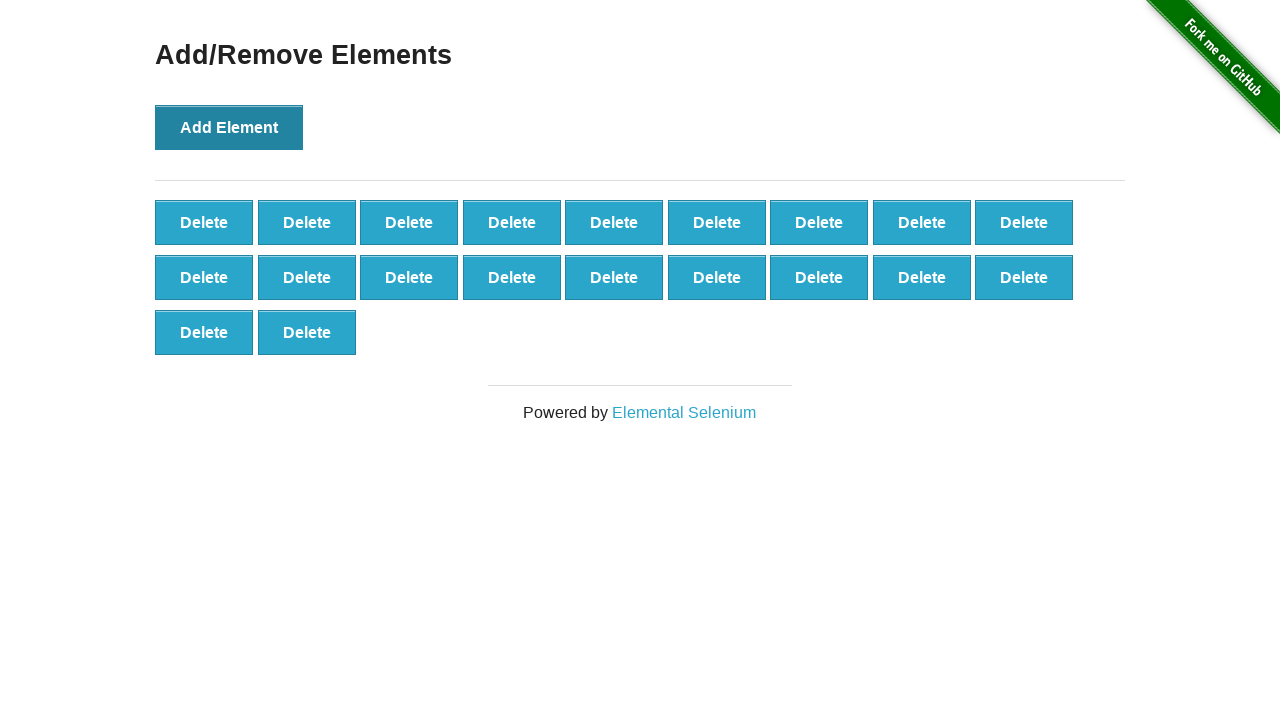

Clicked Add Element button (iteration 21/100) at (229, 127) on button:has-text('Add Element')
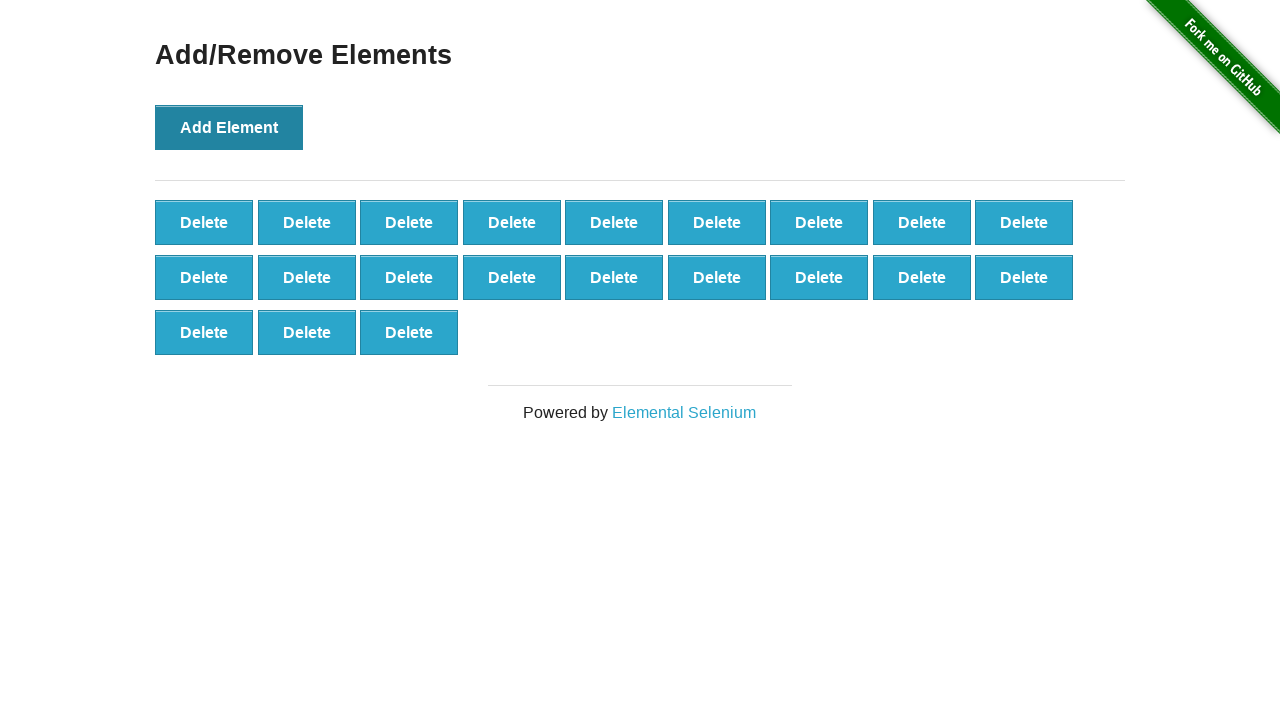

Clicked Add Element button (iteration 22/100) at (229, 127) on button:has-text('Add Element')
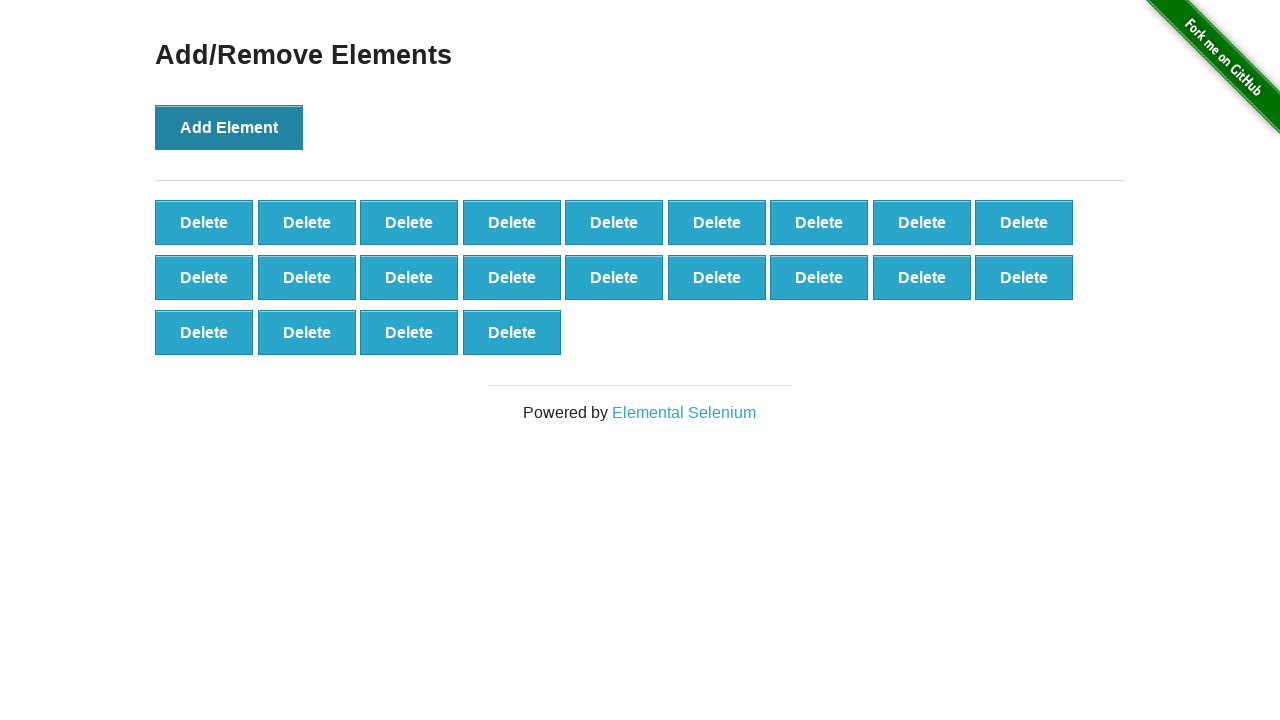

Clicked Add Element button (iteration 23/100) at (229, 127) on button:has-text('Add Element')
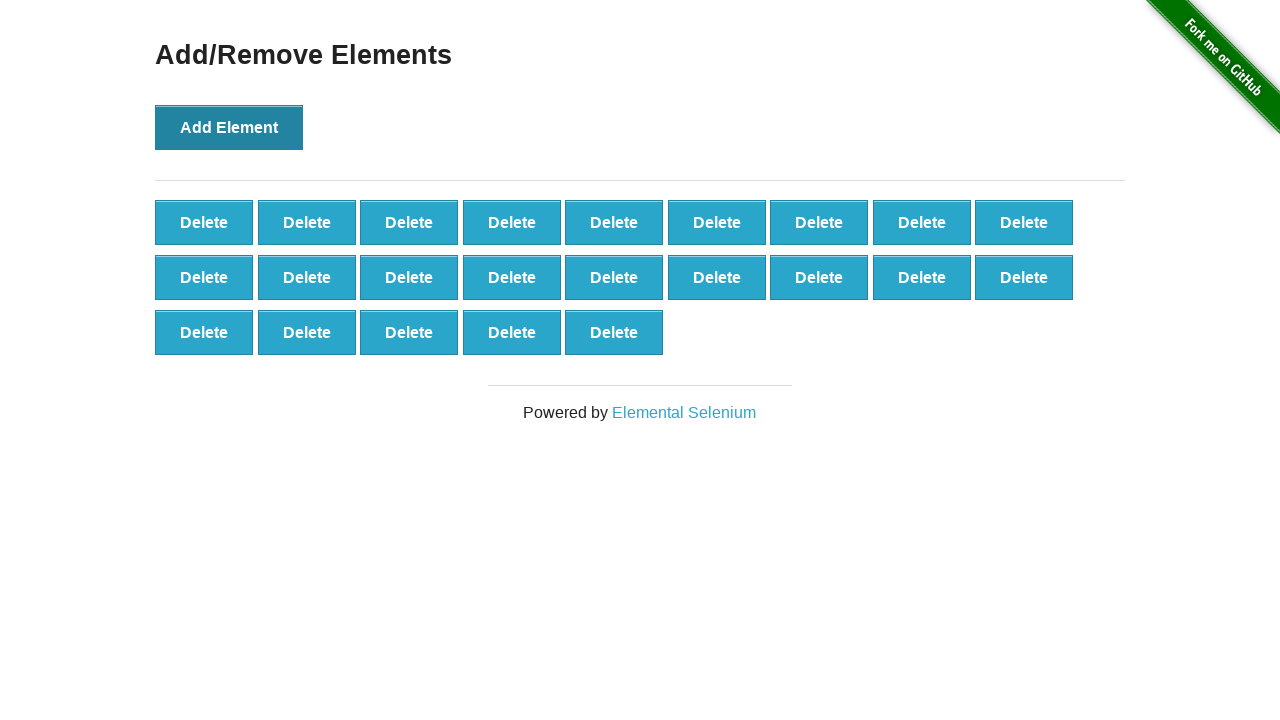

Clicked Add Element button (iteration 24/100) at (229, 127) on button:has-text('Add Element')
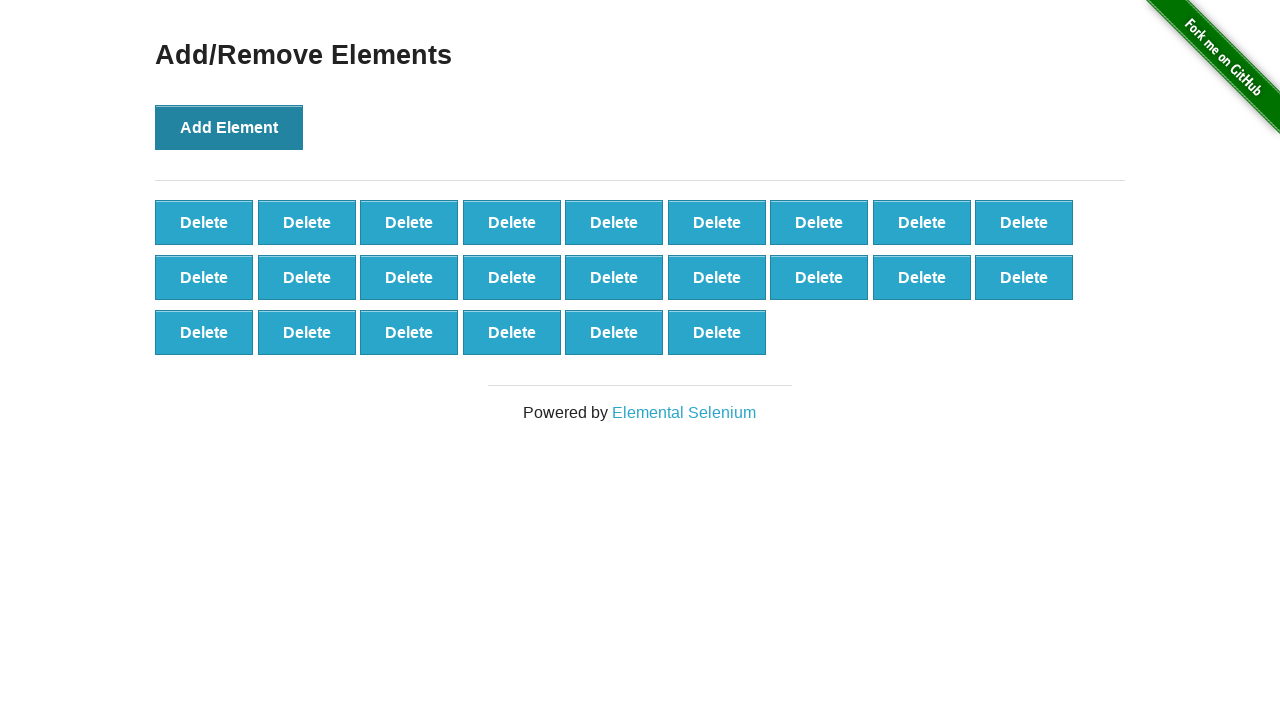

Clicked Add Element button (iteration 25/100) at (229, 127) on button:has-text('Add Element')
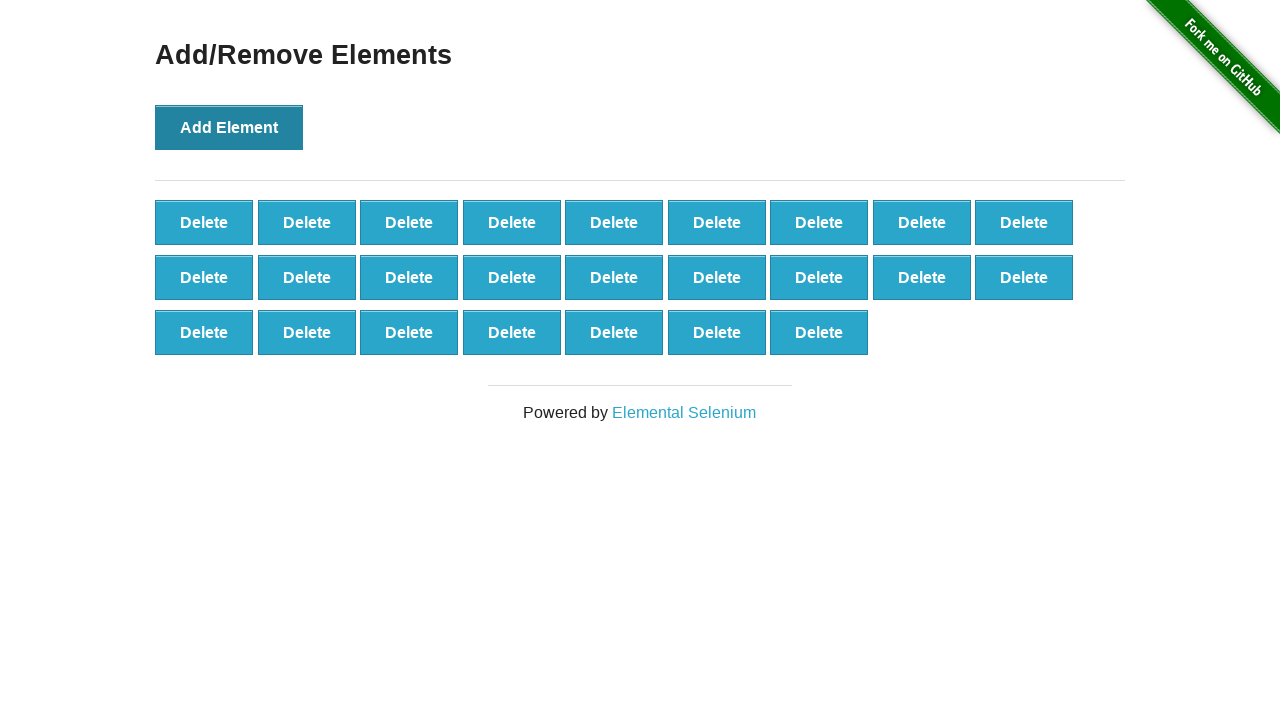

Clicked Add Element button (iteration 26/100) at (229, 127) on button:has-text('Add Element')
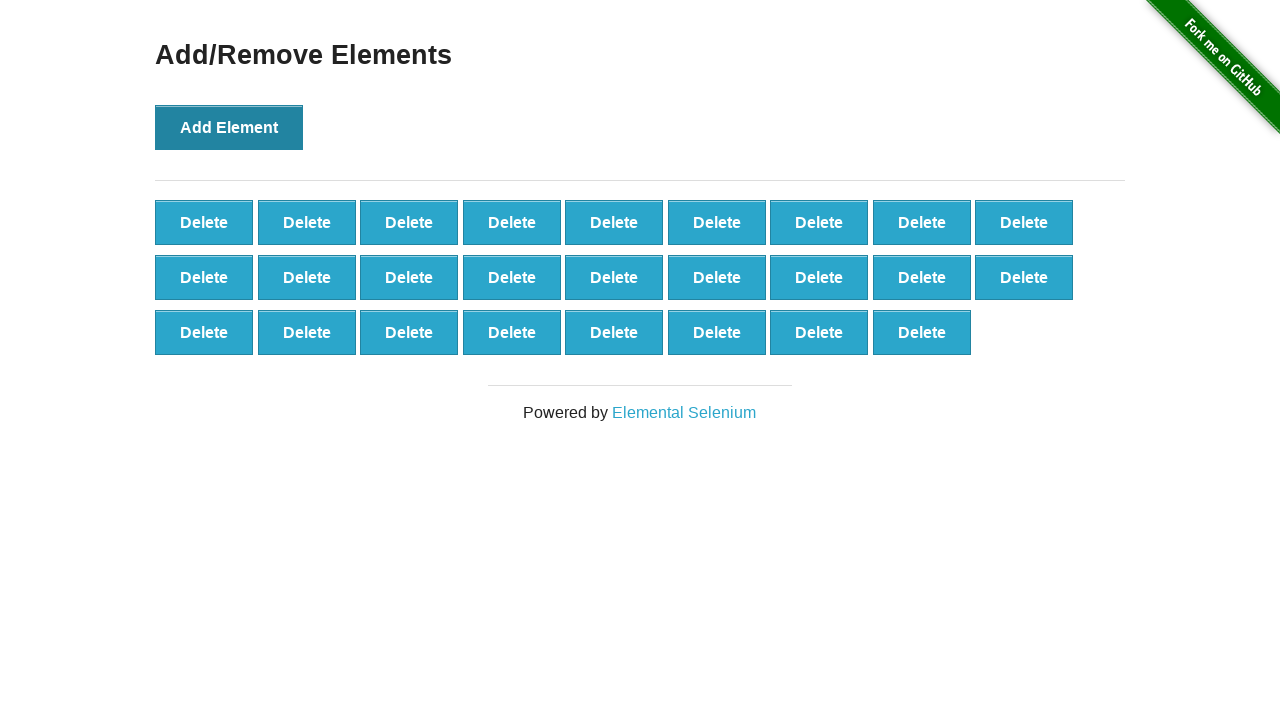

Clicked Add Element button (iteration 27/100) at (229, 127) on button:has-text('Add Element')
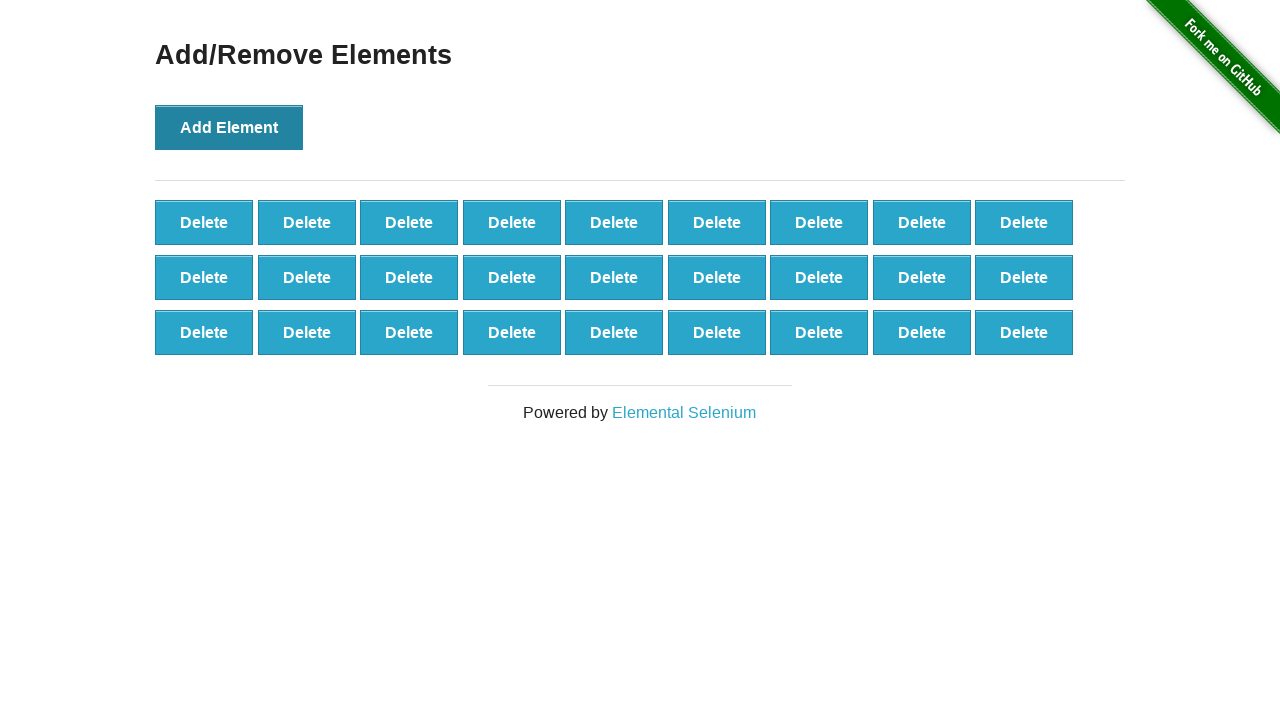

Clicked Add Element button (iteration 28/100) at (229, 127) on button:has-text('Add Element')
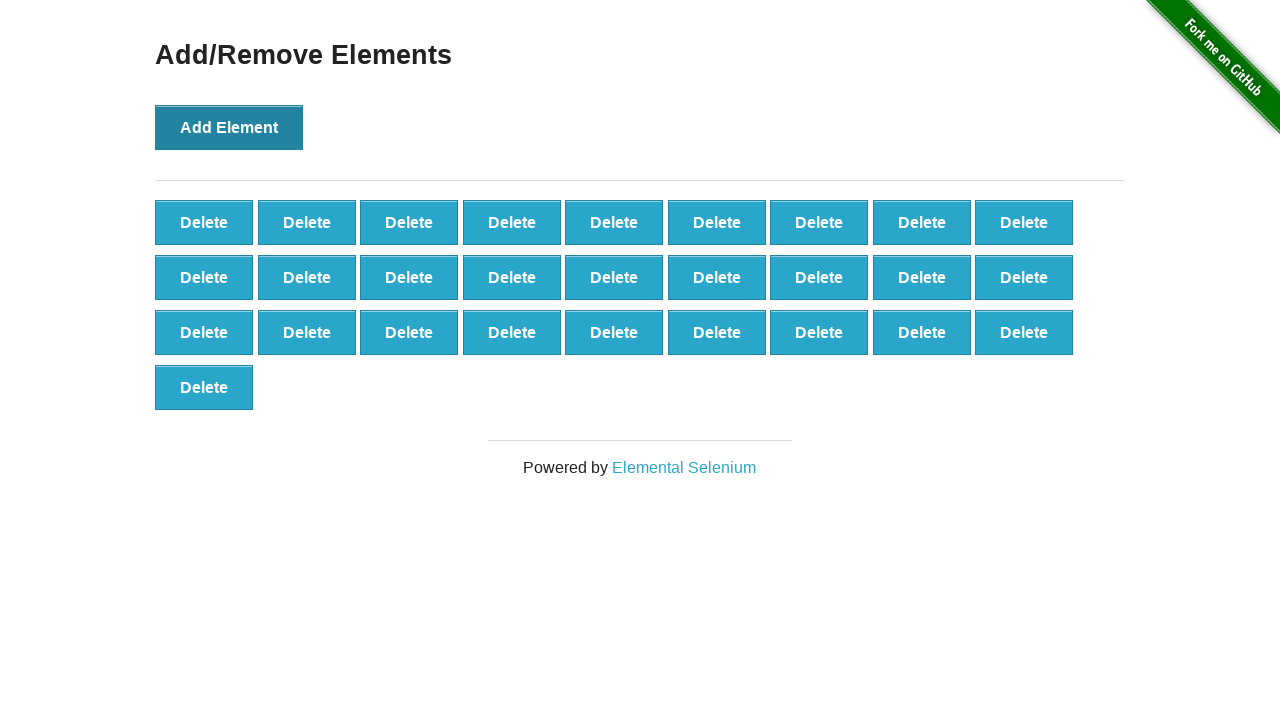

Clicked Add Element button (iteration 29/100) at (229, 127) on button:has-text('Add Element')
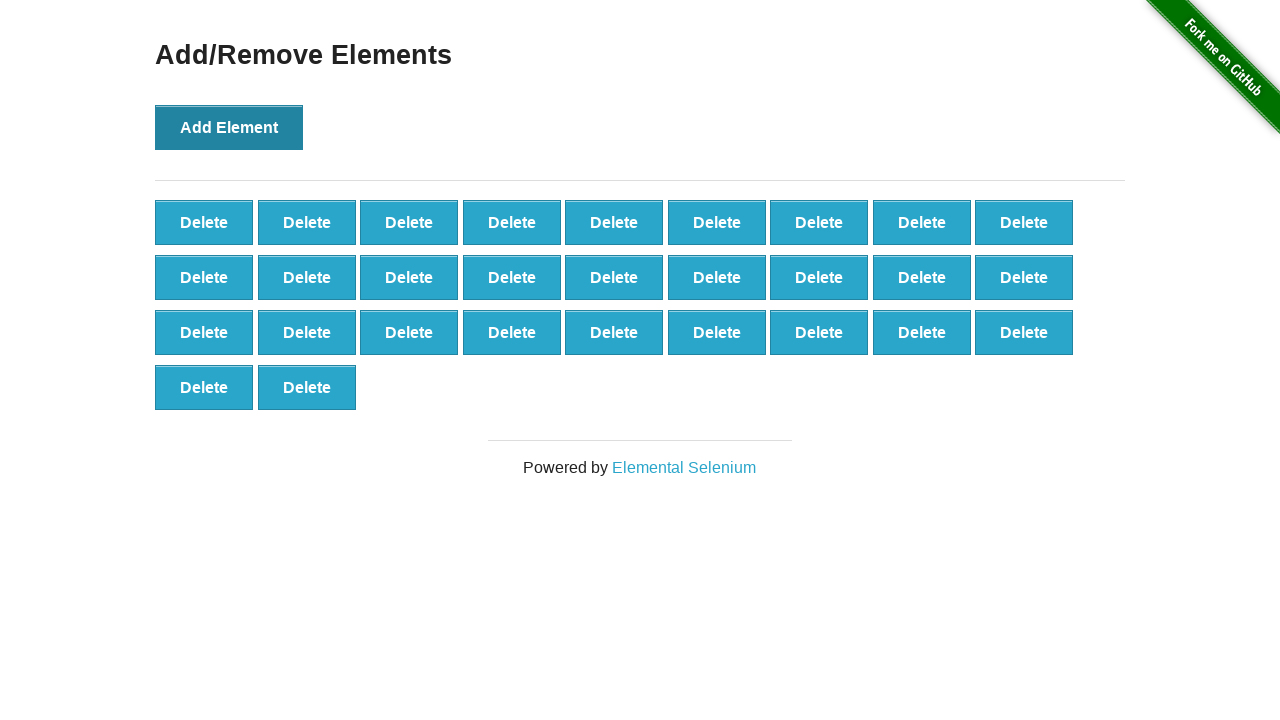

Clicked Add Element button (iteration 30/100) at (229, 127) on button:has-text('Add Element')
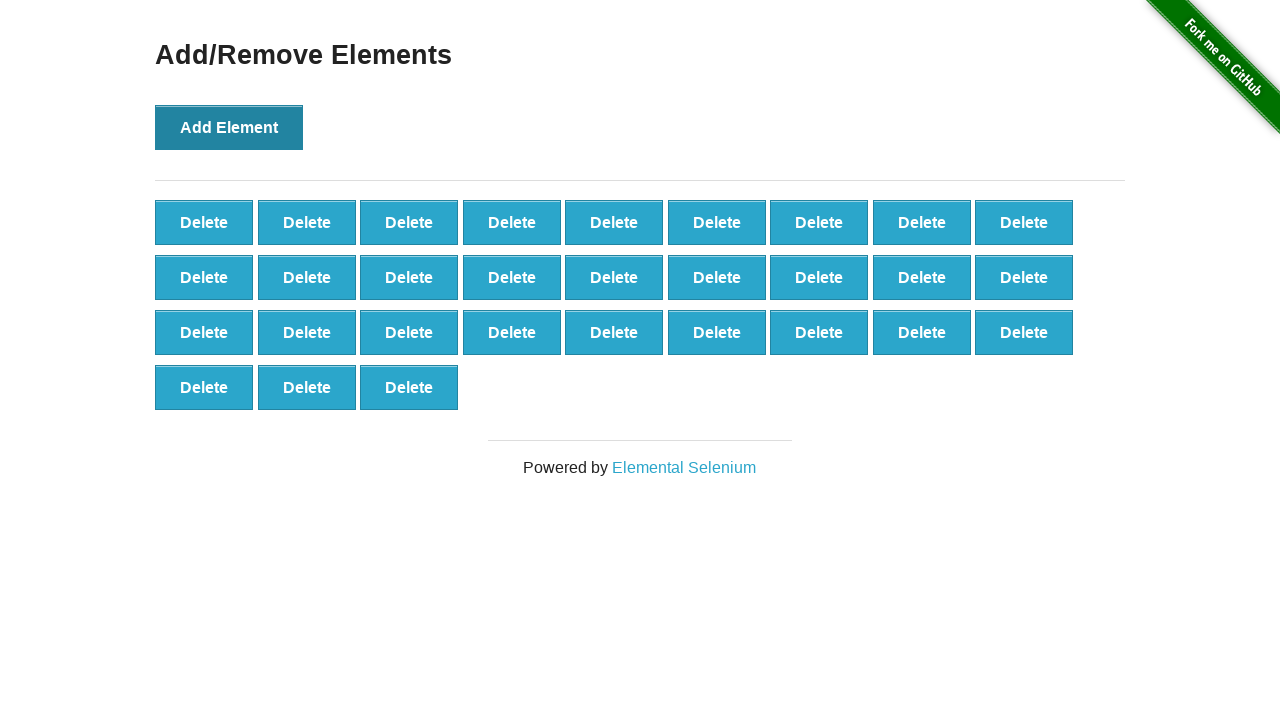

Clicked Add Element button (iteration 31/100) at (229, 127) on button:has-text('Add Element')
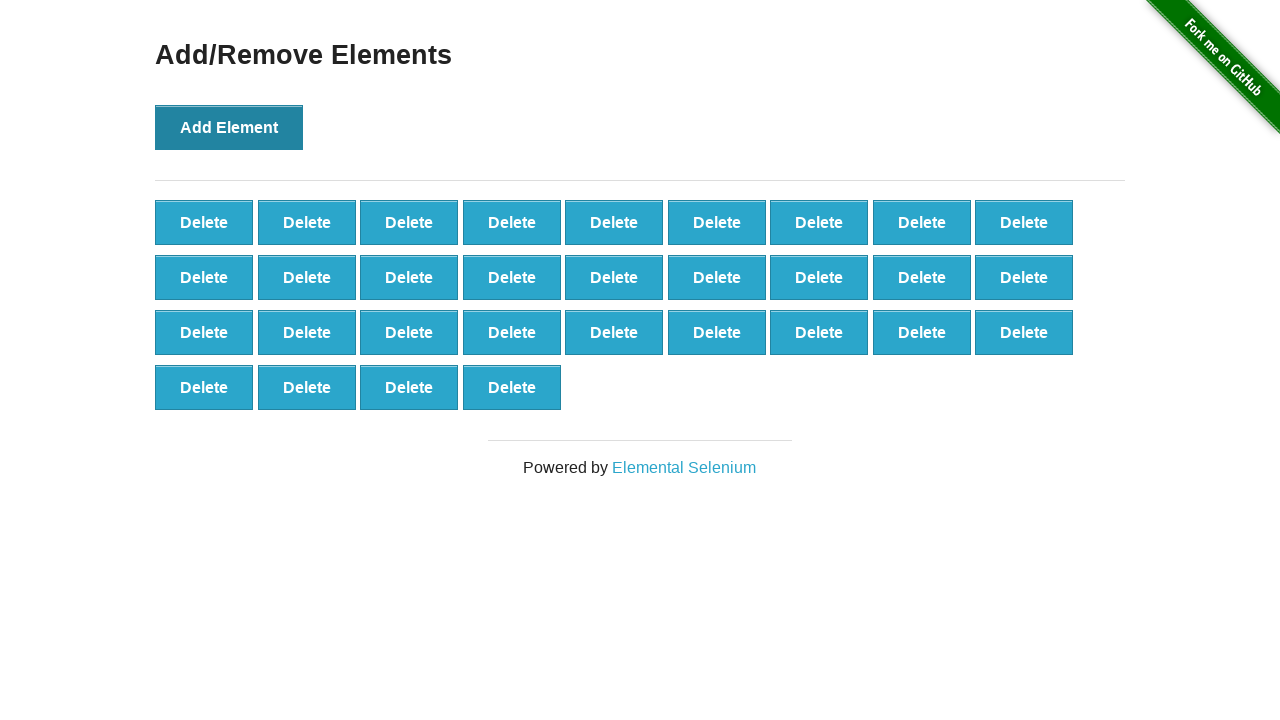

Clicked Add Element button (iteration 32/100) at (229, 127) on button:has-text('Add Element')
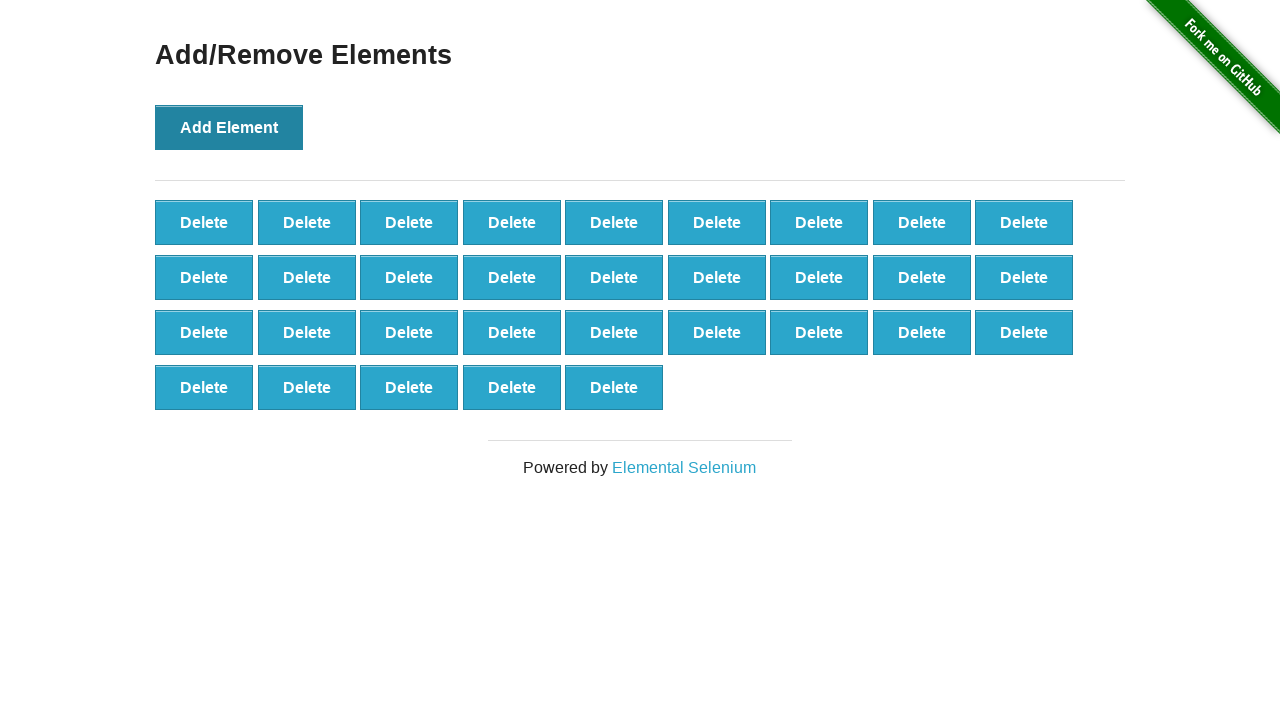

Clicked Add Element button (iteration 33/100) at (229, 127) on button:has-text('Add Element')
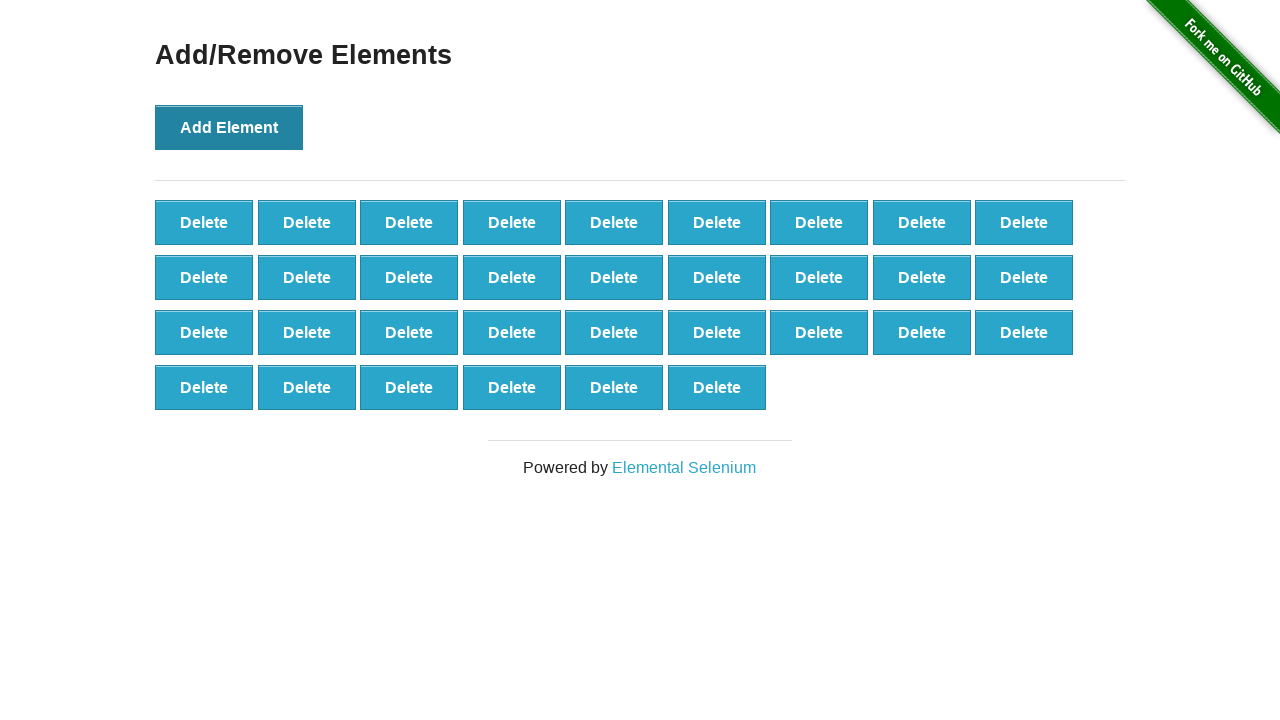

Clicked Add Element button (iteration 34/100) at (229, 127) on button:has-text('Add Element')
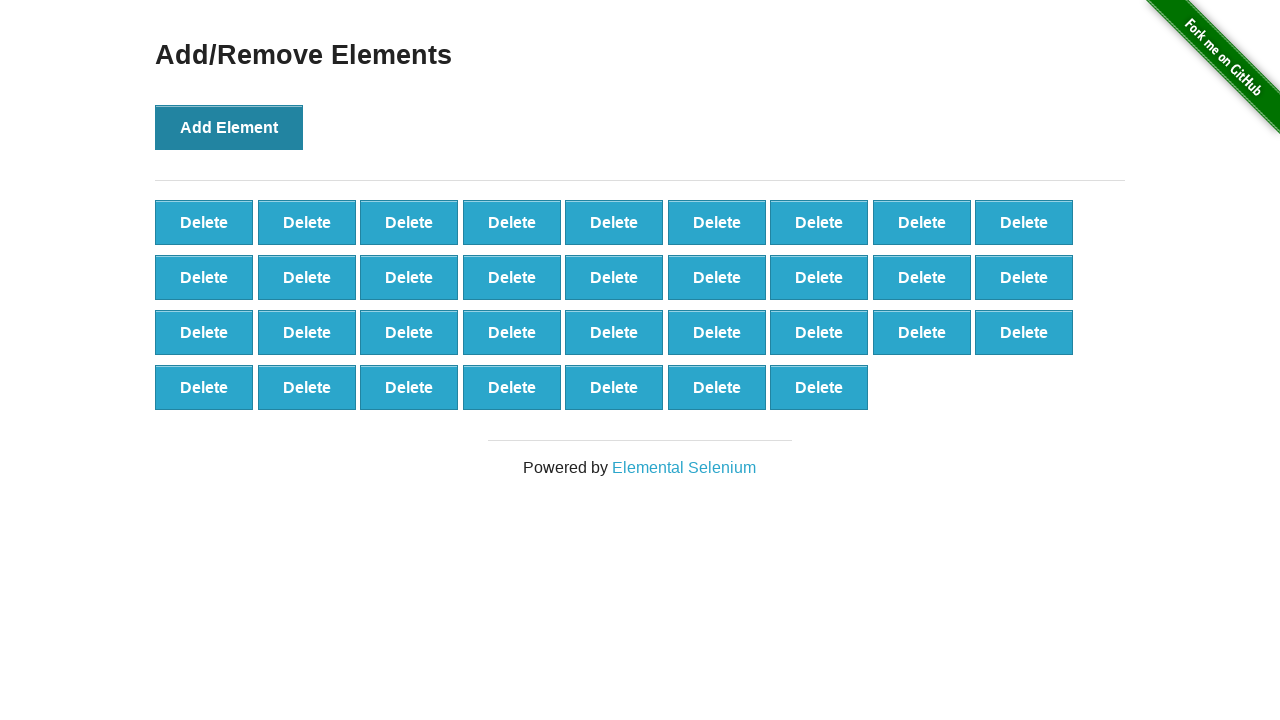

Clicked Add Element button (iteration 35/100) at (229, 127) on button:has-text('Add Element')
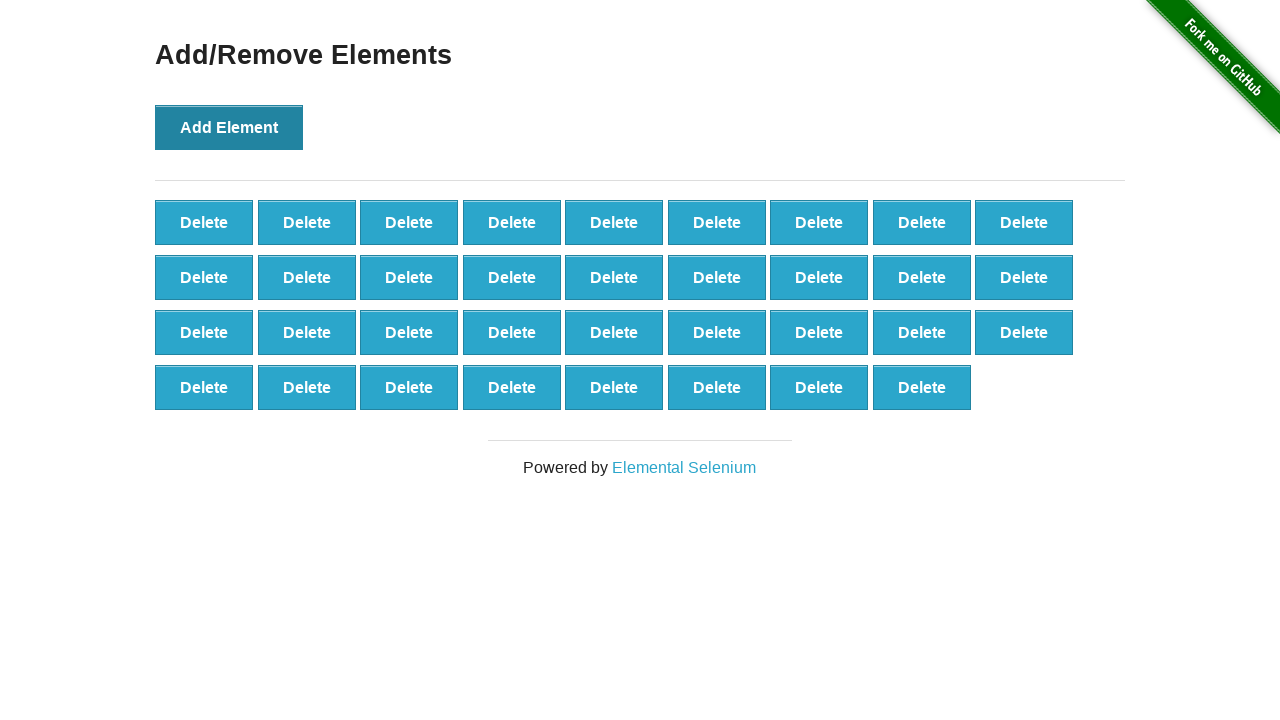

Clicked Add Element button (iteration 36/100) at (229, 127) on button:has-text('Add Element')
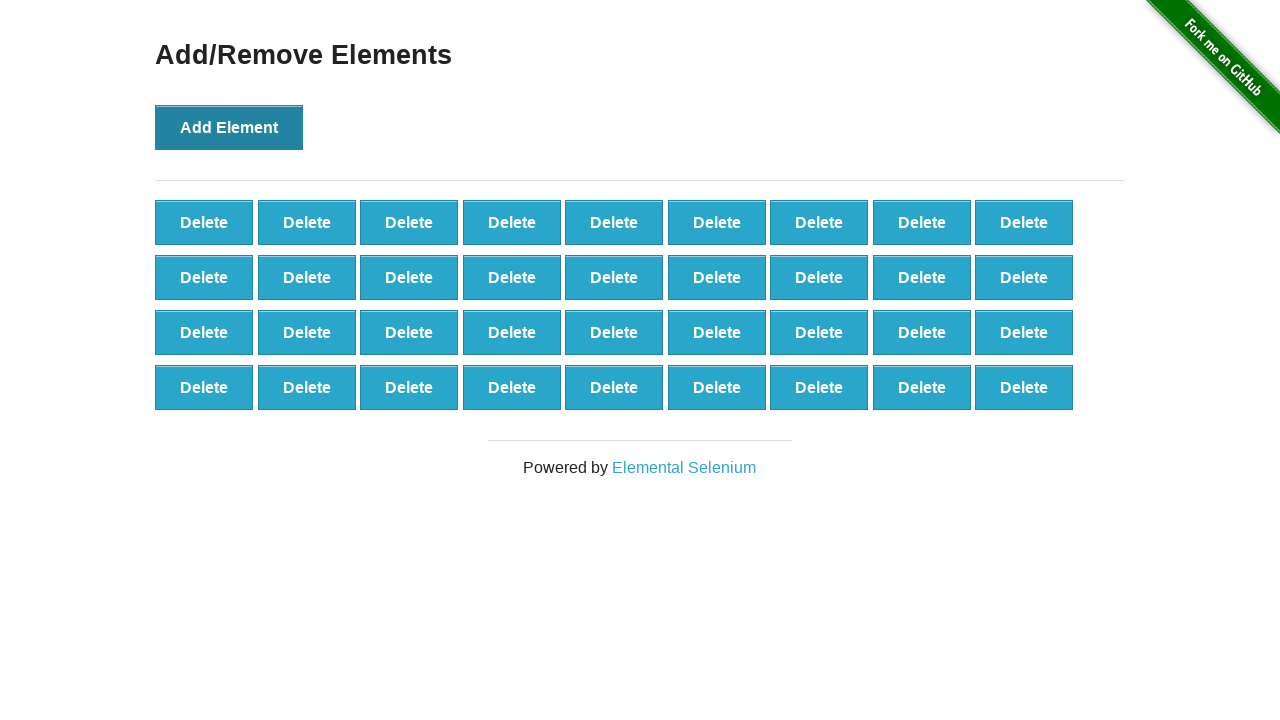

Clicked Add Element button (iteration 37/100) at (229, 127) on button:has-text('Add Element')
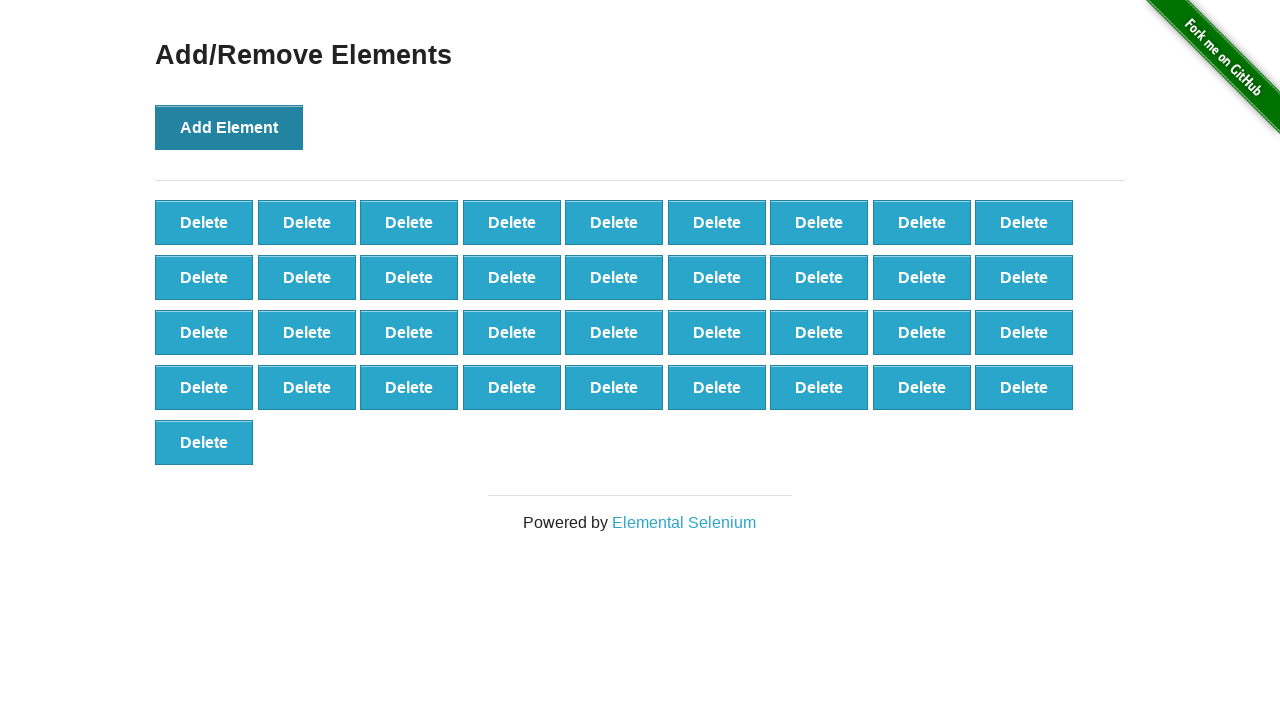

Clicked Add Element button (iteration 38/100) at (229, 127) on button:has-text('Add Element')
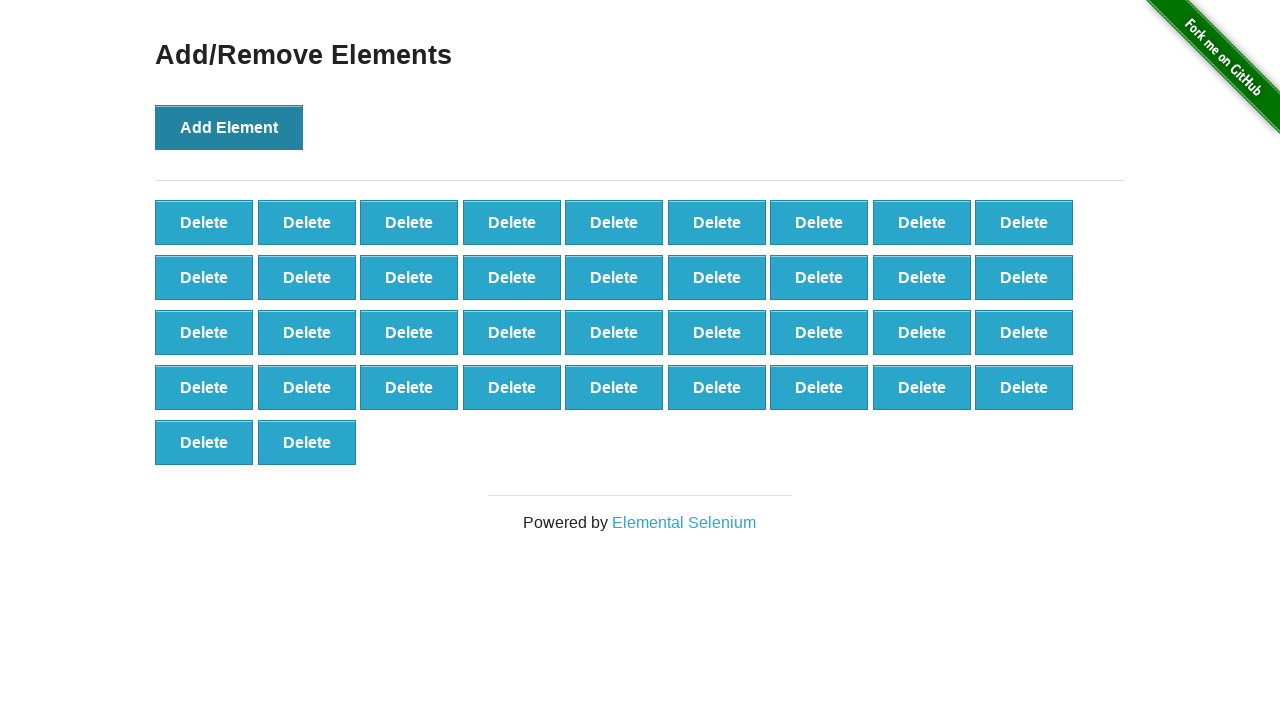

Clicked Add Element button (iteration 39/100) at (229, 127) on button:has-text('Add Element')
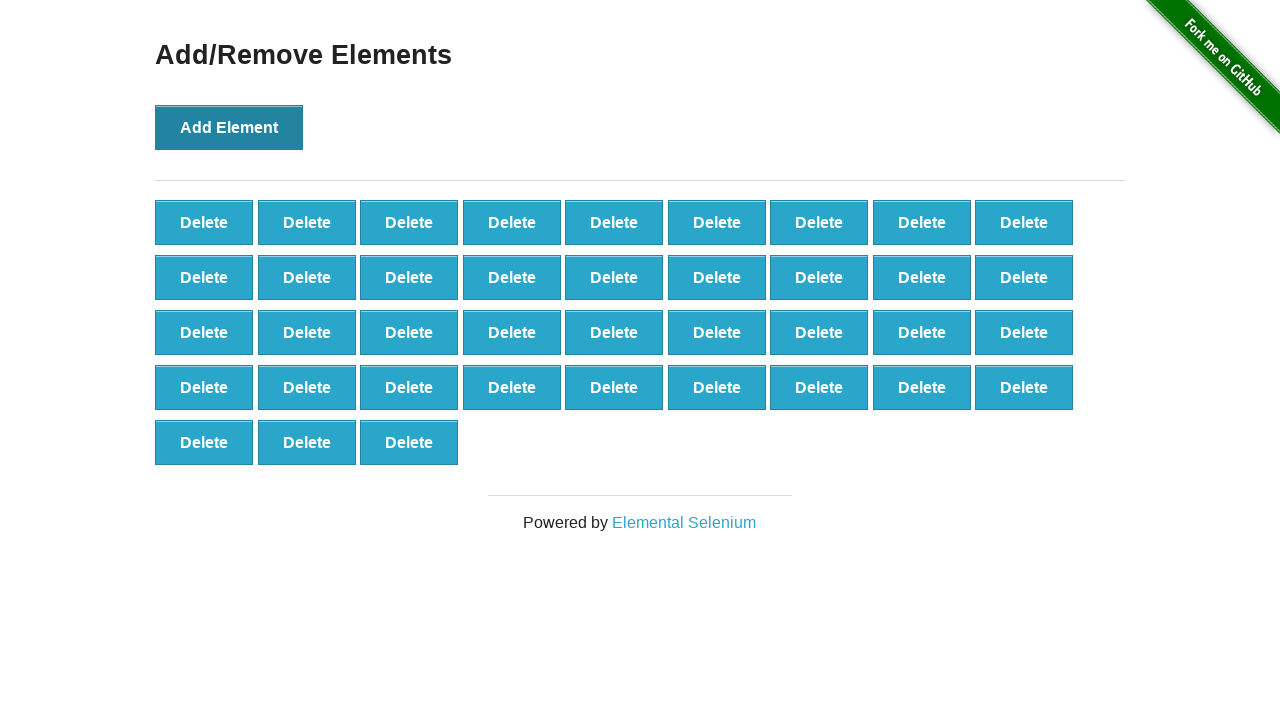

Clicked Add Element button (iteration 40/100) at (229, 127) on button:has-text('Add Element')
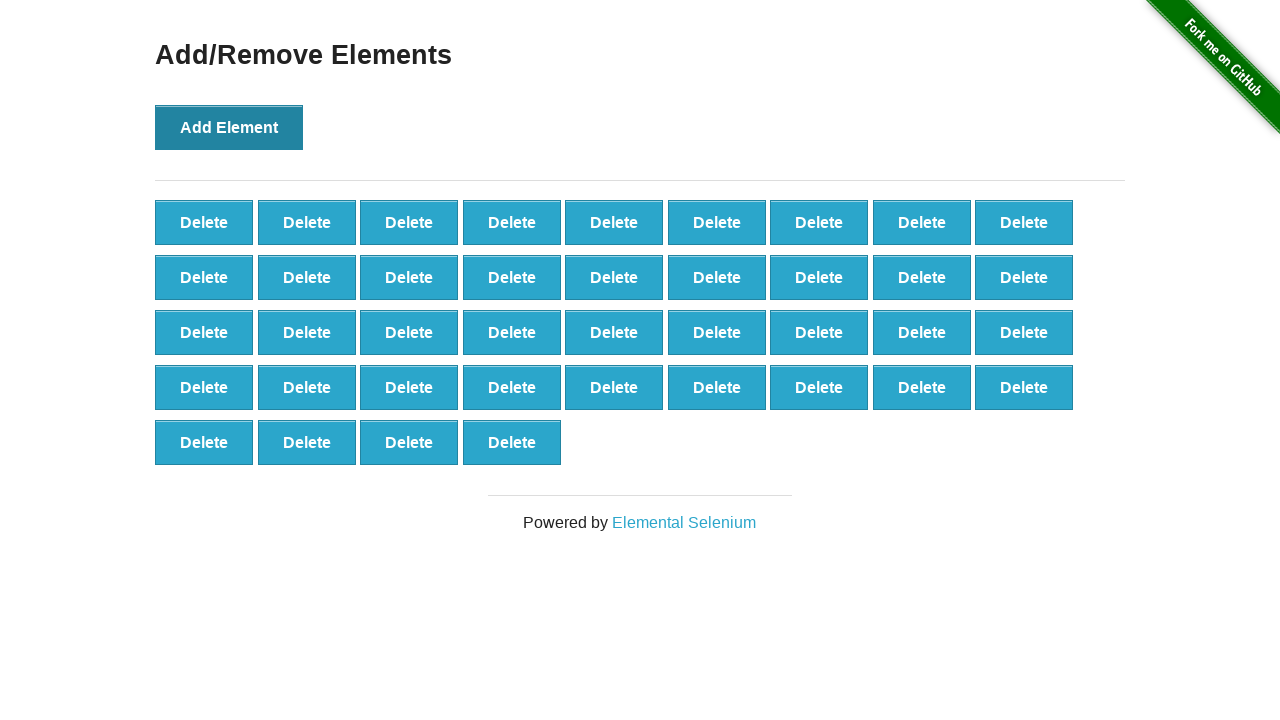

Clicked Add Element button (iteration 41/100) at (229, 127) on button:has-text('Add Element')
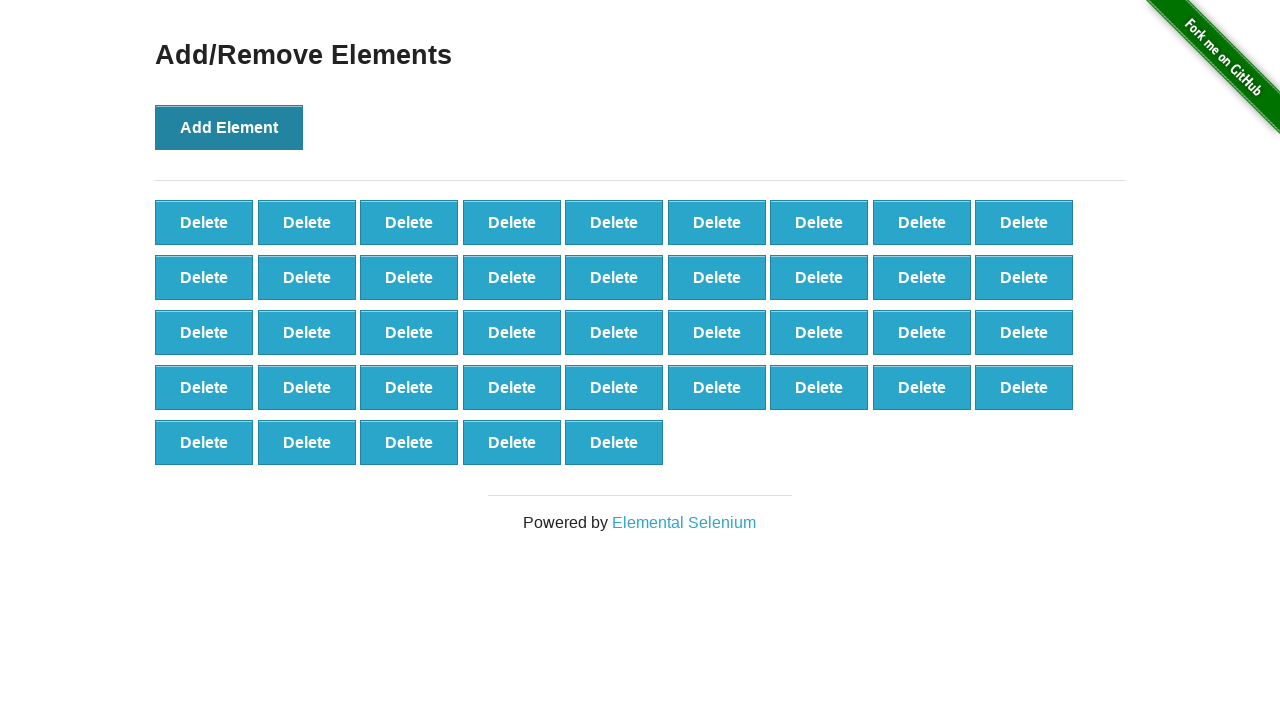

Clicked Add Element button (iteration 42/100) at (229, 127) on button:has-text('Add Element')
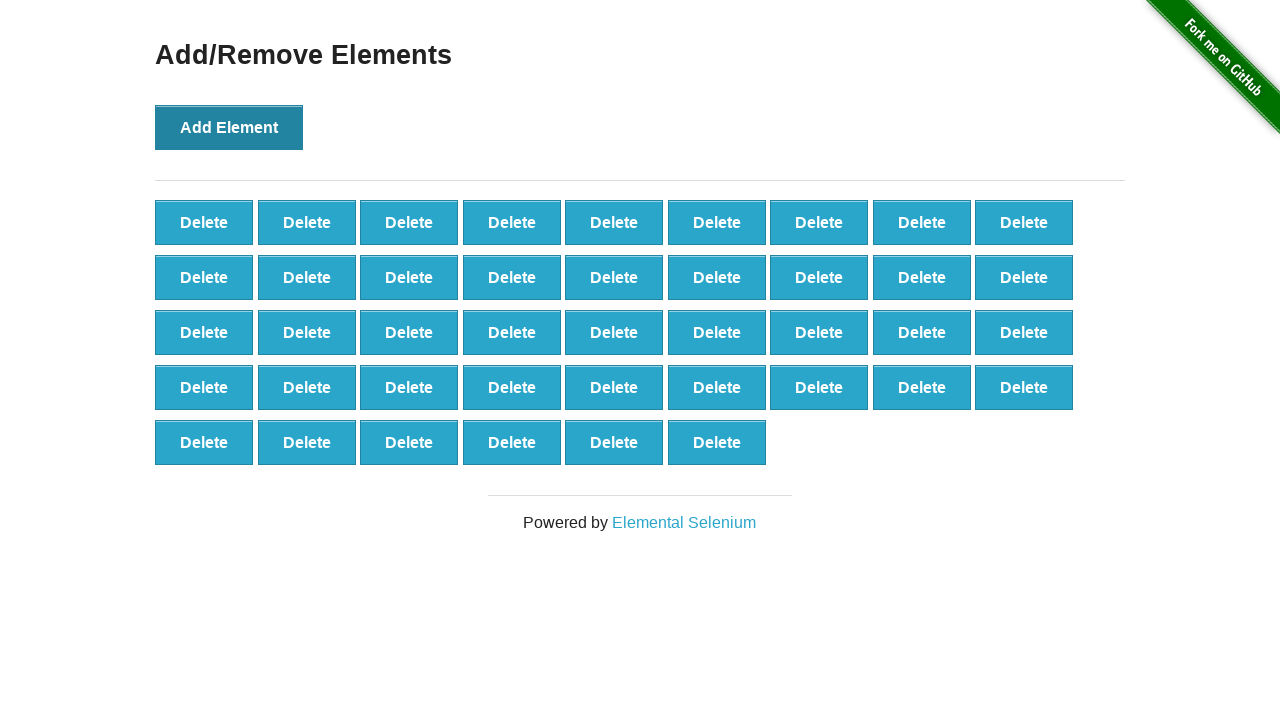

Clicked Add Element button (iteration 43/100) at (229, 127) on button:has-text('Add Element')
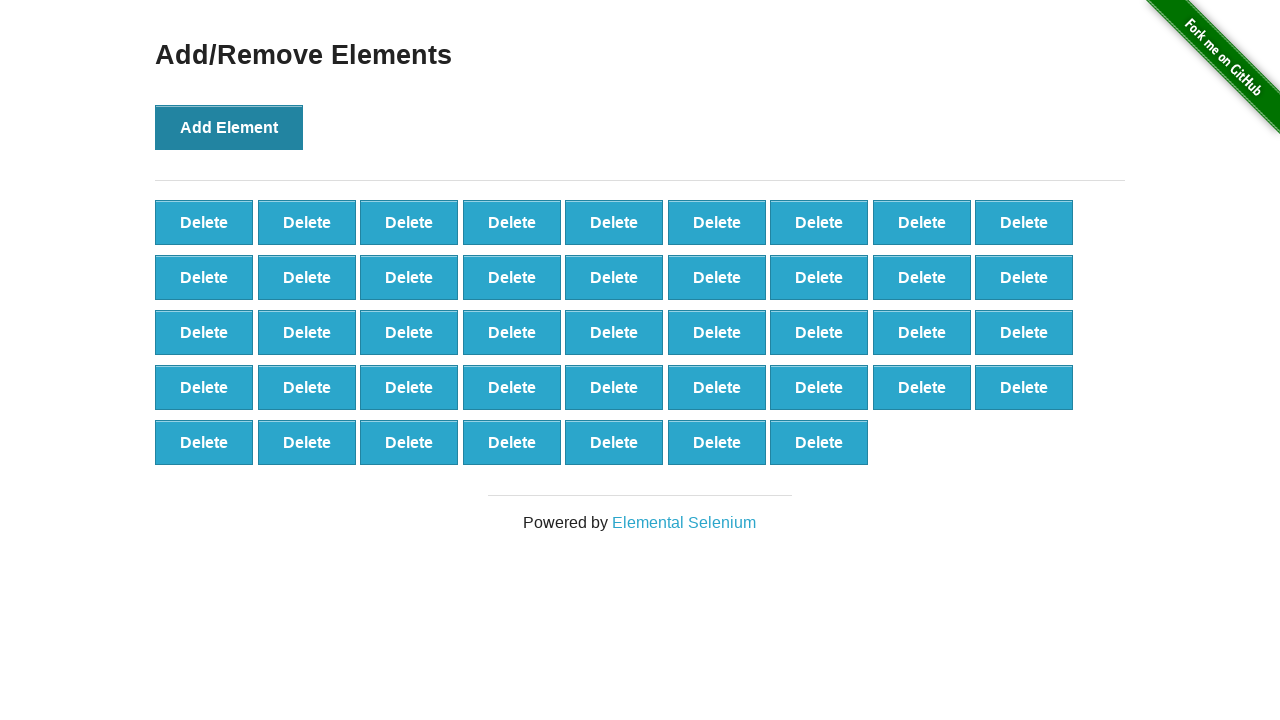

Clicked Add Element button (iteration 44/100) at (229, 127) on button:has-text('Add Element')
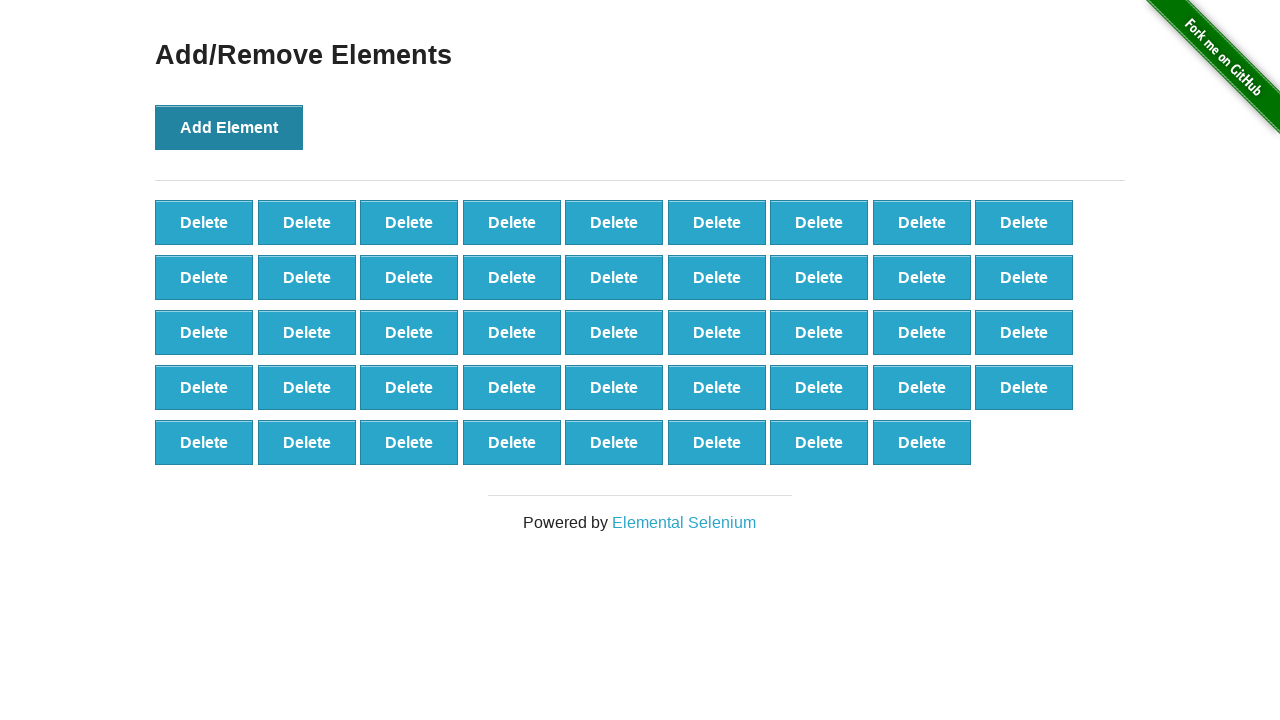

Clicked Add Element button (iteration 45/100) at (229, 127) on button:has-text('Add Element')
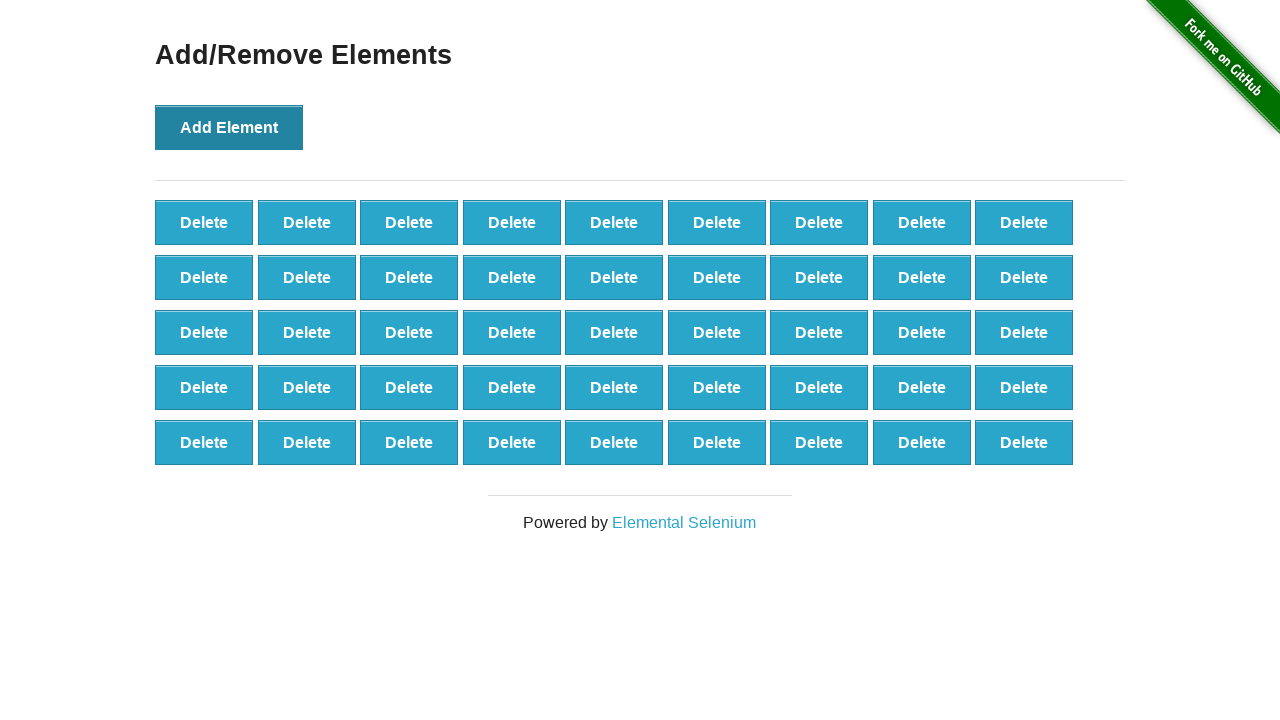

Clicked Add Element button (iteration 46/100) at (229, 127) on button:has-text('Add Element')
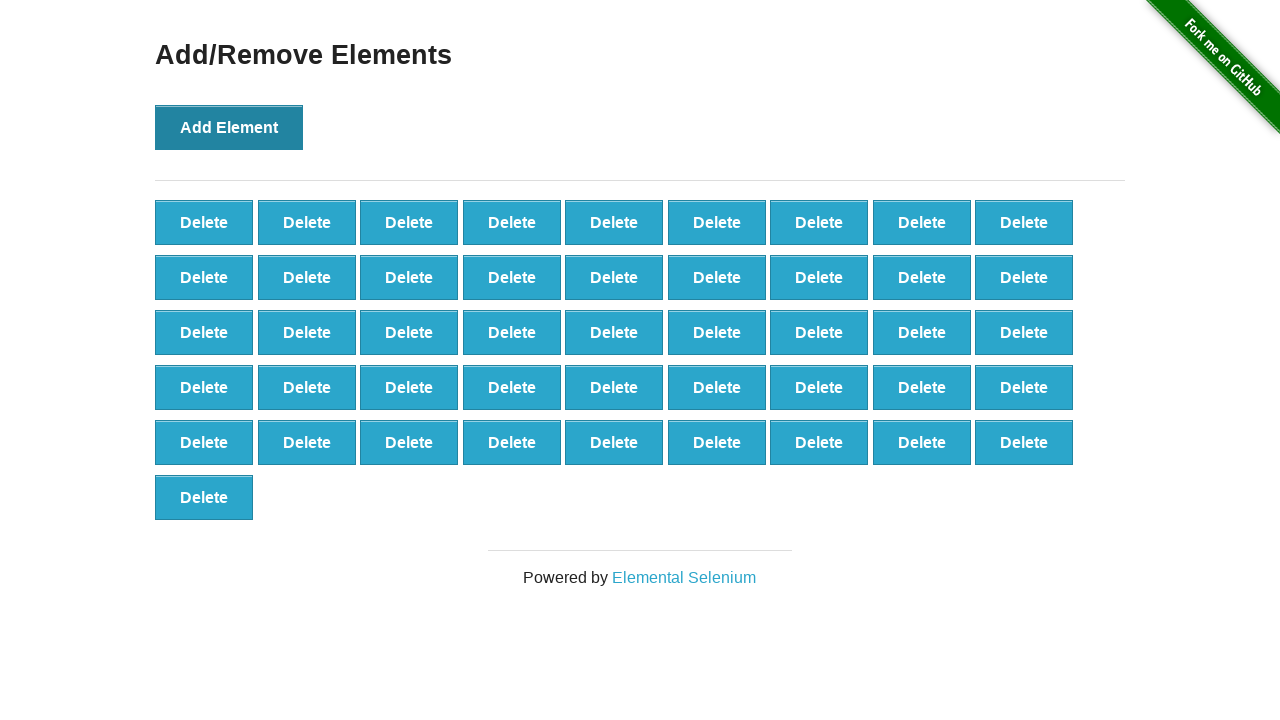

Clicked Add Element button (iteration 47/100) at (229, 127) on button:has-text('Add Element')
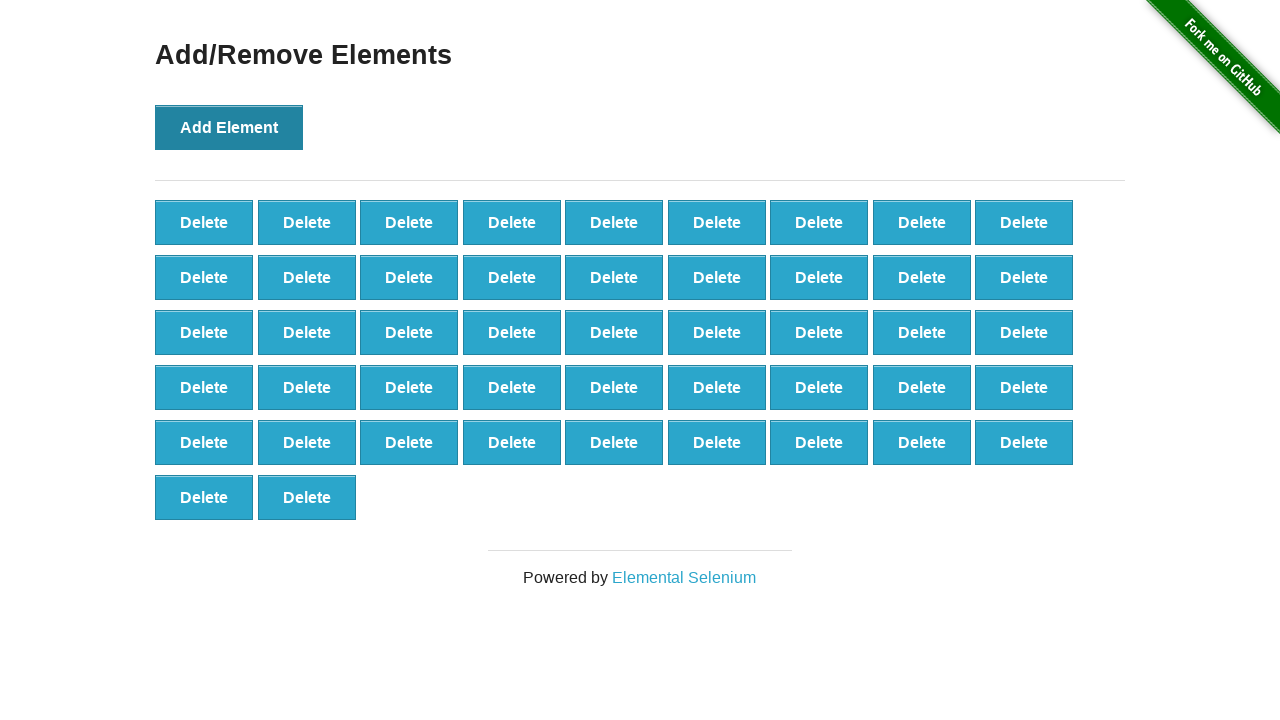

Clicked Add Element button (iteration 48/100) at (229, 127) on button:has-text('Add Element')
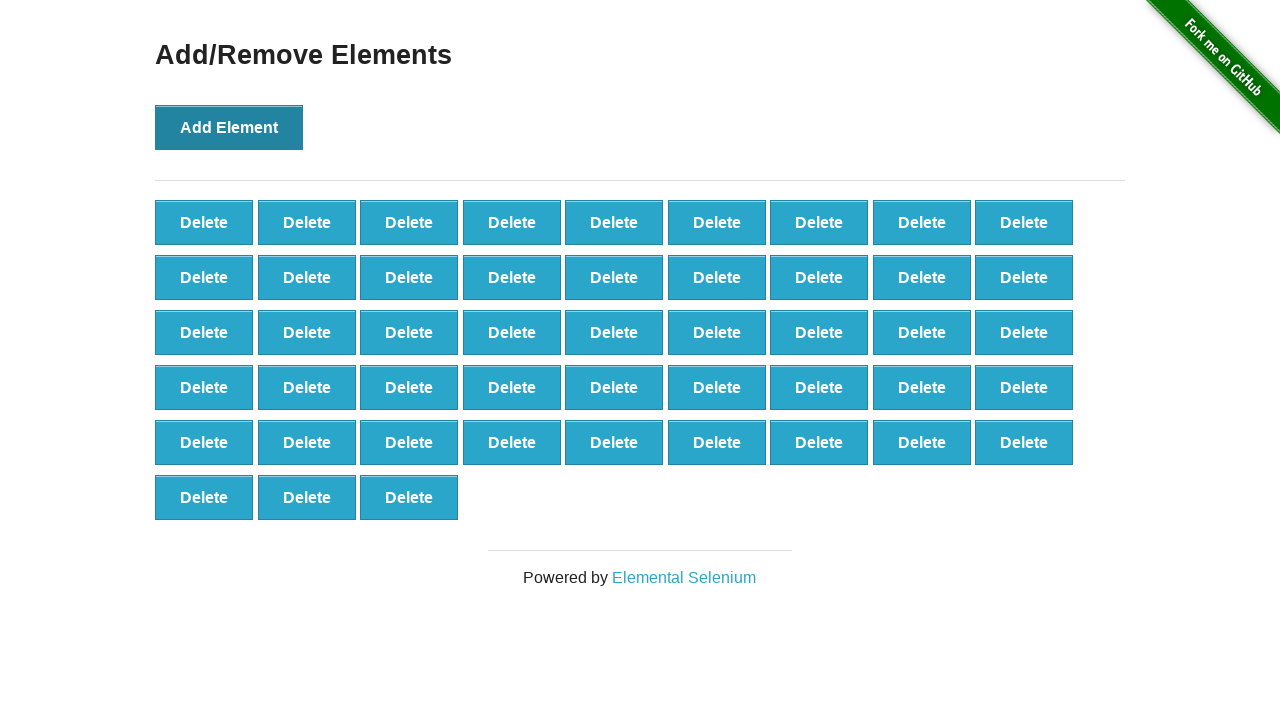

Clicked Add Element button (iteration 49/100) at (229, 127) on button:has-text('Add Element')
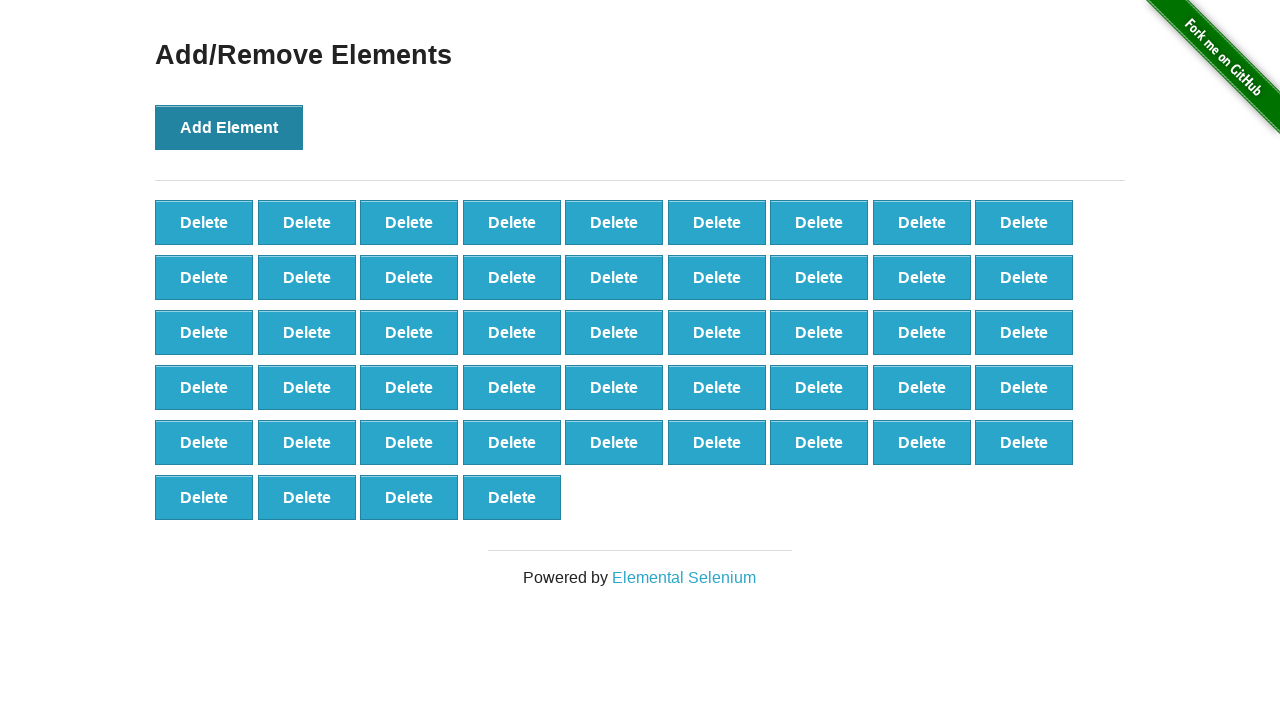

Clicked Add Element button (iteration 50/100) at (229, 127) on button:has-text('Add Element')
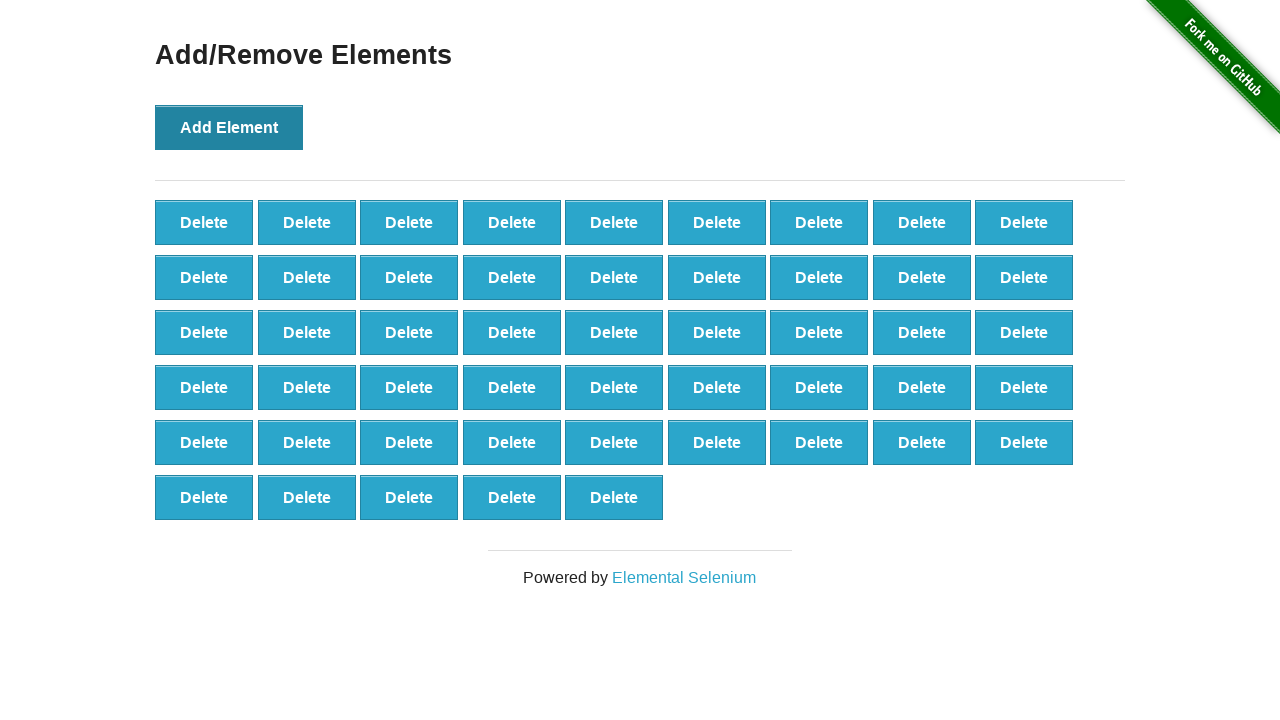

Clicked Add Element button (iteration 51/100) at (229, 127) on button:has-text('Add Element')
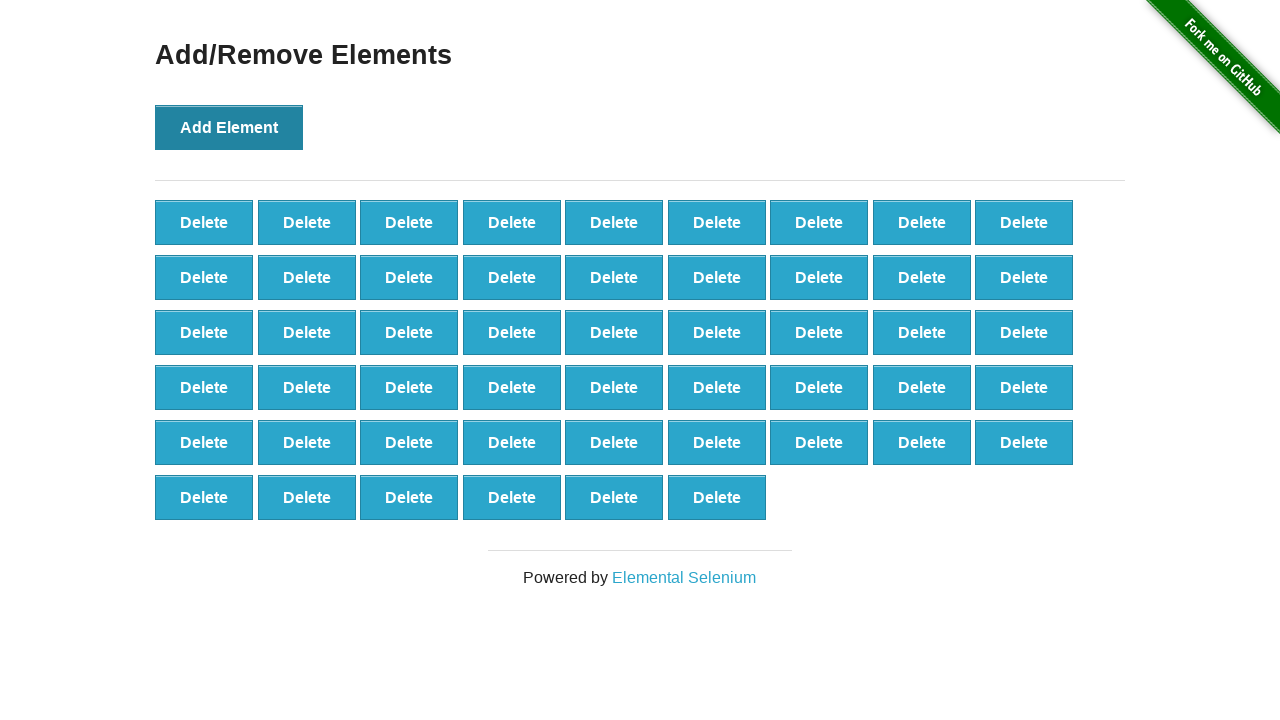

Clicked Add Element button (iteration 52/100) at (229, 127) on button:has-text('Add Element')
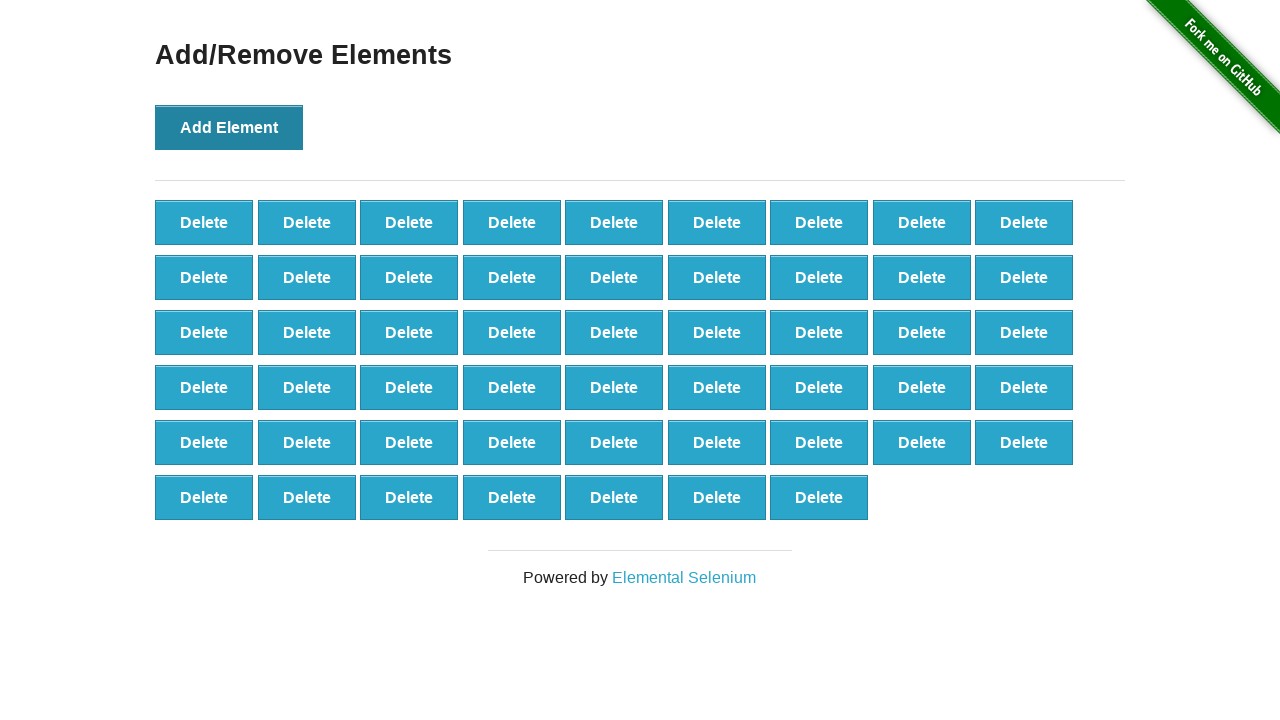

Clicked Add Element button (iteration 53/100) at (229, 127) on button:has-text('Add Element')
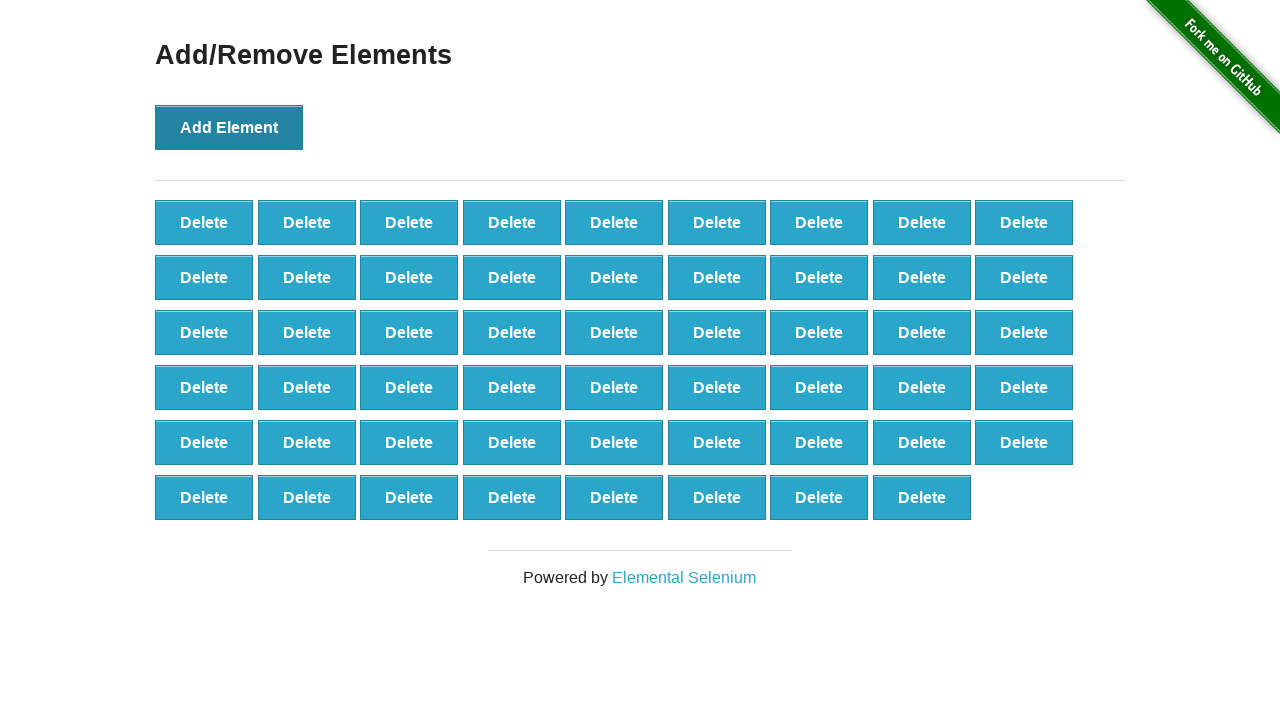

Clicked Add Element button (iteration 54/100) at (229, 127) on button:has-text('Add Element')
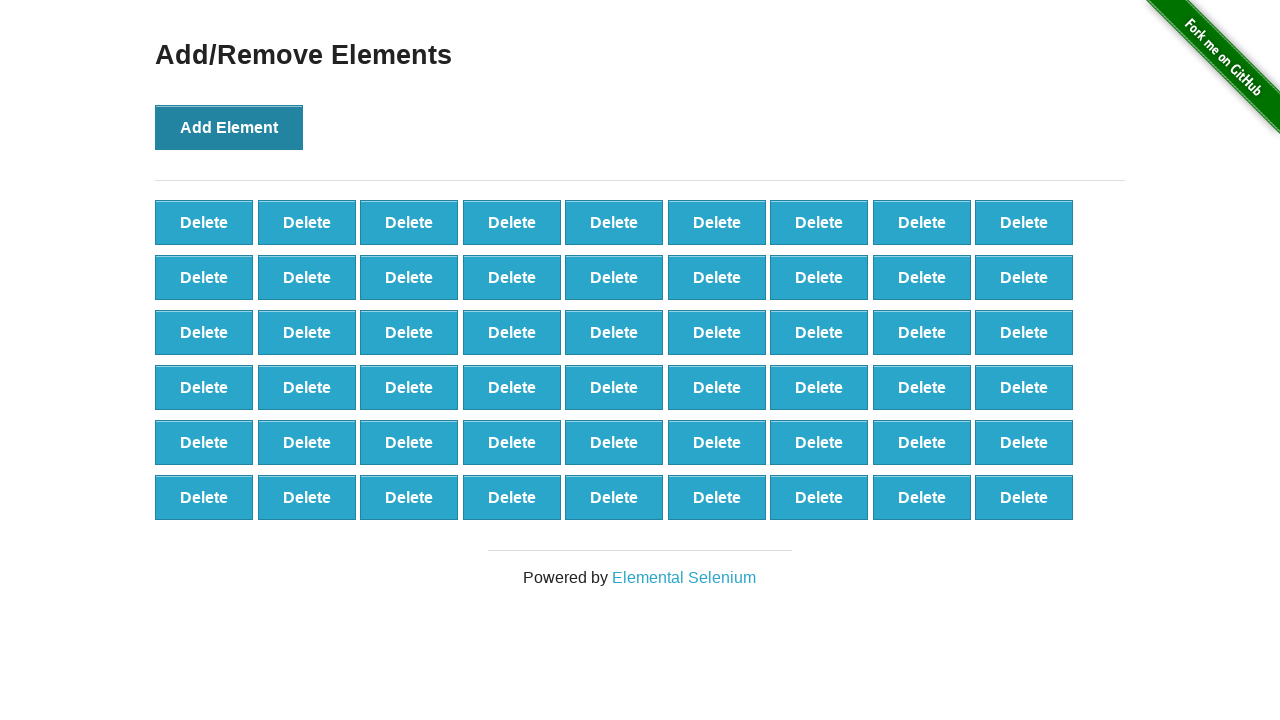

Clicked Add Element button (iteration 55/100) at (229, 127) on button:has-text('Add Element')
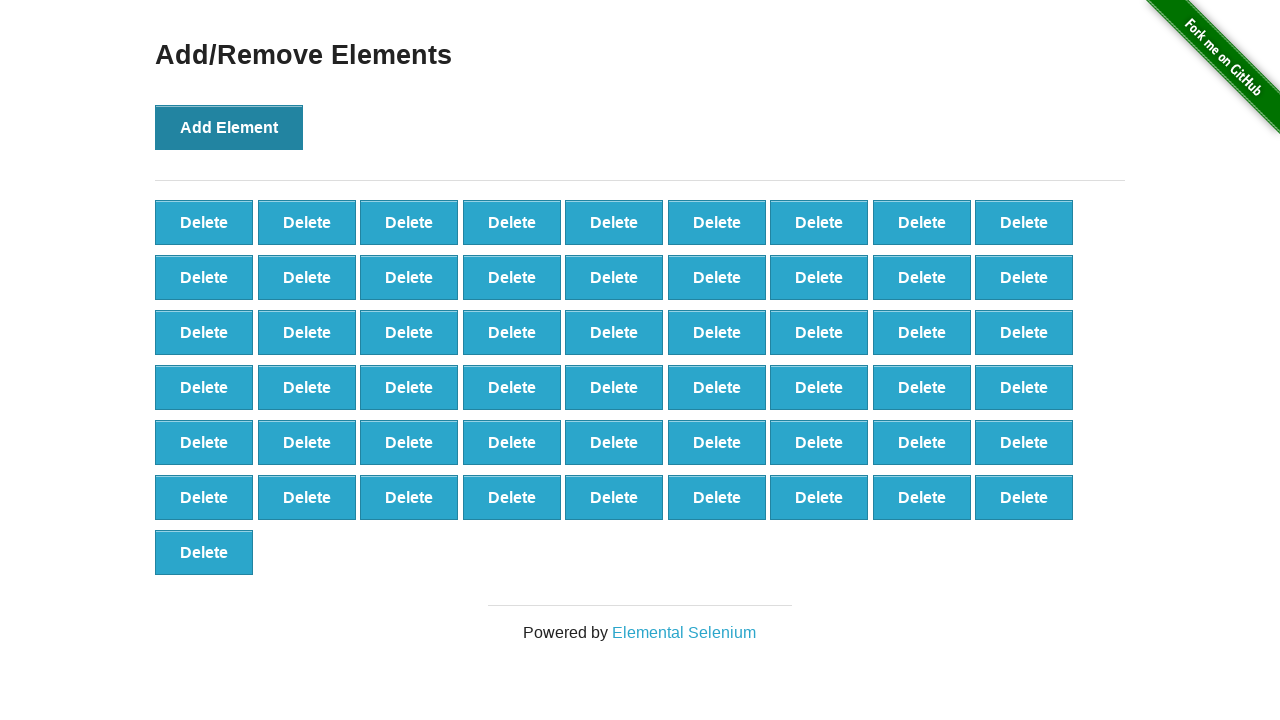

Clicked Add Element button (iteration 56/100) at (229, 127) on button:has-text('Add Element')
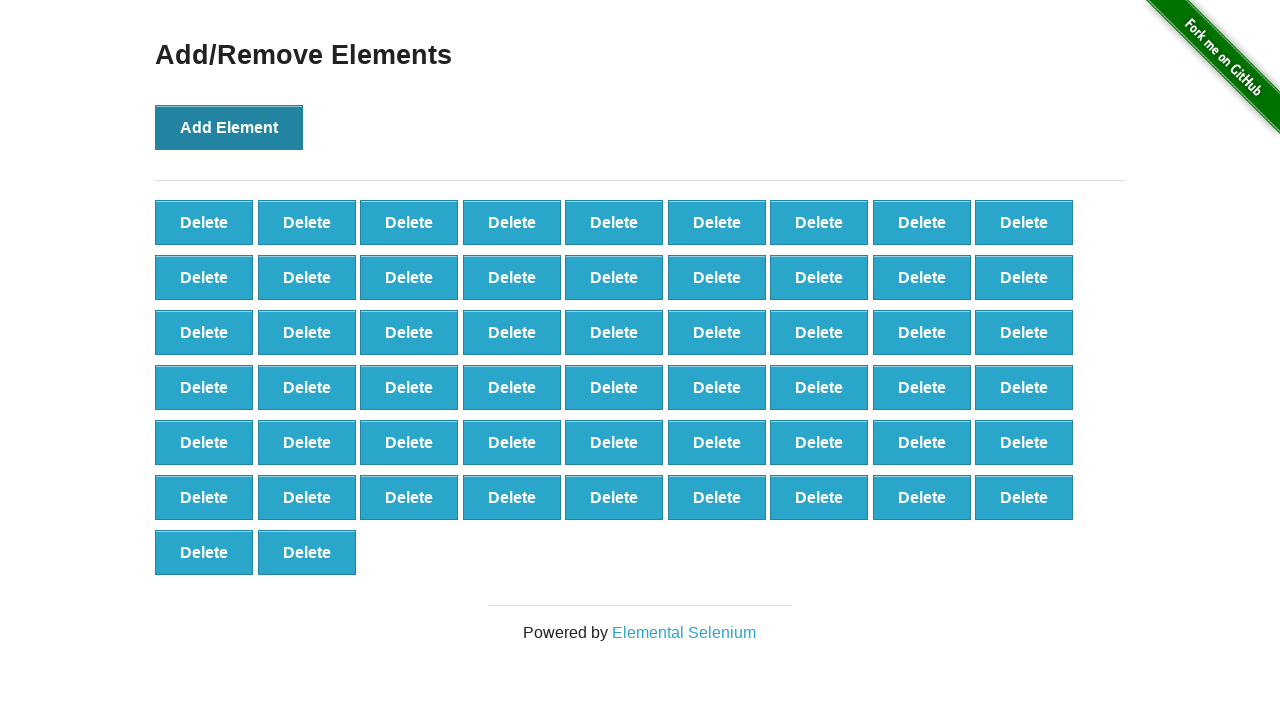

Clicked Add Element button (iteration 57/100) at (229, 127) on button:has-text('Add Element')
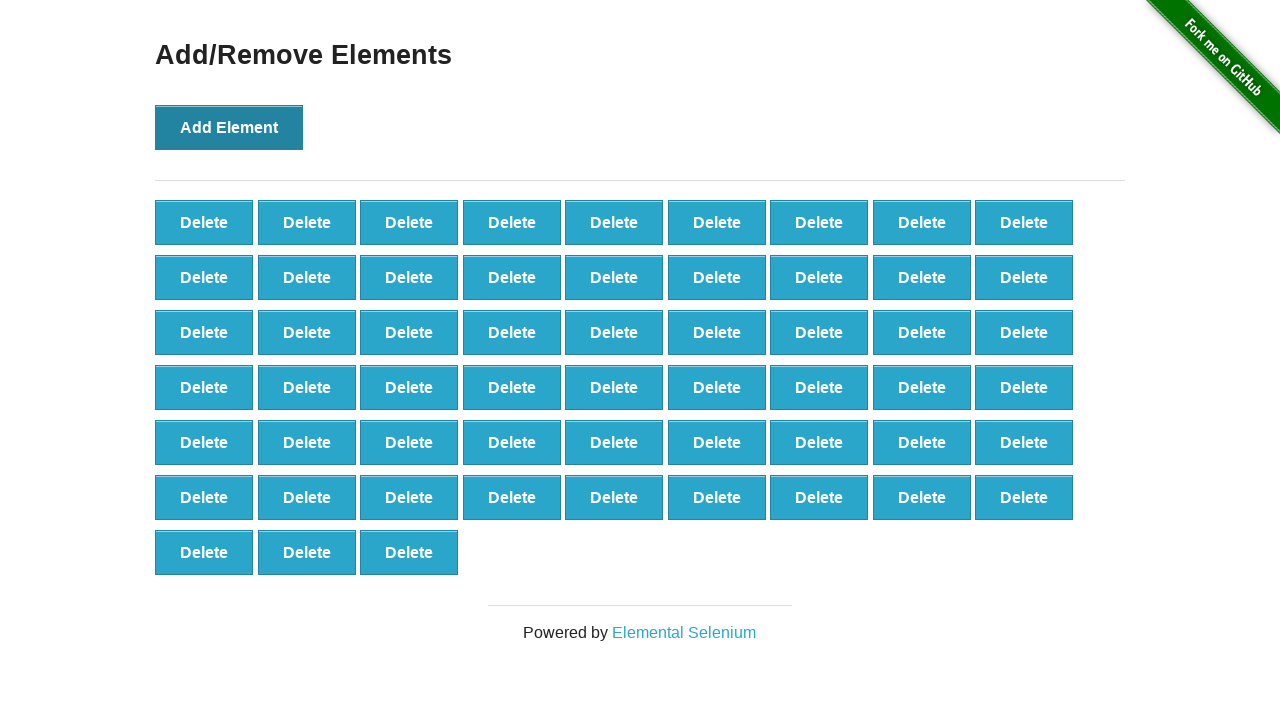

Clicked Add Element button (iteration 58/100) at (229, 127) on button:has-text('Add Element')
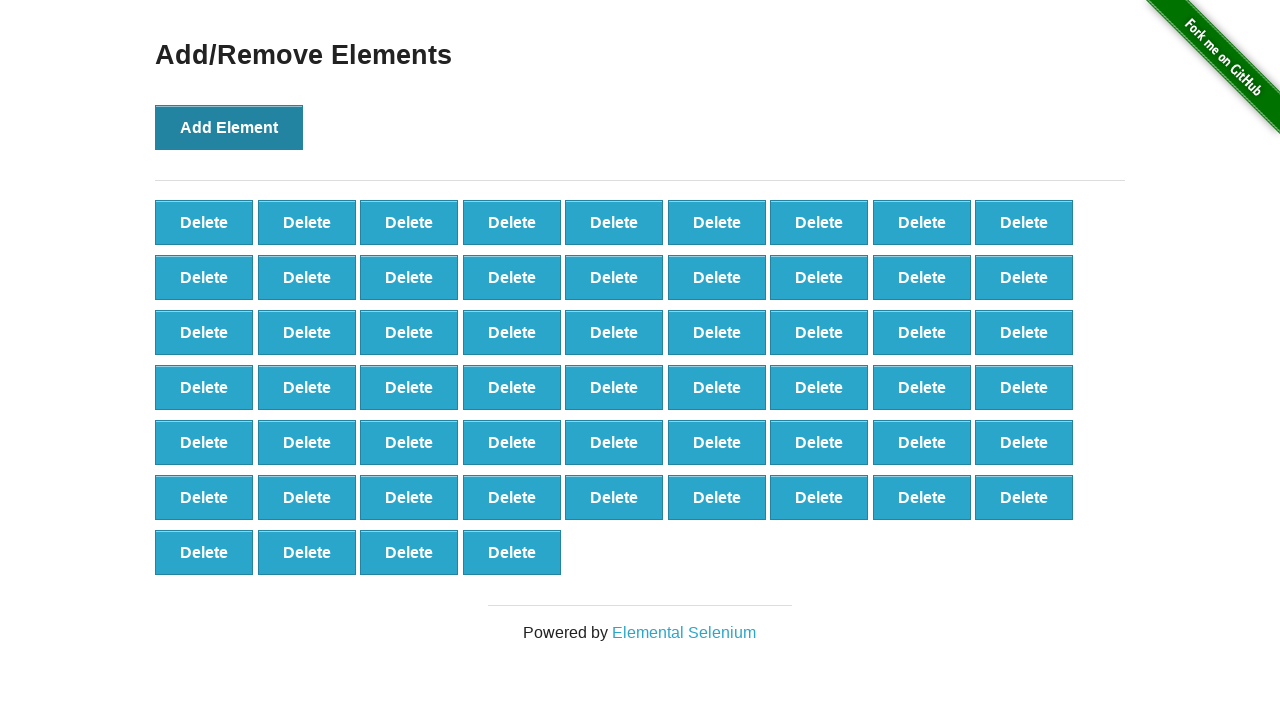

Clicked Add Element button (iteration 59/100) at (229, 127) on button:has-text('Add Element')
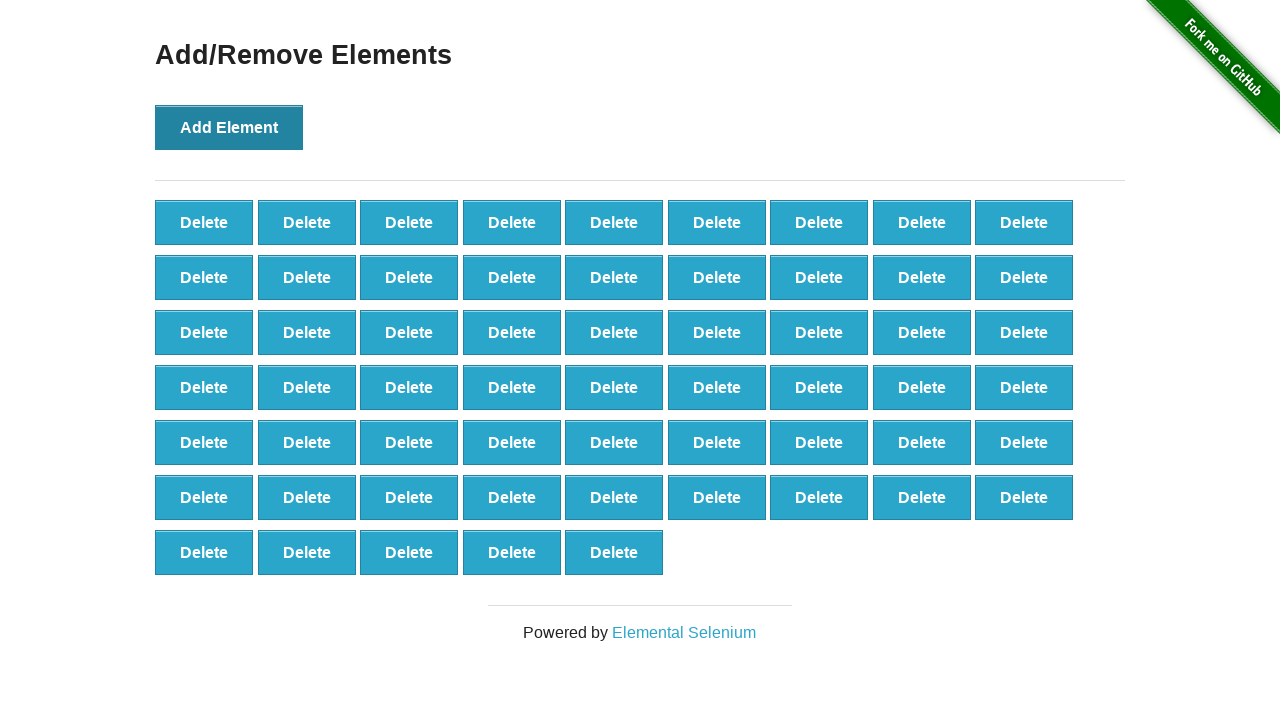

Clicked Add Element button (iteration 60/100) at (229, 127) on button:has-text('Add Element')
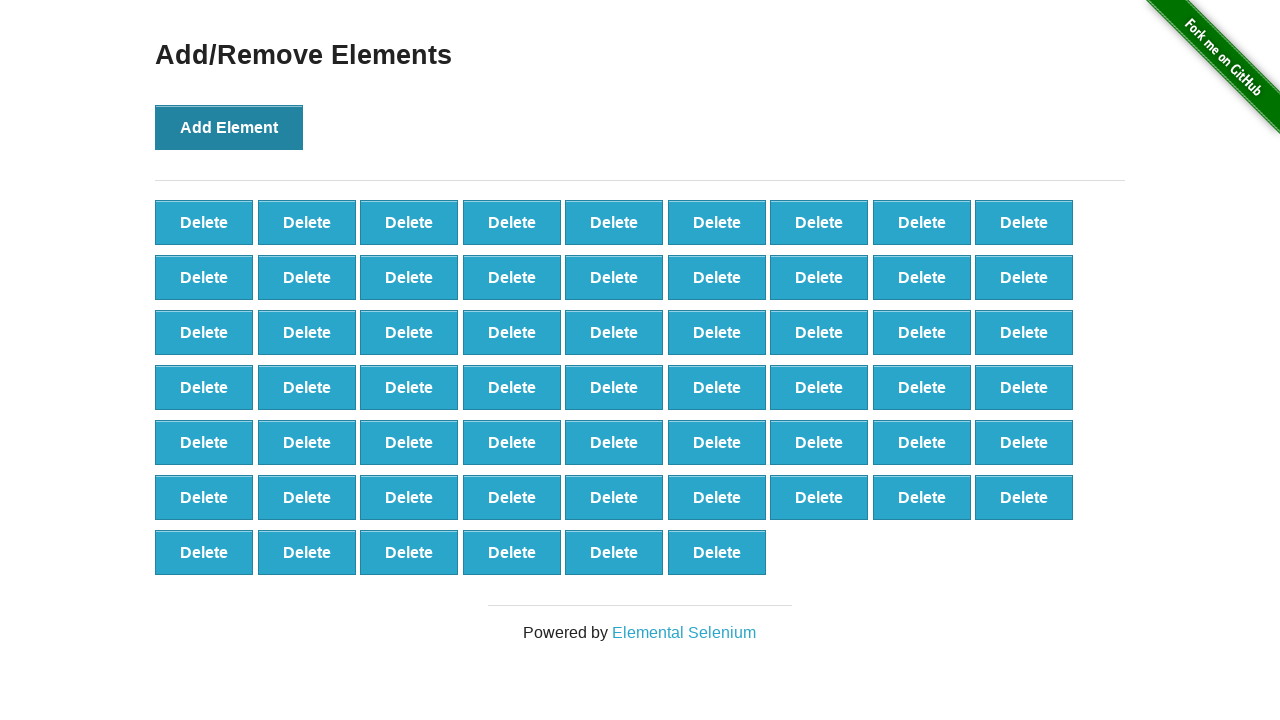

Clicked Add Element button (iteration 61/100) at (229, 127) on button:has-text('Add Element')
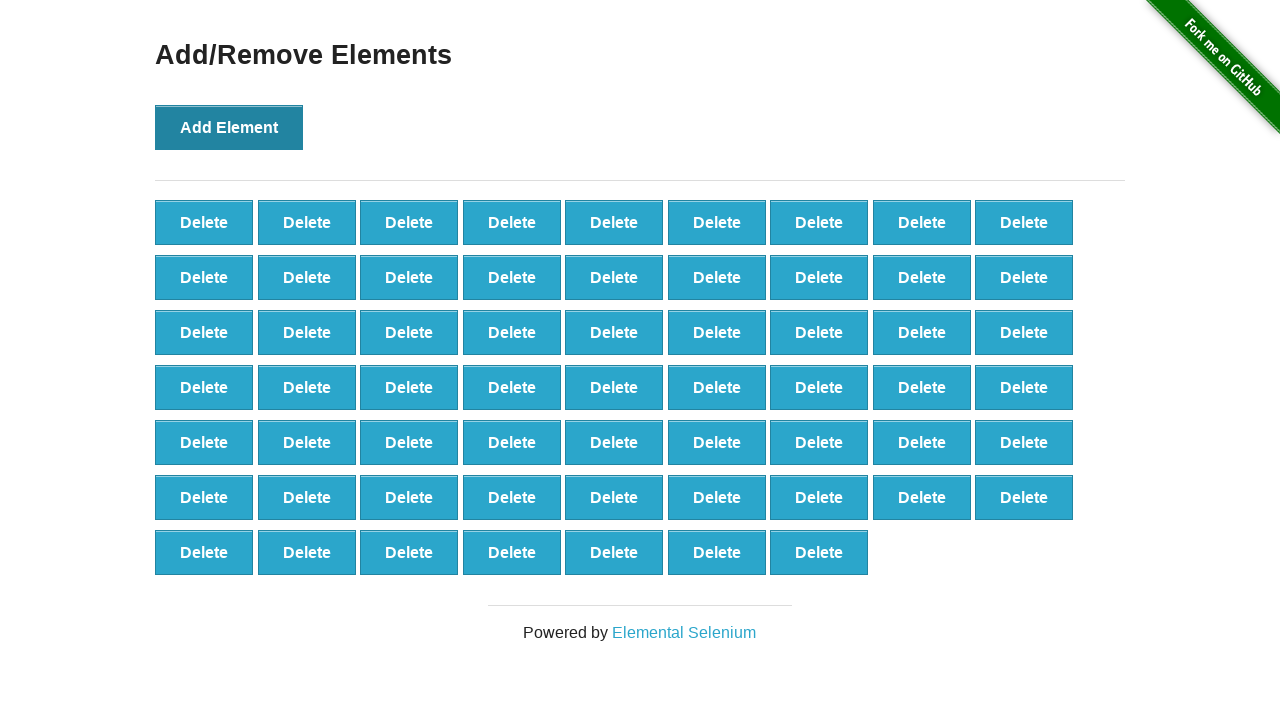

Clicked Add Element button (iteration 62/100) at (229, 127) on button:has-text('Add Element')
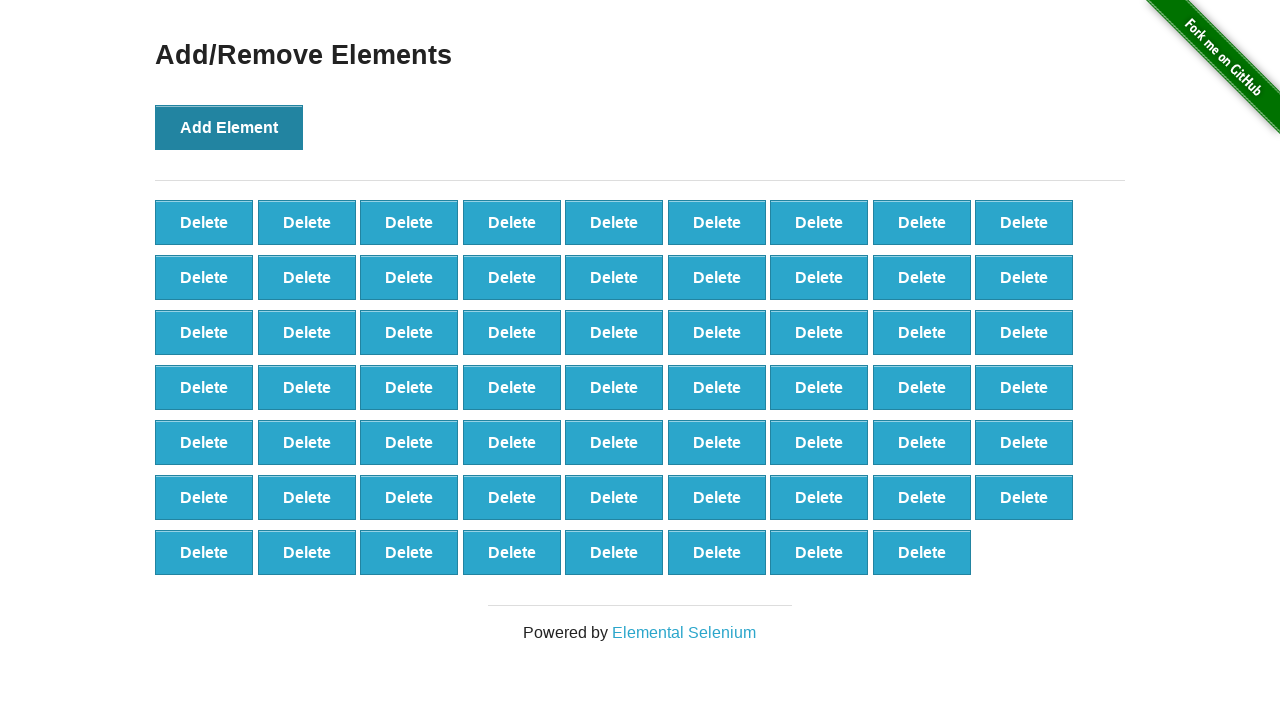

Clicked Add Element button (iteration 63/100) at (229, 127) on button:has-text('Add Element')
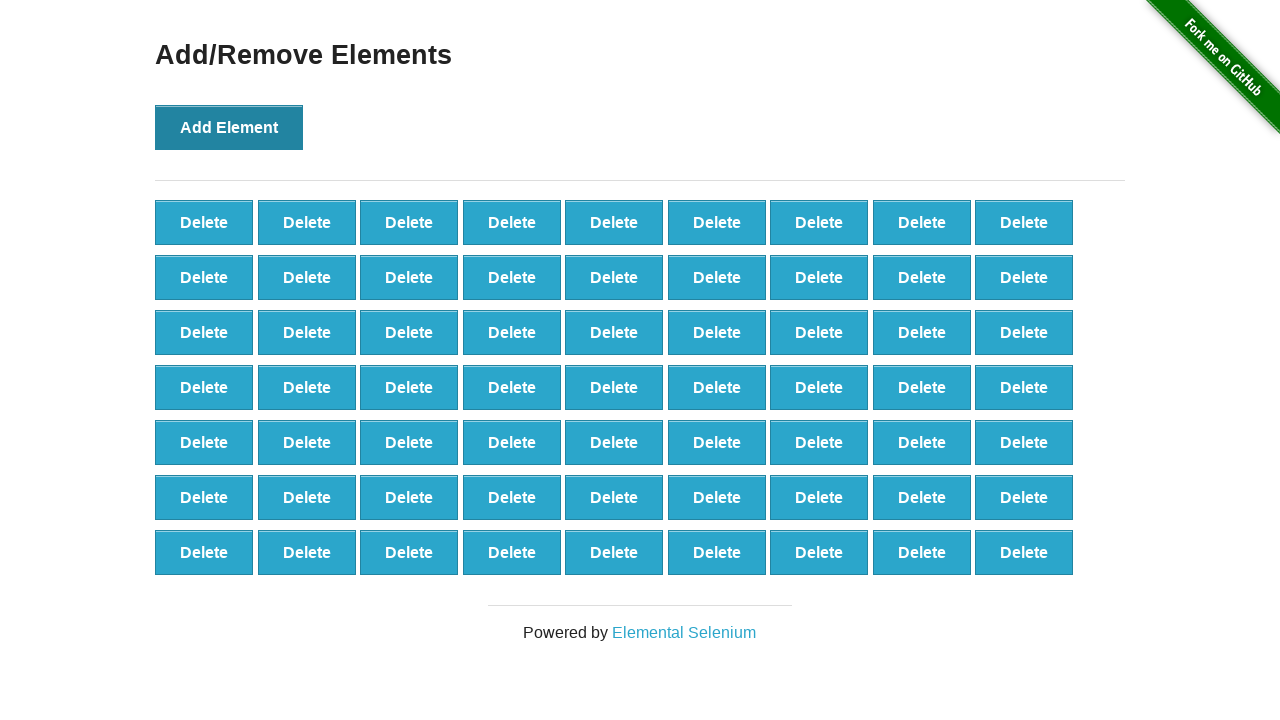

Clicked Add Element button (iteration 64/100) at (229, 127) on button:has-text('Add Element')
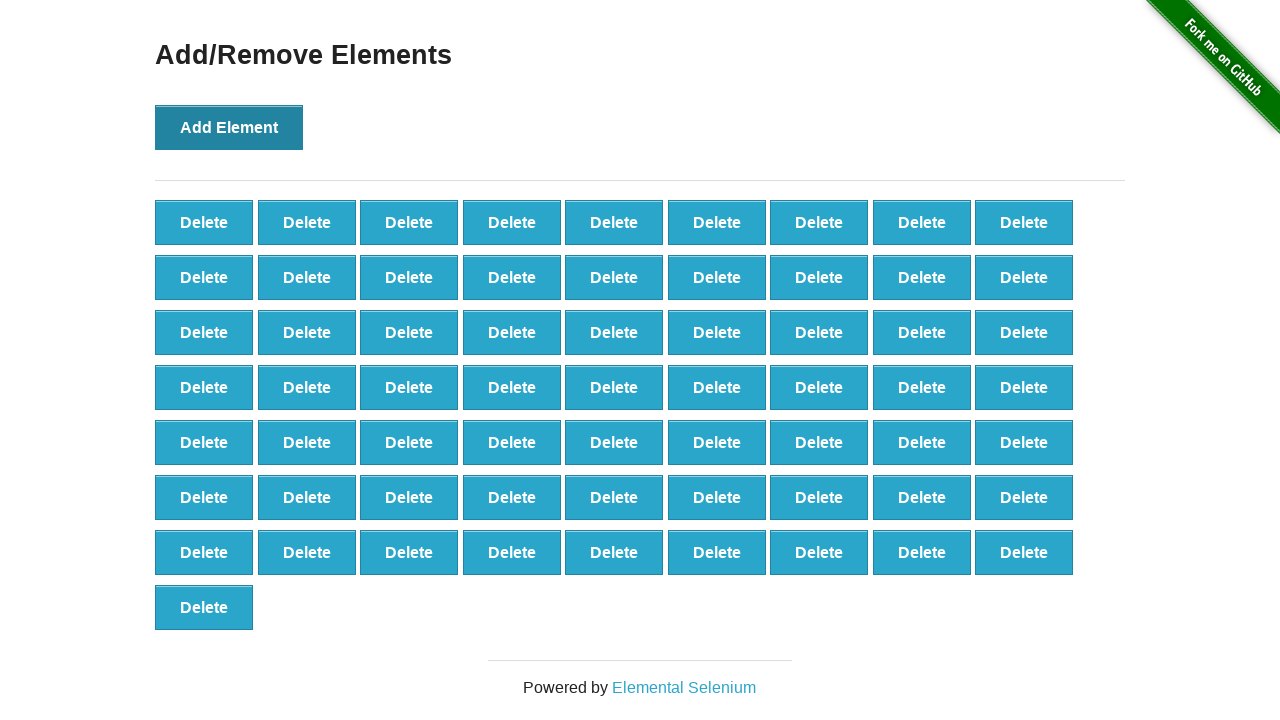

Clicked Add Element button (iteration 65/100) at (229, 127) on button:has-text('Add Element')
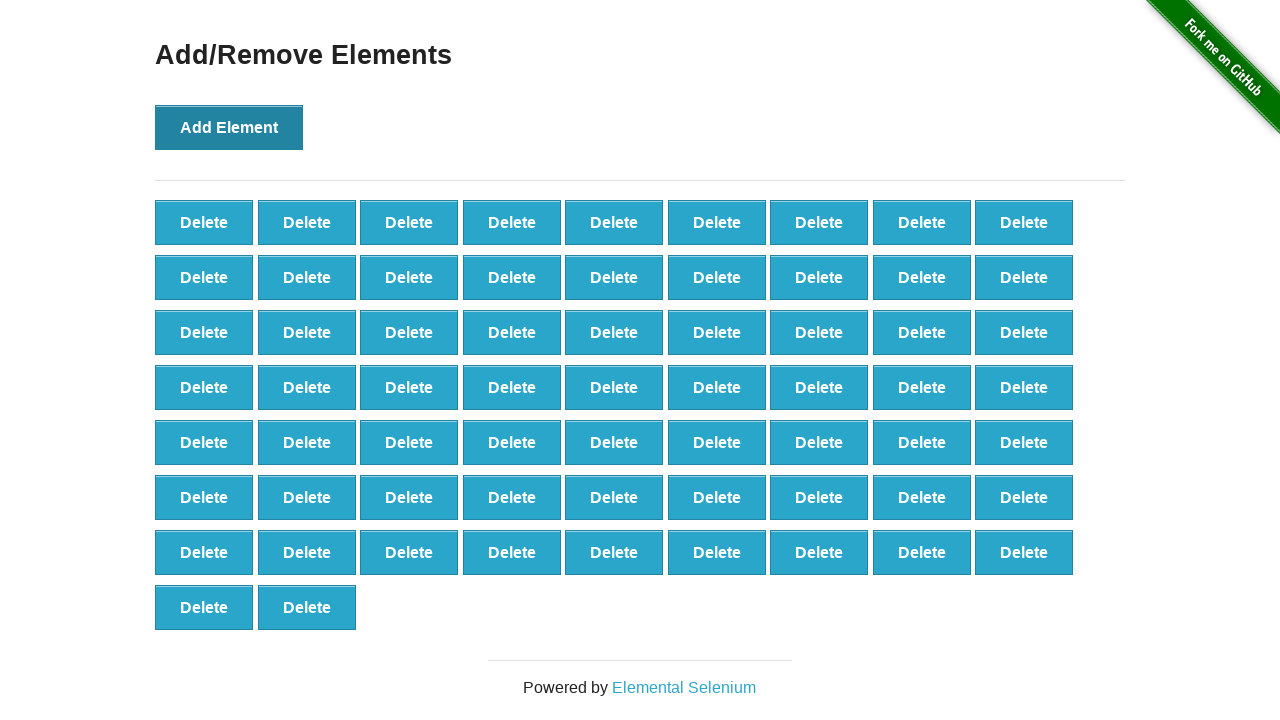

Clicked Add Element button (iteration 66/100) at (229, 127) on button:has-text('Add Element')
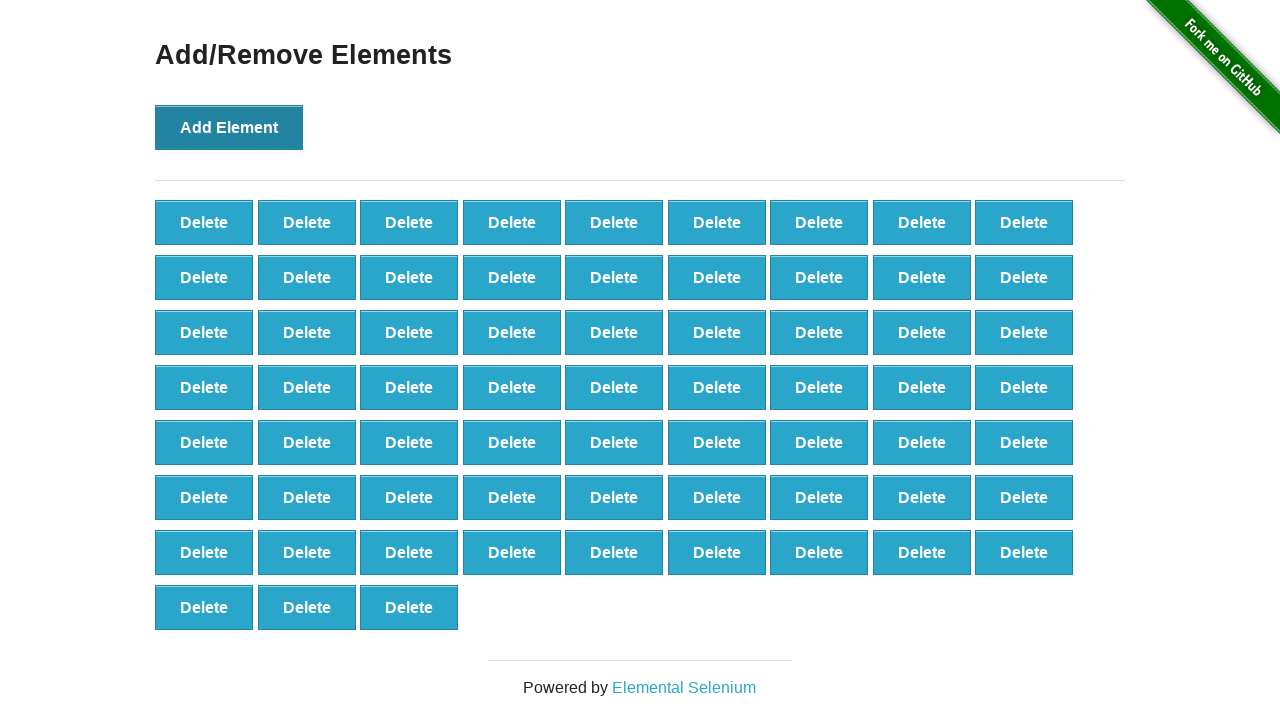

Clicked Add Element button (iteration 67/100) at (229, 127) on button:has-text('Add Element')
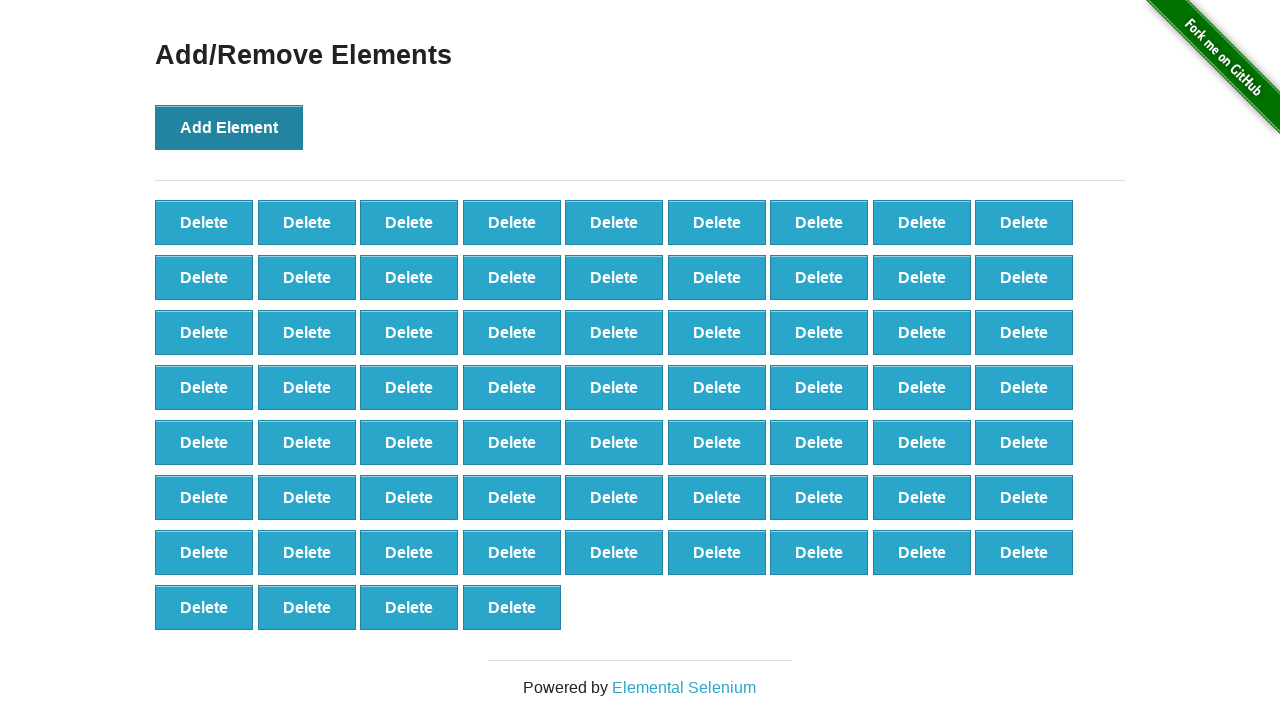

Clicked Add Element button (iteration 68/100) at (229, 127) on button:has-text('Add Element')
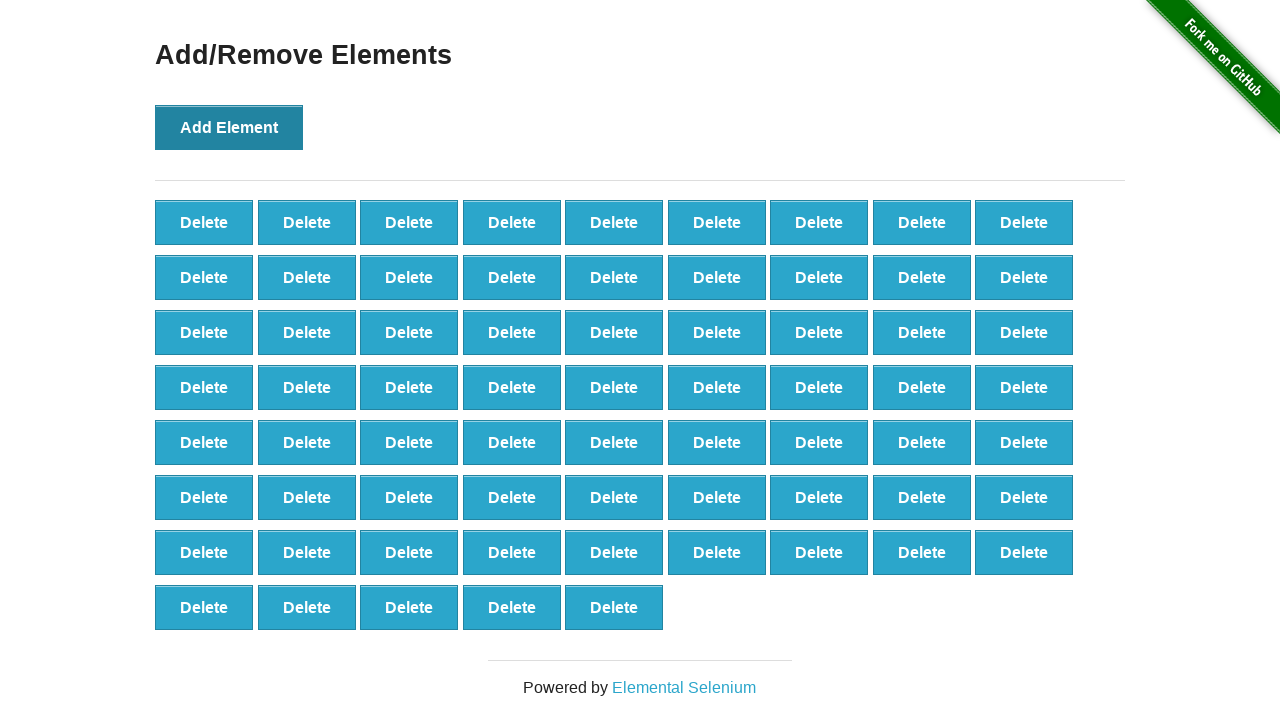

Clicked Add Element button (iteration 69/100) at (229, 127) on button:has-text('Add Element')
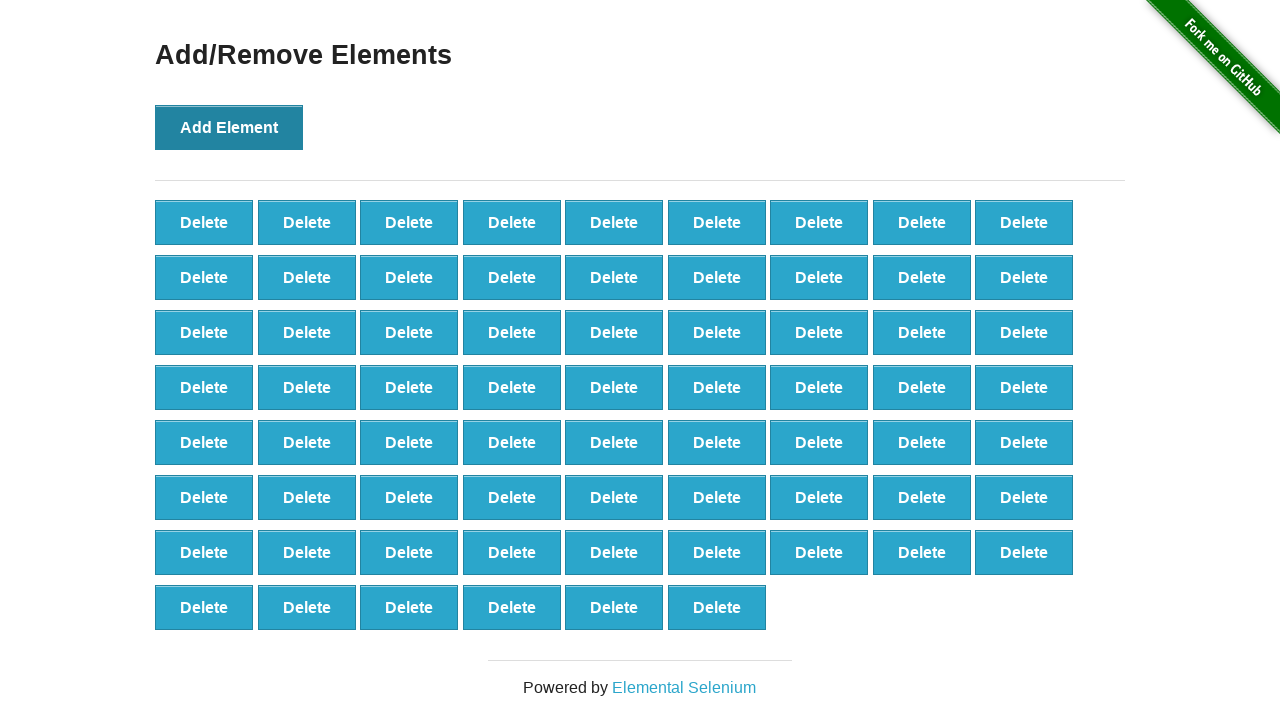

Clicked Add Element button (iteration 70/100) at (229, 127) on button:has-text('Add Element')
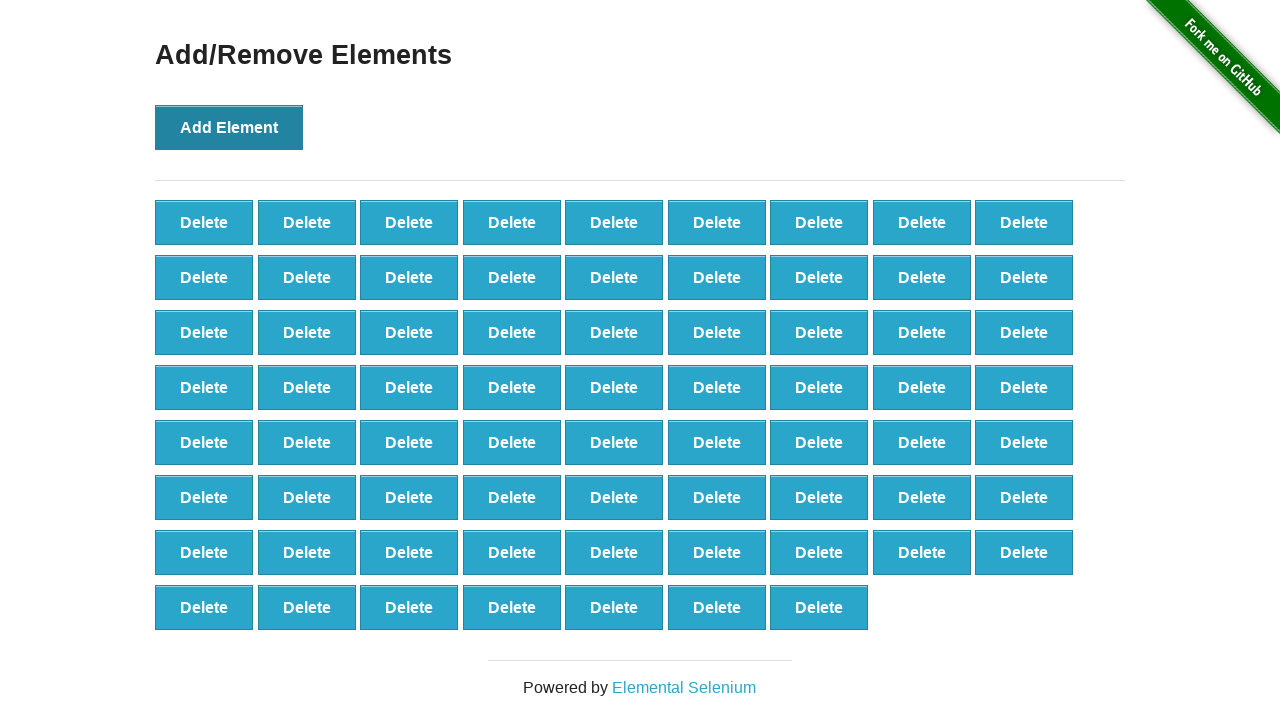

Clicked Add Element button (iteration 71/100) at (229, 127) on button:has-text('Add Element')
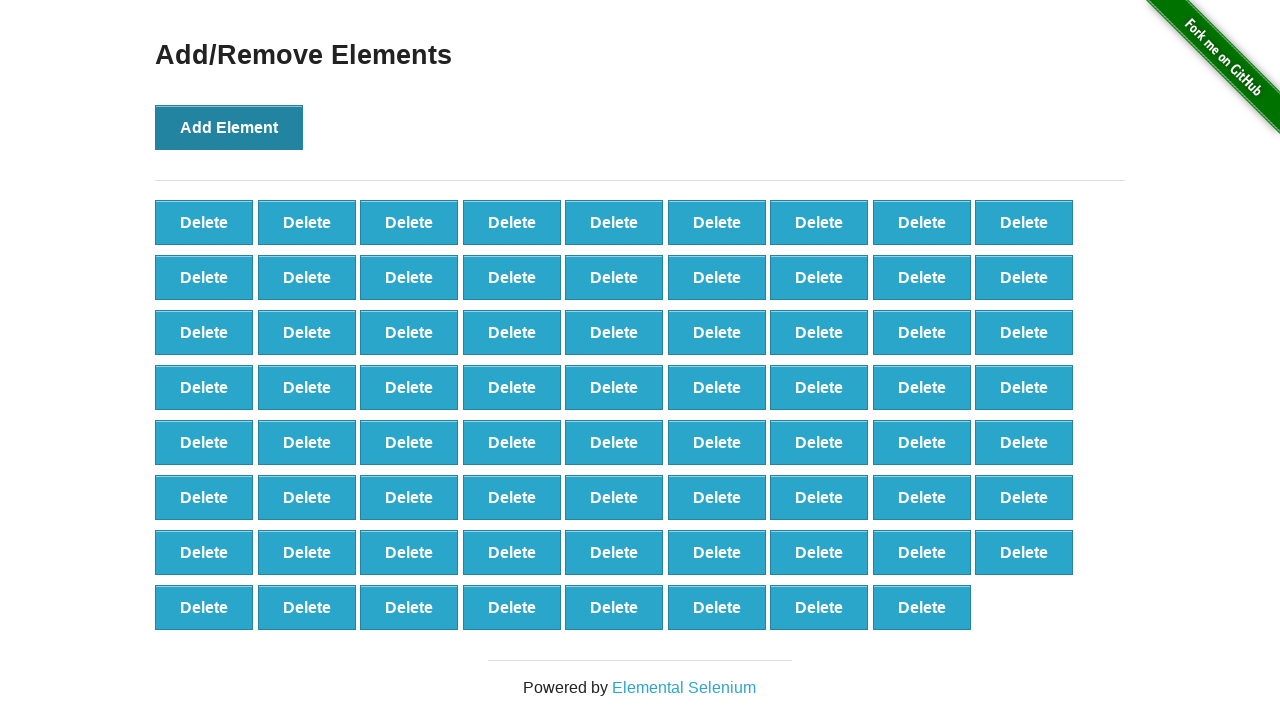

Clicked Add Element button (iteration 72/100) at (229, 127) on button:has-text('Add Element')
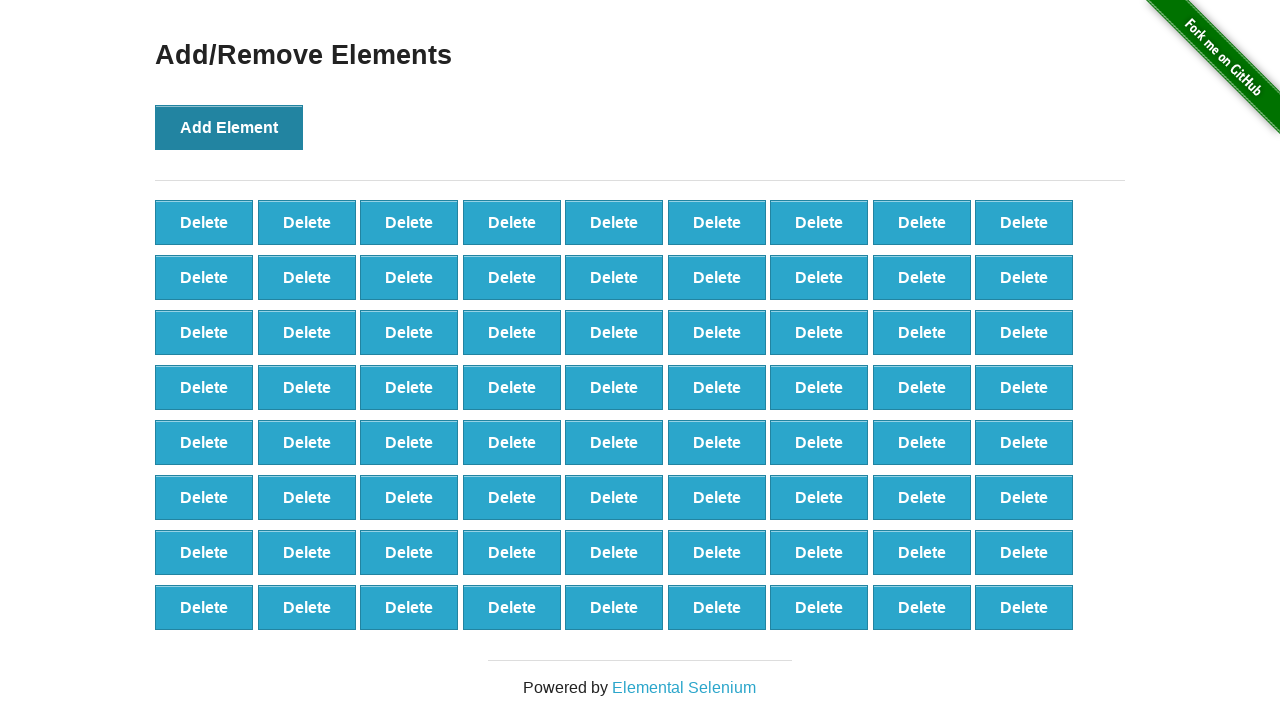

Clicked Add Element button (iteration 73/100) at (229, 127) on button:has-text('Add Element')
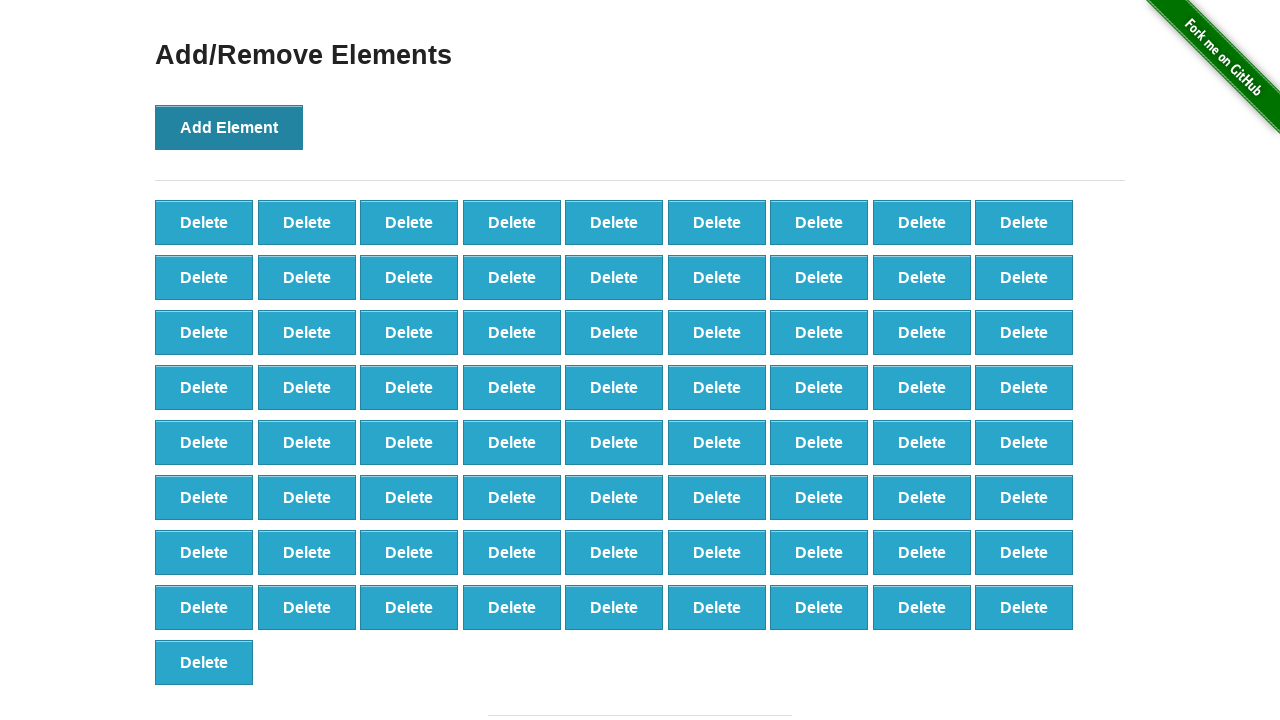

Clicked Add Element button (iteration 74/100) at (229, 127) on button:has-text('Add Element')
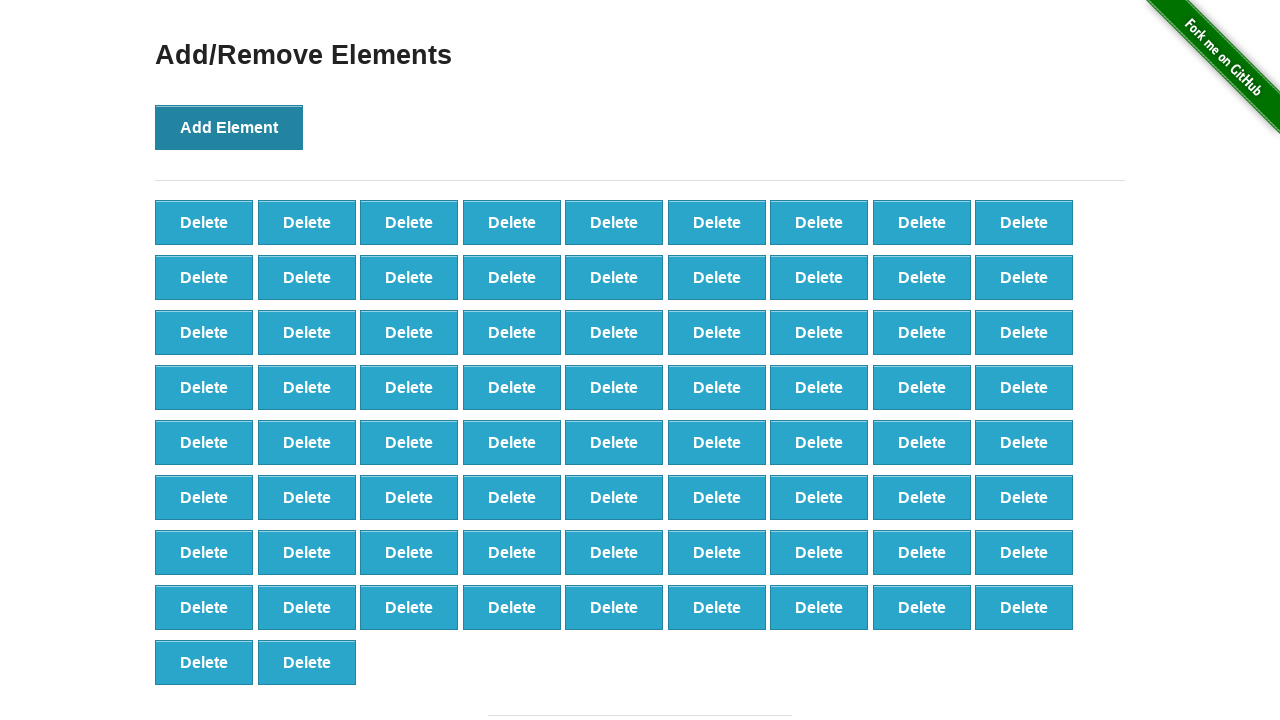

Clicked Add Element button (iteration 75/100) at (229, 127) on button:has-text('Add Element')
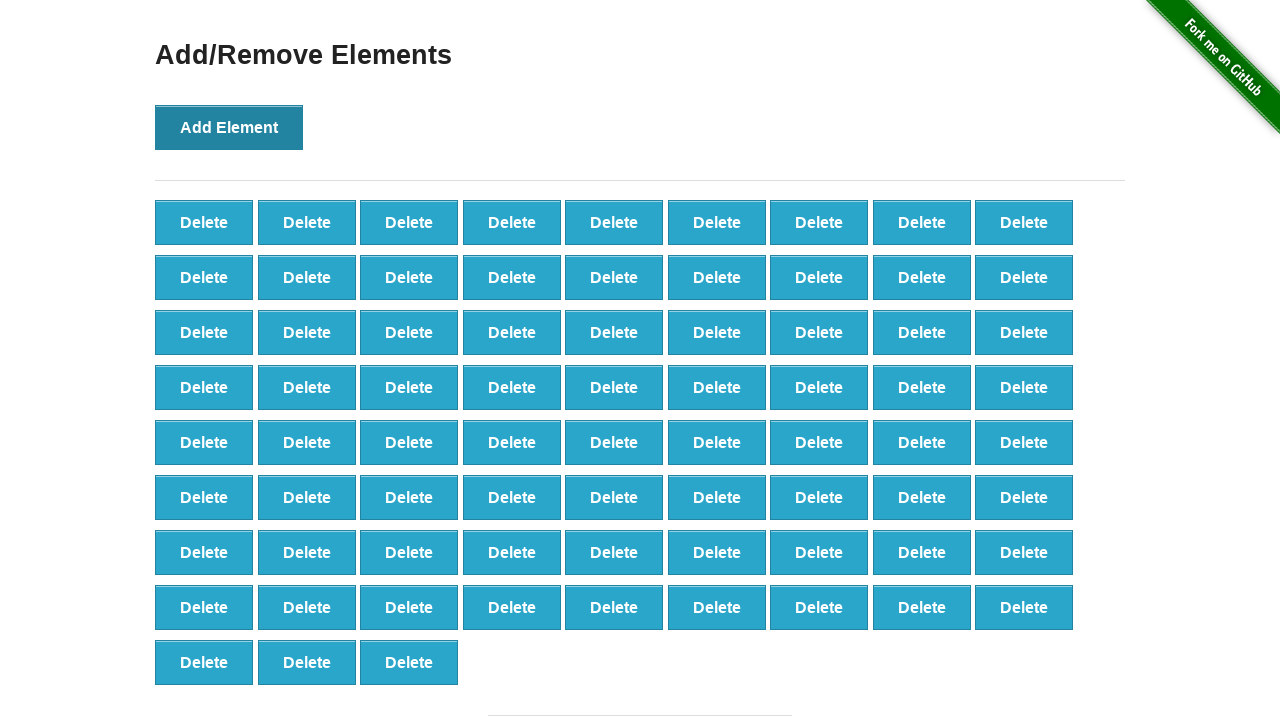

Clicked Add Element button (iteration 76/100) at (229, 127) on button:has-text('Add Element')
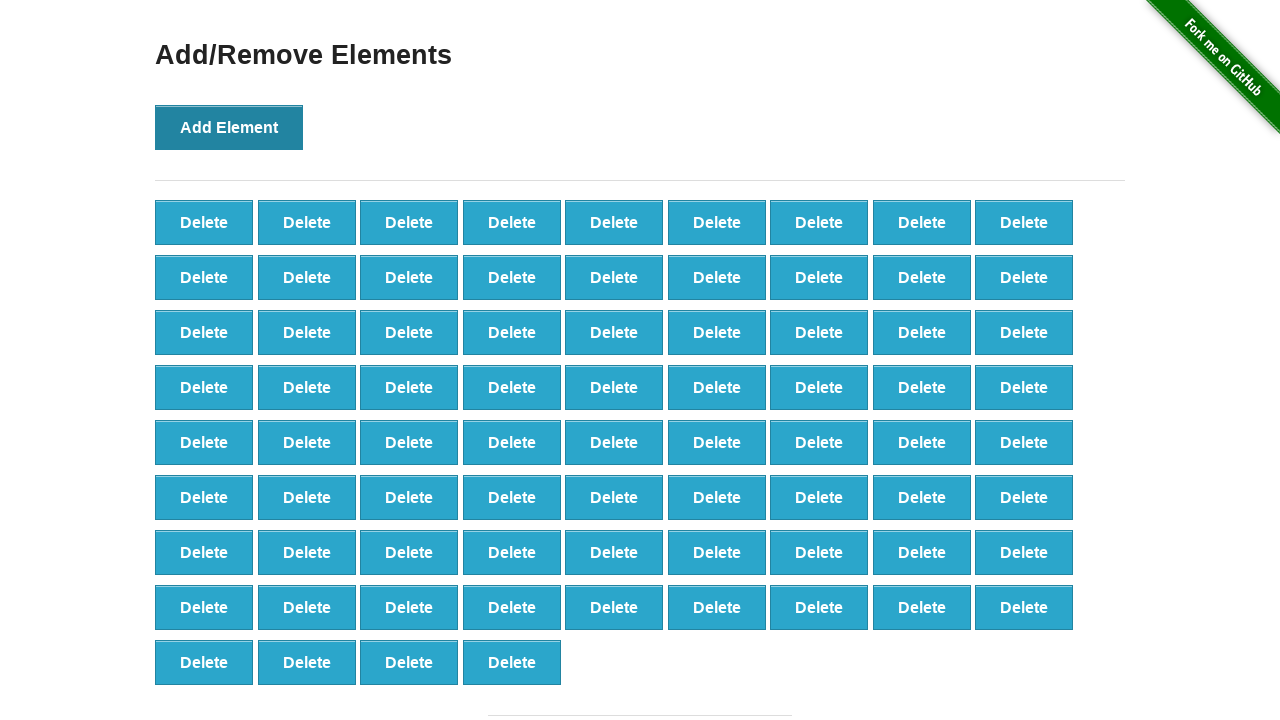

Clicked Add Element button (iteration 77/100) at (229, 127) on button:has-text('Add Element')
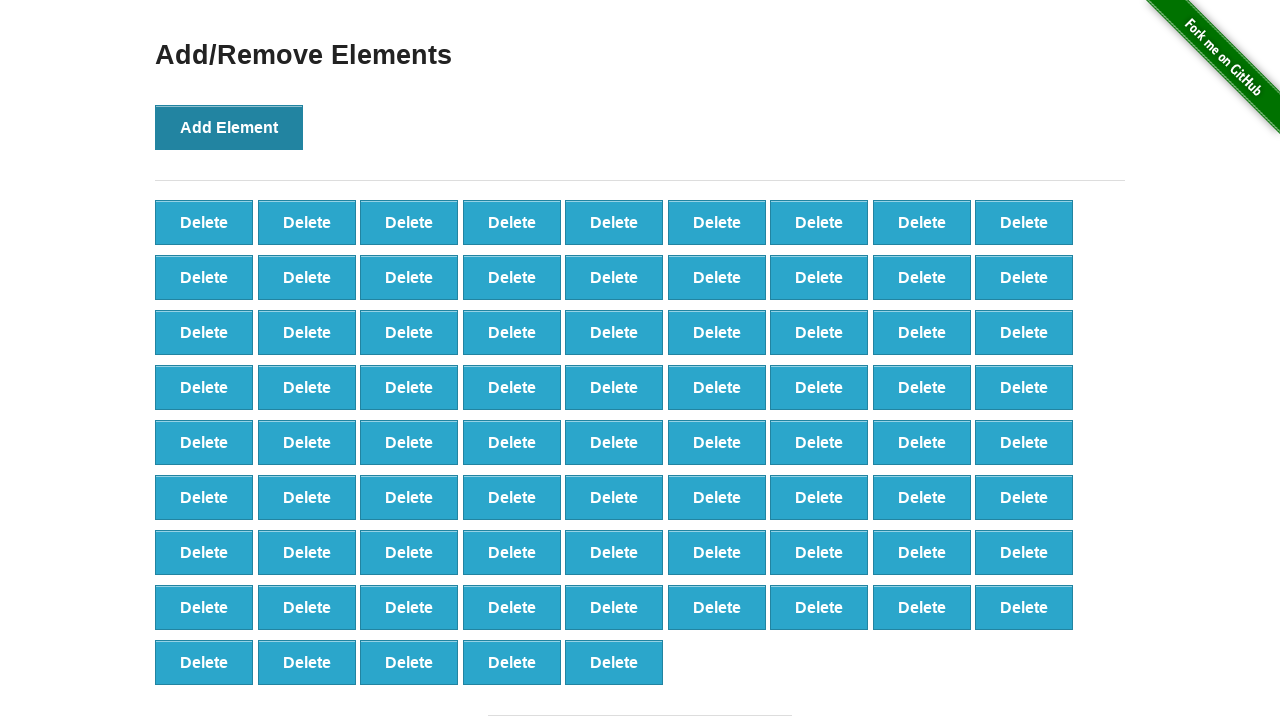

Clicked Add Element button (iteration 78/100) at (229, 127) on button:has-text('Add Element')
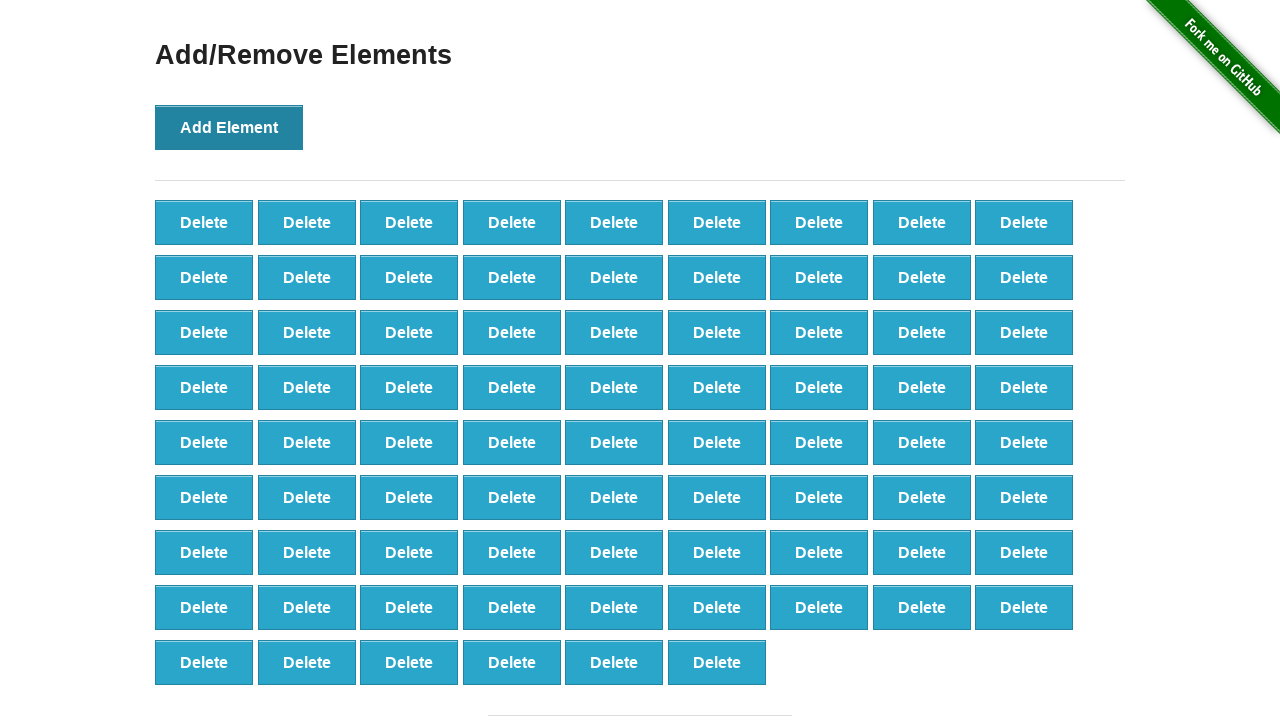

Clicked Add Element button (iteration 79/100) at (229, 127) on button:has-text('Add Element')
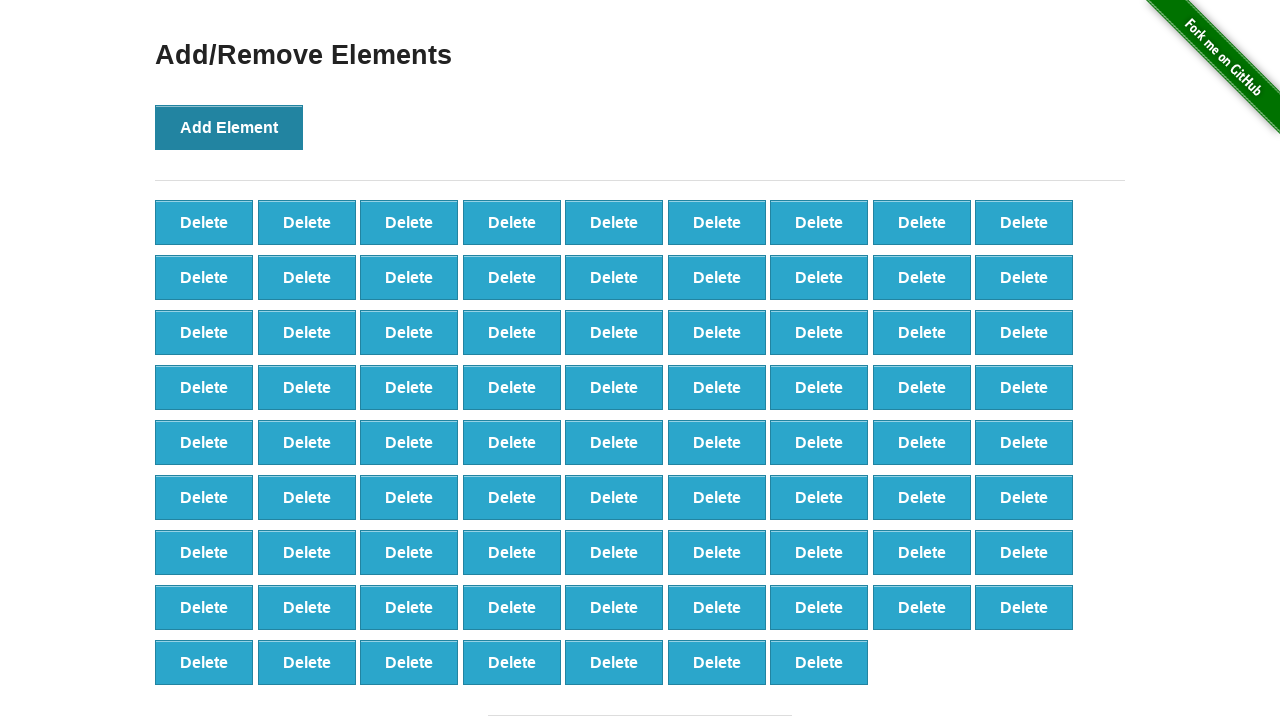

Clicked Add Element button (iteration 80/100) at (229, 127) on button:has-text('Add Element')
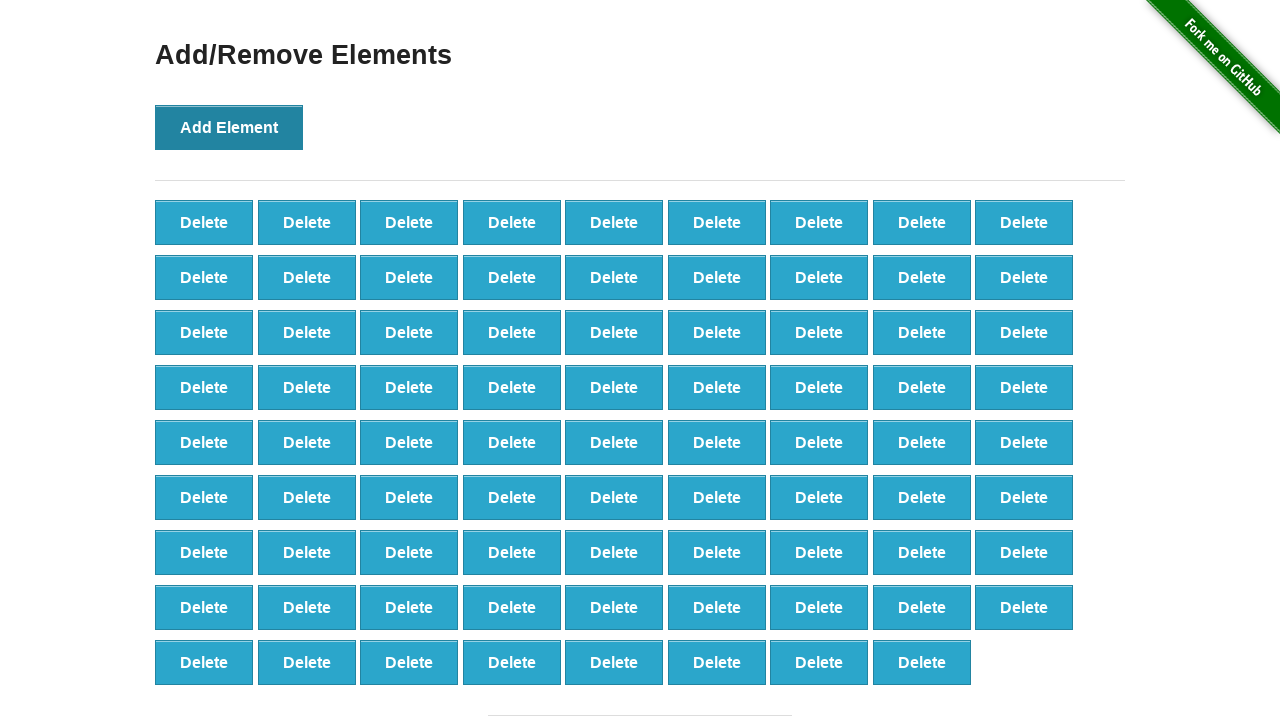

Clicked Add Element button (iteration 81/100) at (229, 127) on button:has-text('Add Element')
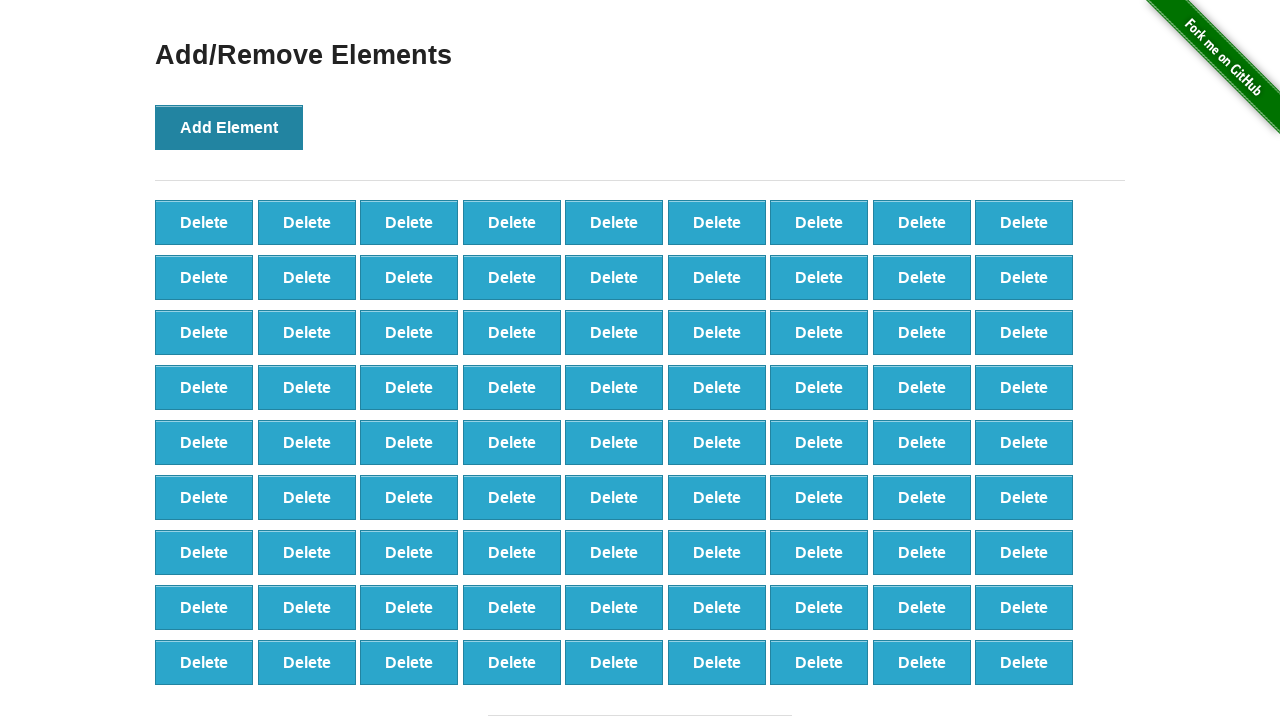

Clicked Add Element button (iteration 82/100) at (229, 127) on button:has-text('Add Element')
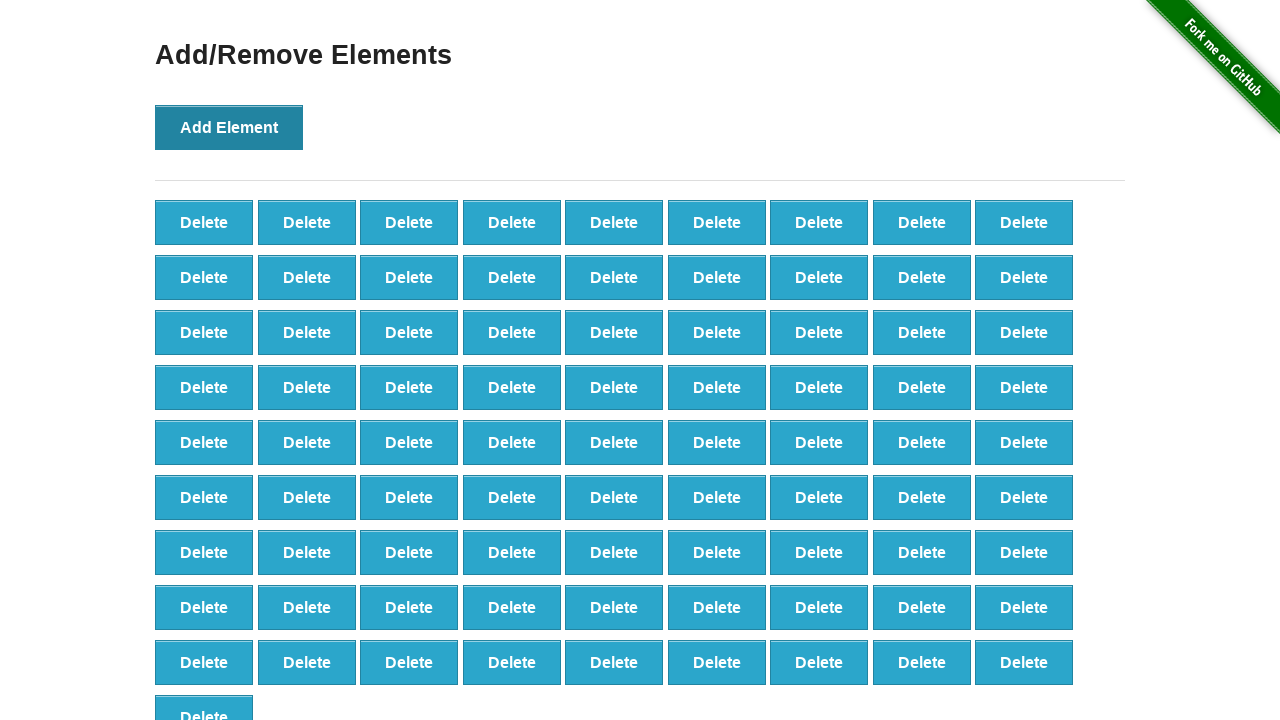

Clicked Add Element button (iteration 83/100) at (229, 127) on button:has-text('Add Element')
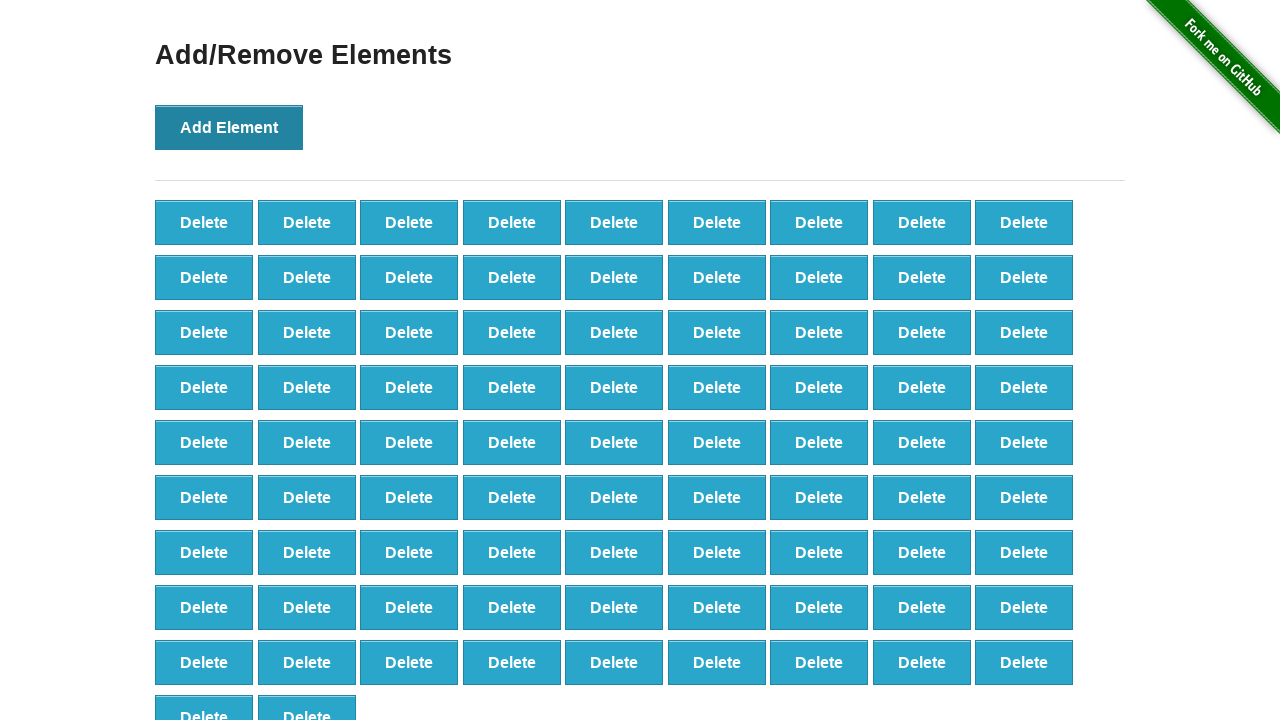

Clicked Add Element button (iteration 84/100) at (229, 127) on button:has-text('Add Element')
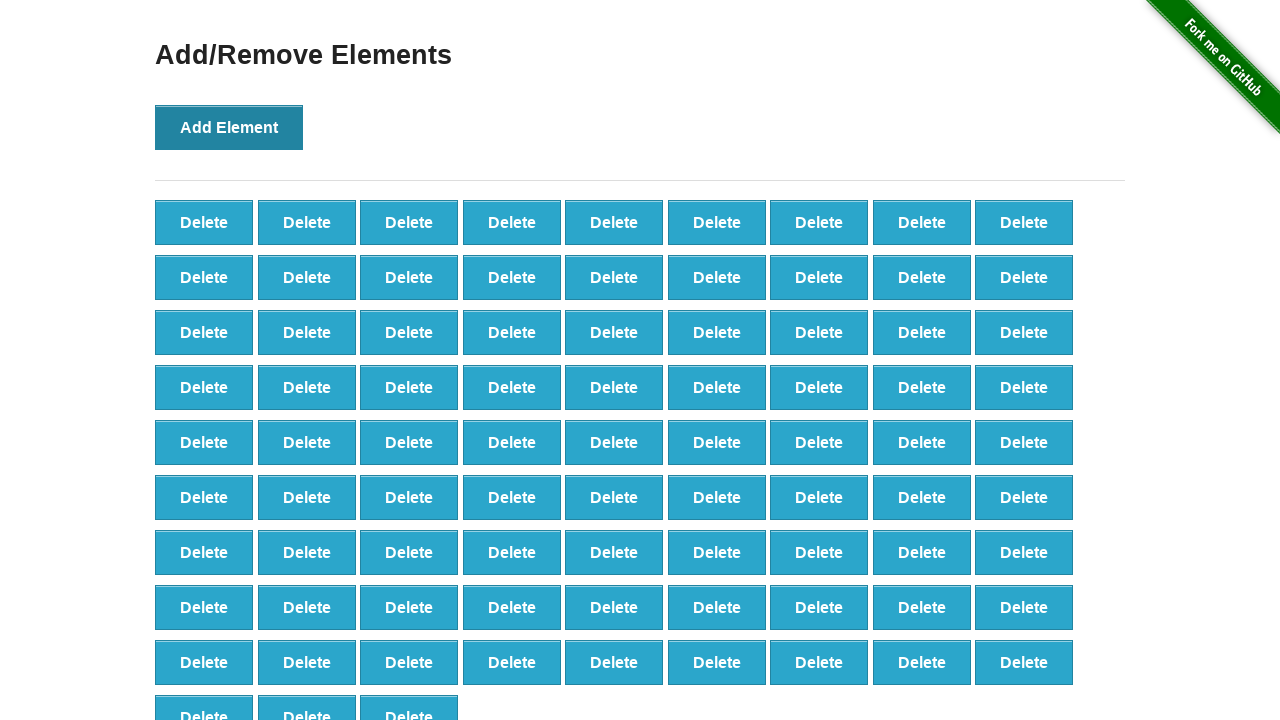

Clicked Add Element button (iteration 85/100) at (229, 127) on button:has-text('Add Element')
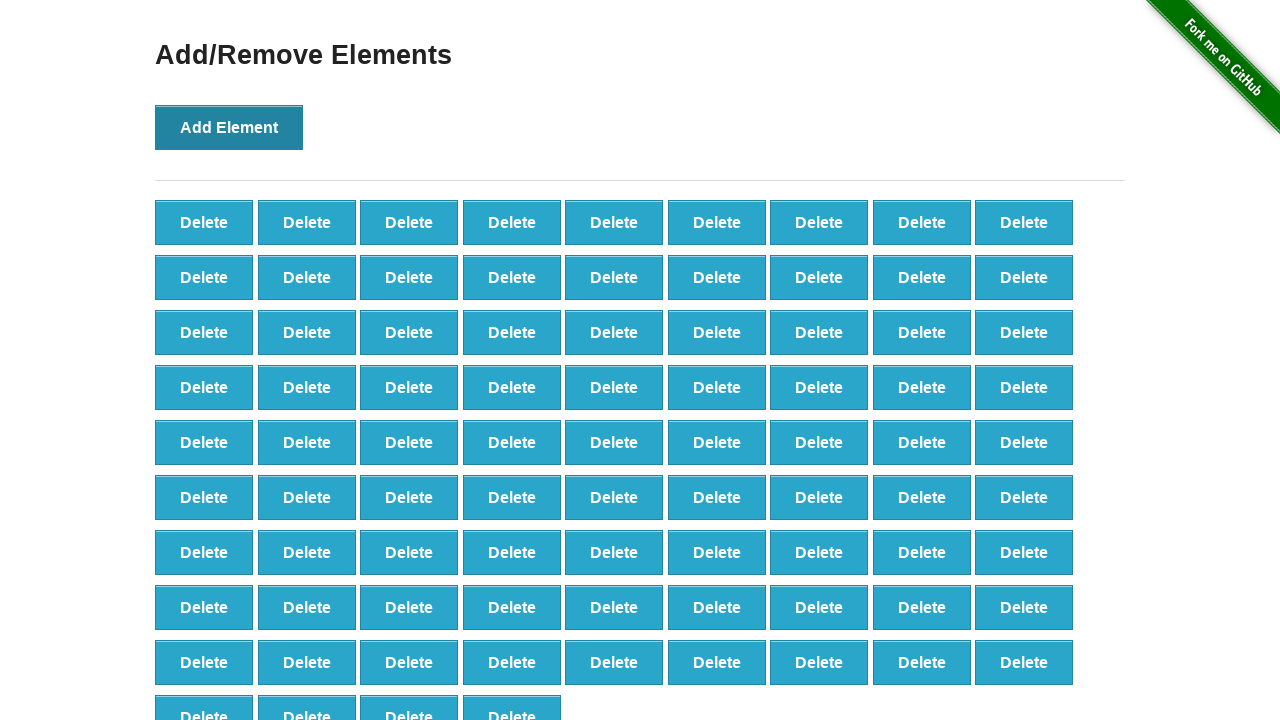

Clicked Add Element button (iteration 86/100) at (229, 127) on button:has-text('Add Element')
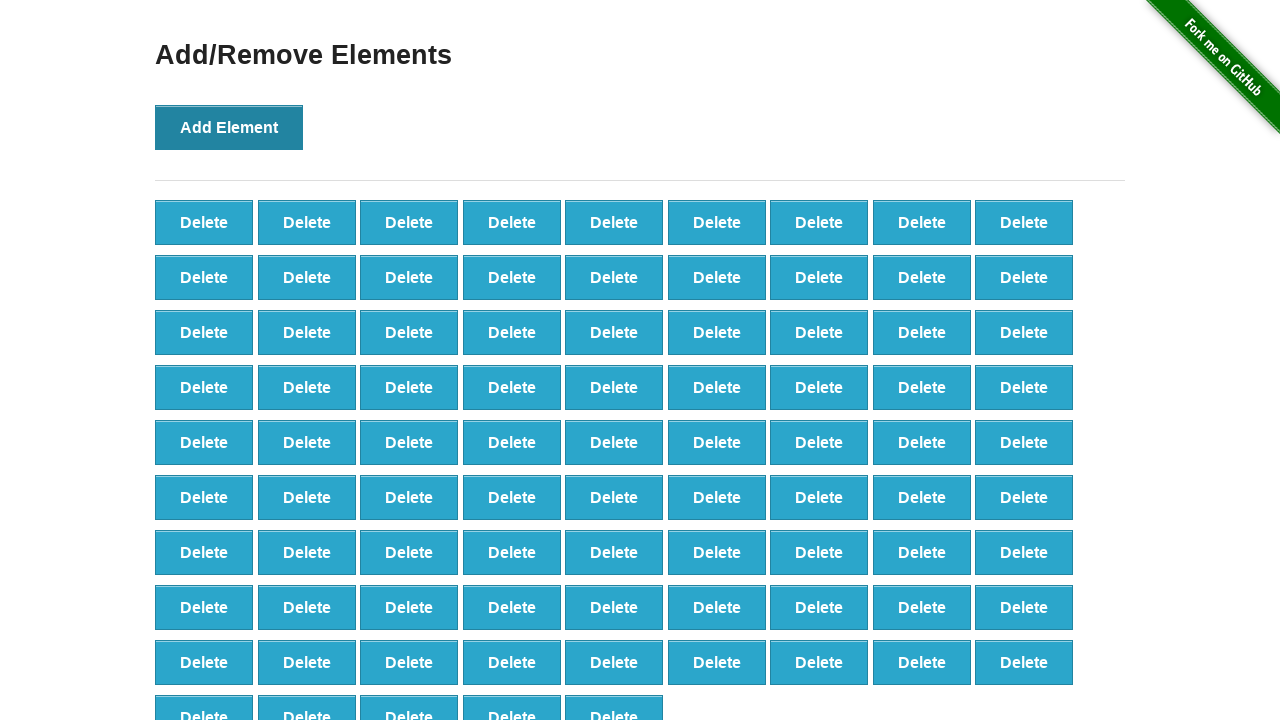

Clicked Add Element button (iteration 87/100) at (229, 127) on button:has-text('Add Element')
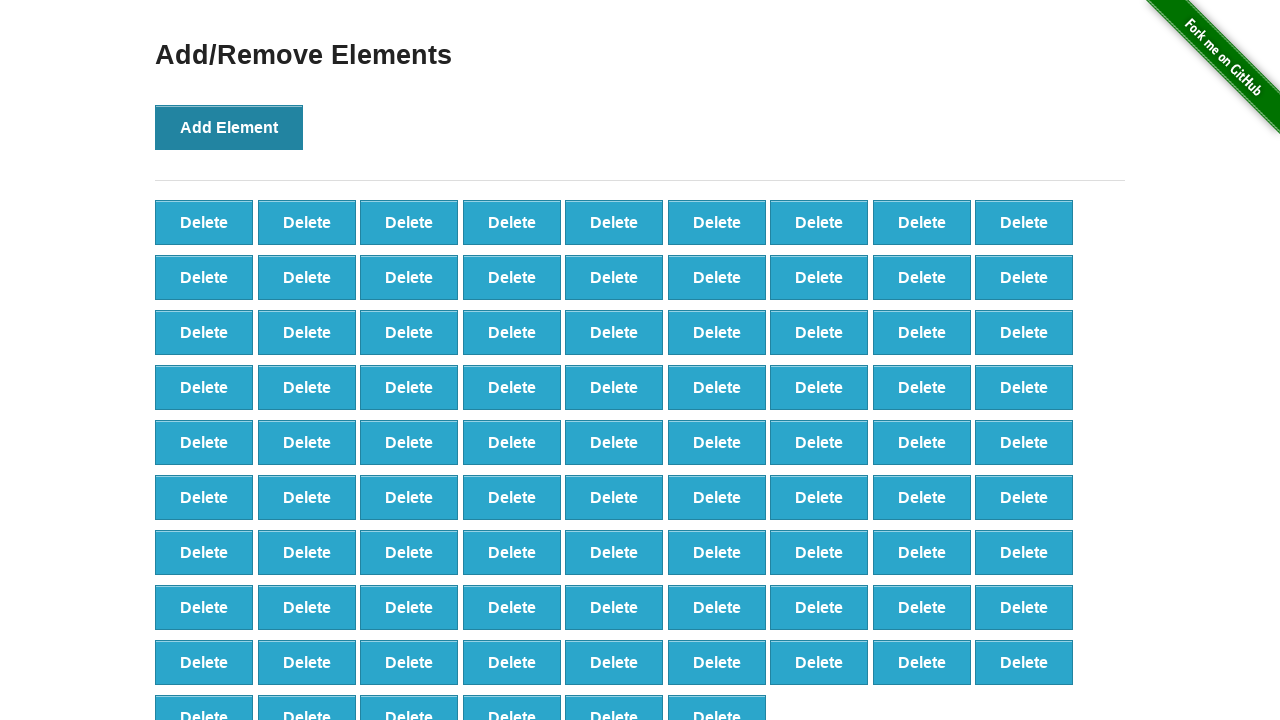

Clicked Add Element button (iteration 88/100) at (229, 127) on button:has-text('Add Element')
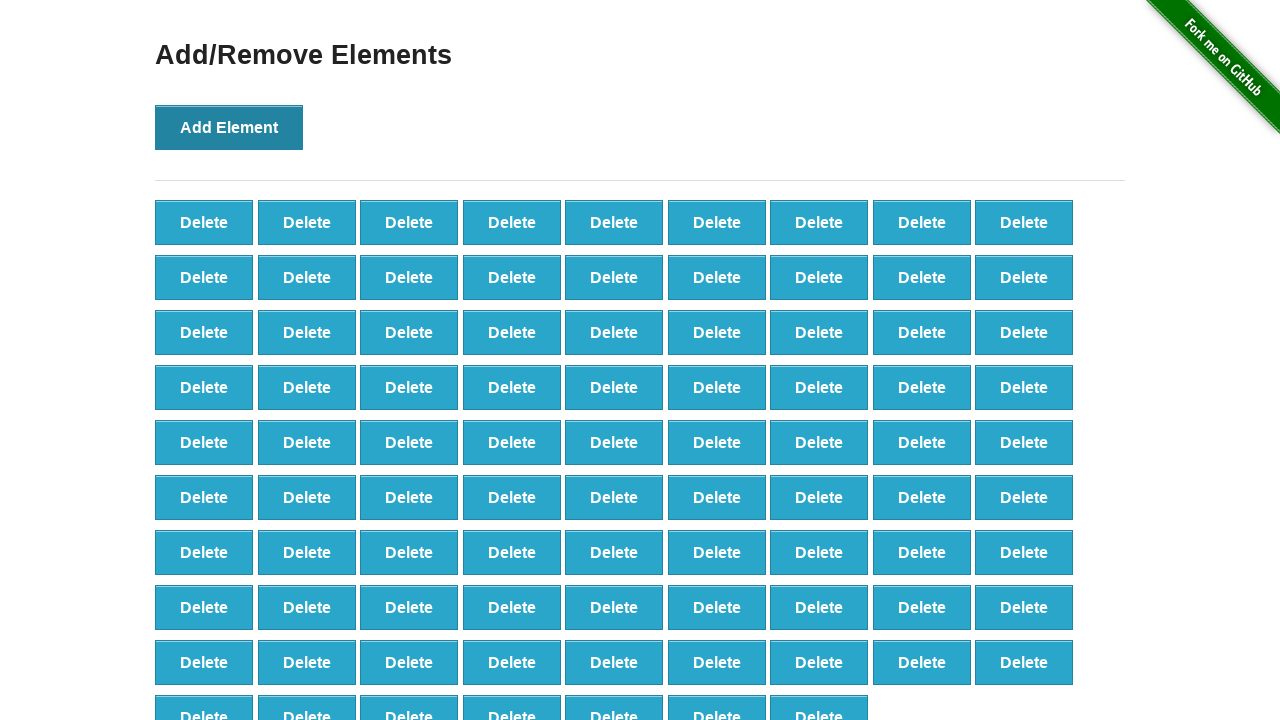

Clicked Add Element button (iteration 89/100) at (229, 127) on button:has-text('Add Element')
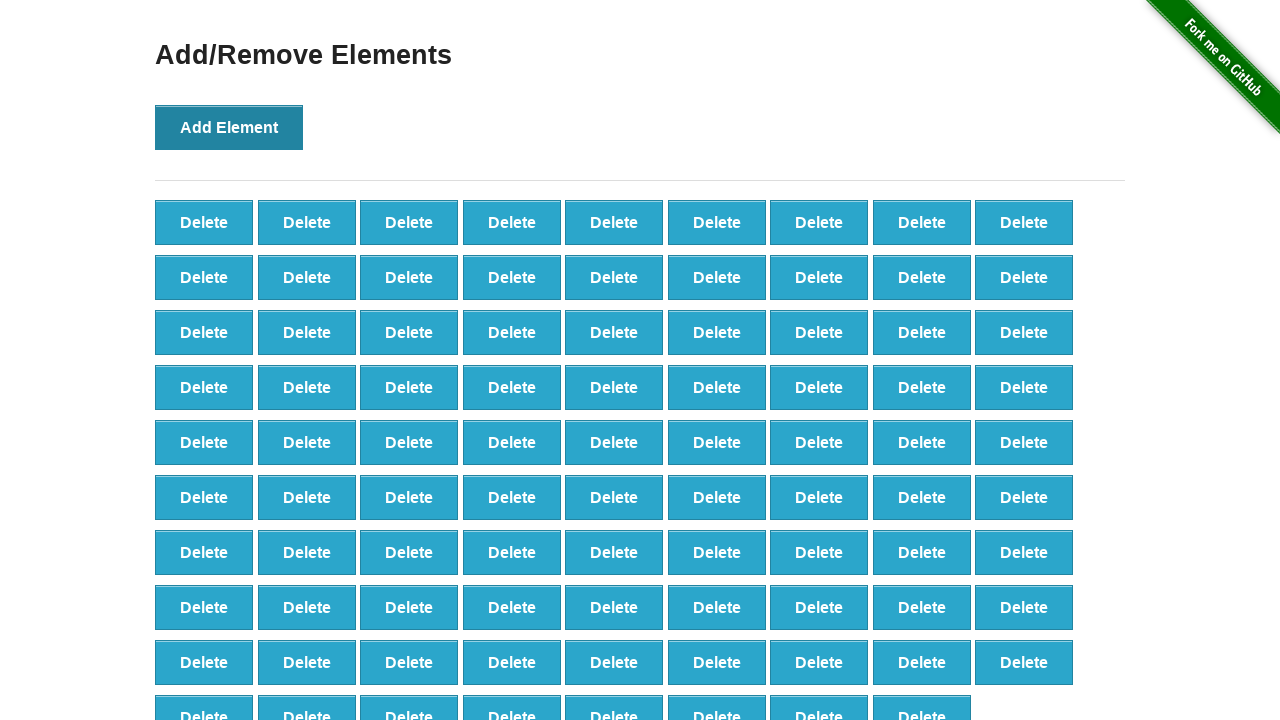

Clicked Add Element button (iteration 90/100) at (229, 127) on button:has-text('Add Element')
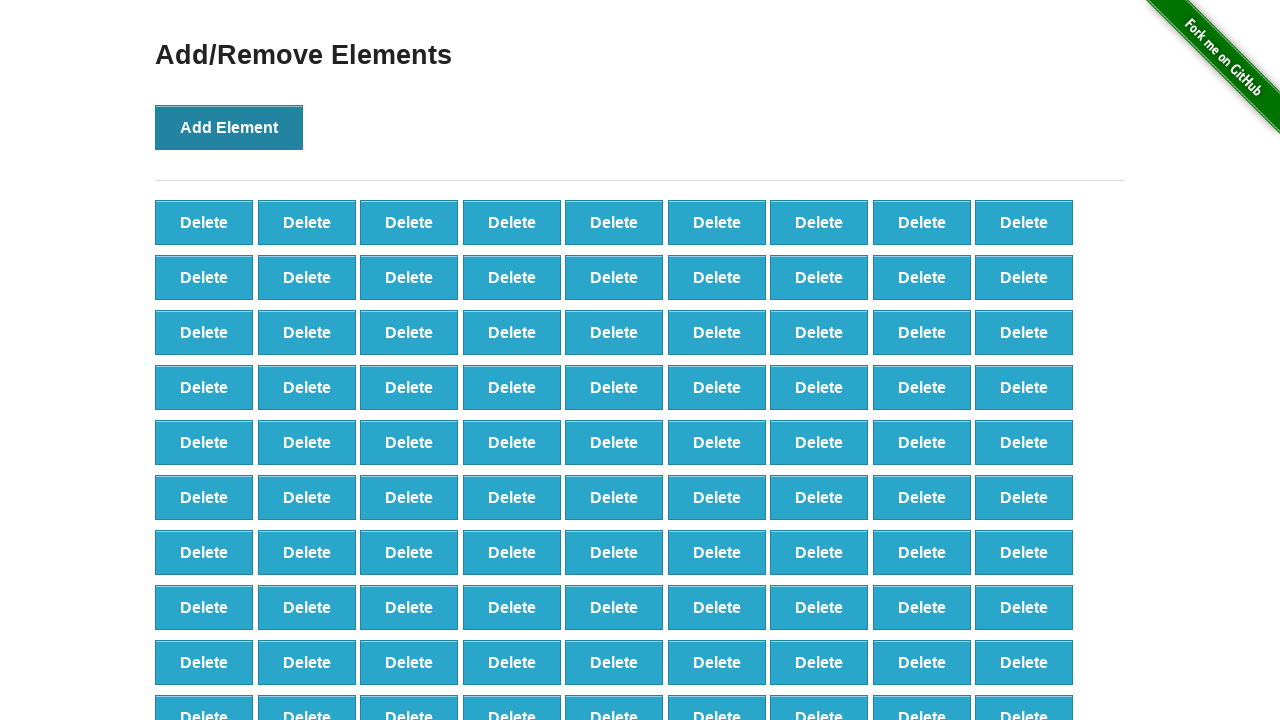

Clicked Add Element button (iteration 91/100) at (229, 127) on button:has-text('Add Element')
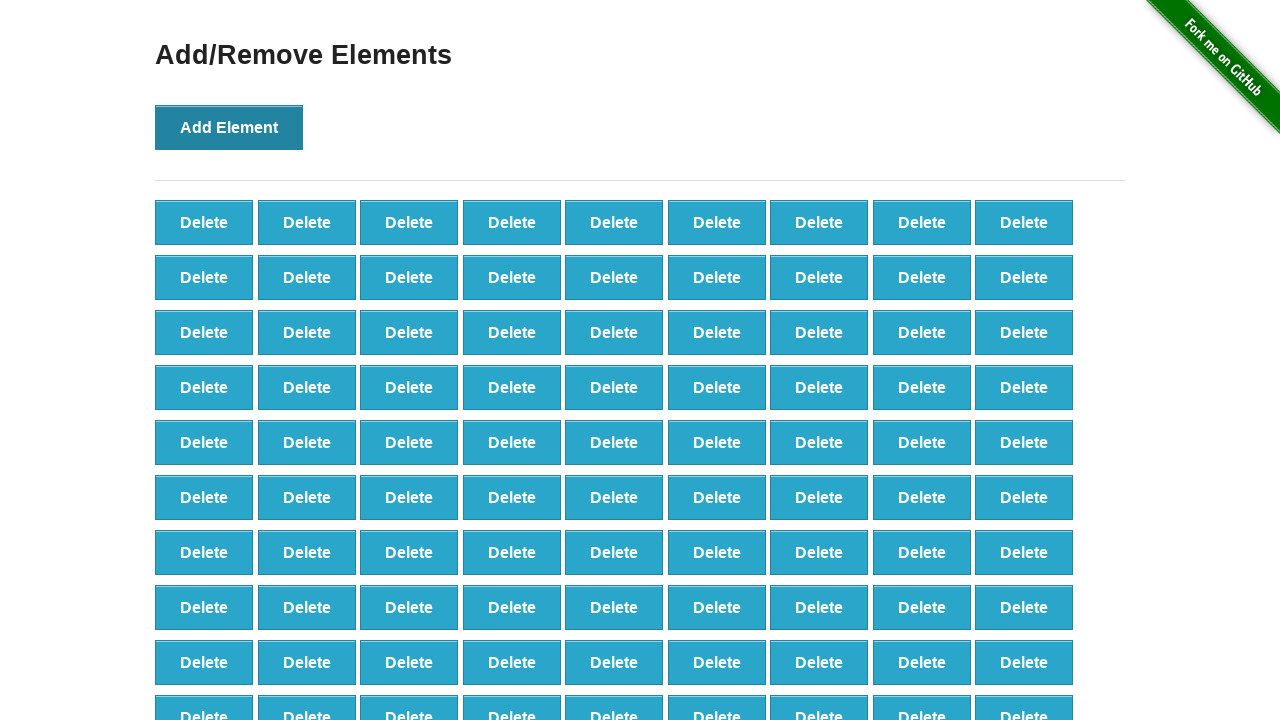

Clicked Add Element button (iteration 92/100) at (229, 127) on button:has-text('Add Element')
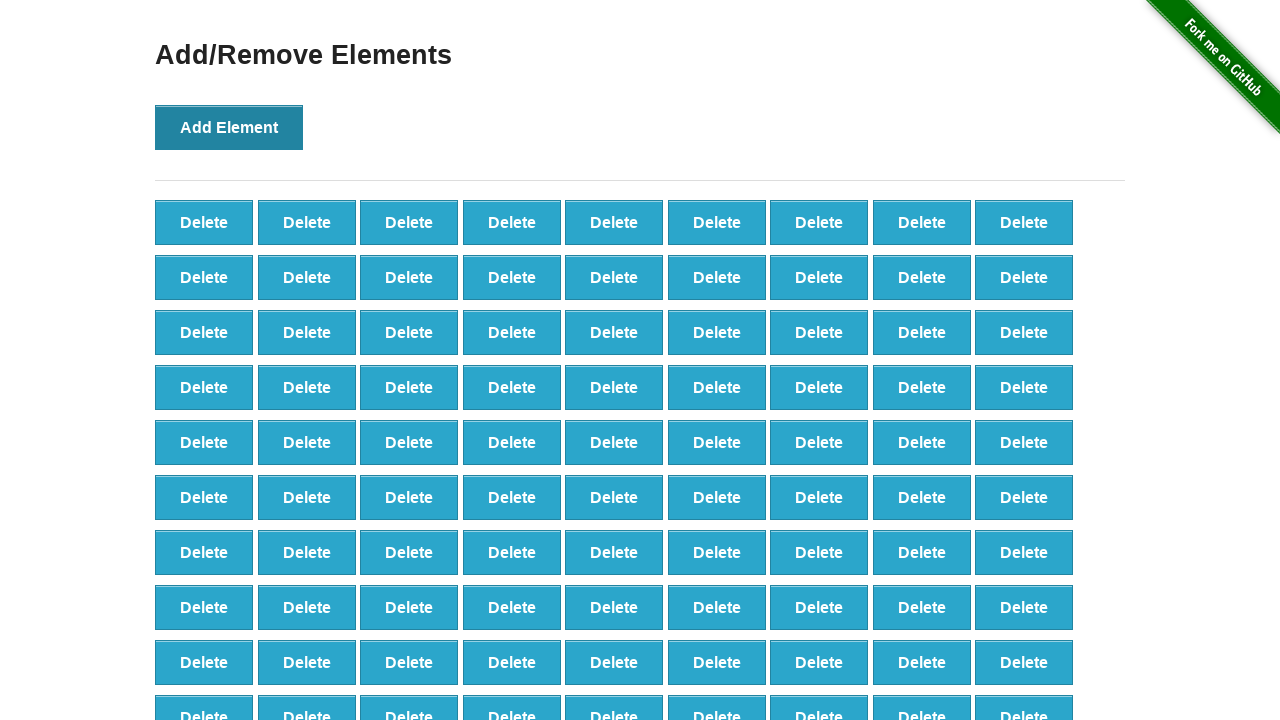

Clicked Add Element button (iteration 93/100) at (229, 127) on button:has-text('Add Element')
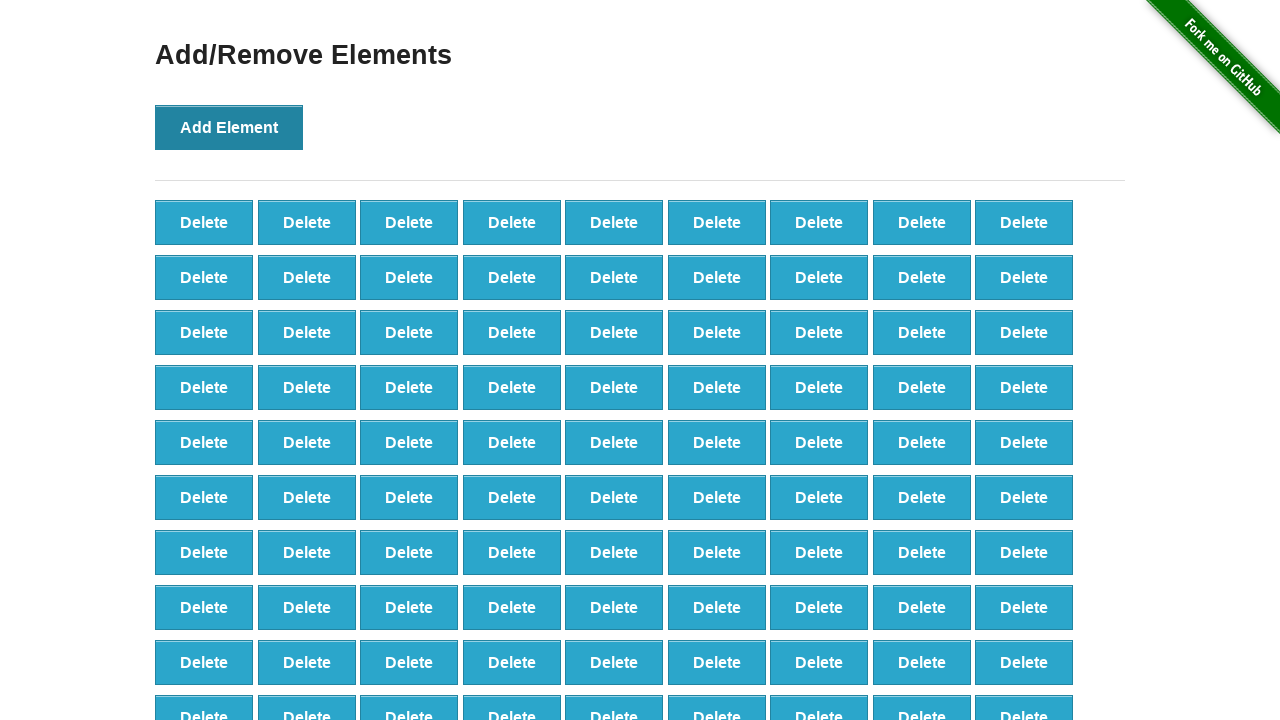

Clicked Add Element button (iteration 94/100) at (229, 127) on button:has-text('Add Element')
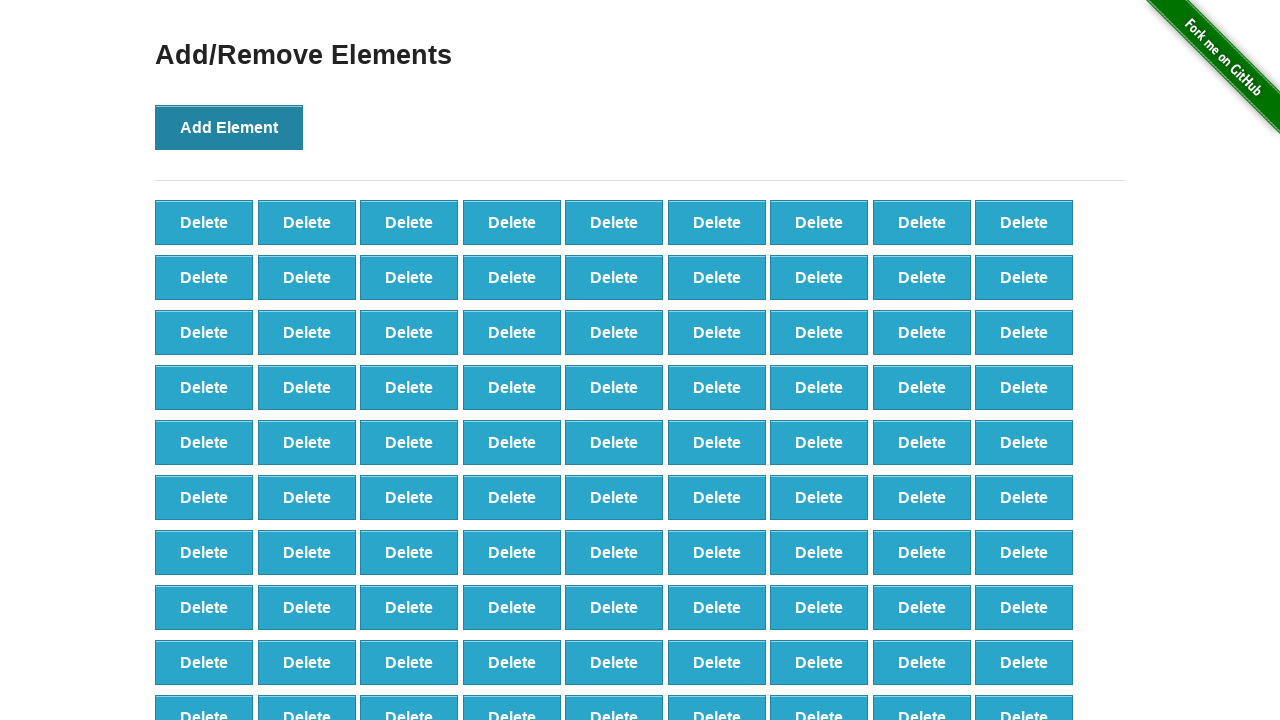

Clicked Add Element button (iteration 95/100) at (229, 127) on button:has-text('Add Element')
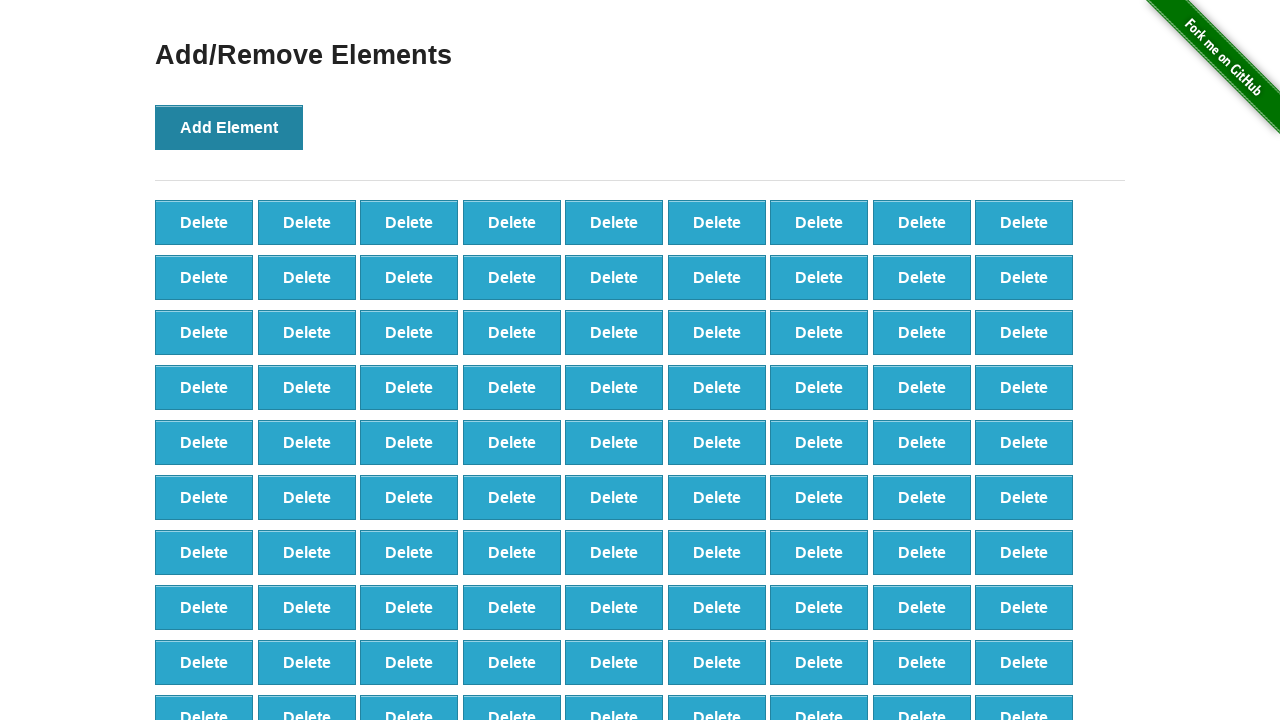

Clicked Add Element button (iteration 96/100) at (229, 127) on button:has-text('Add Element')
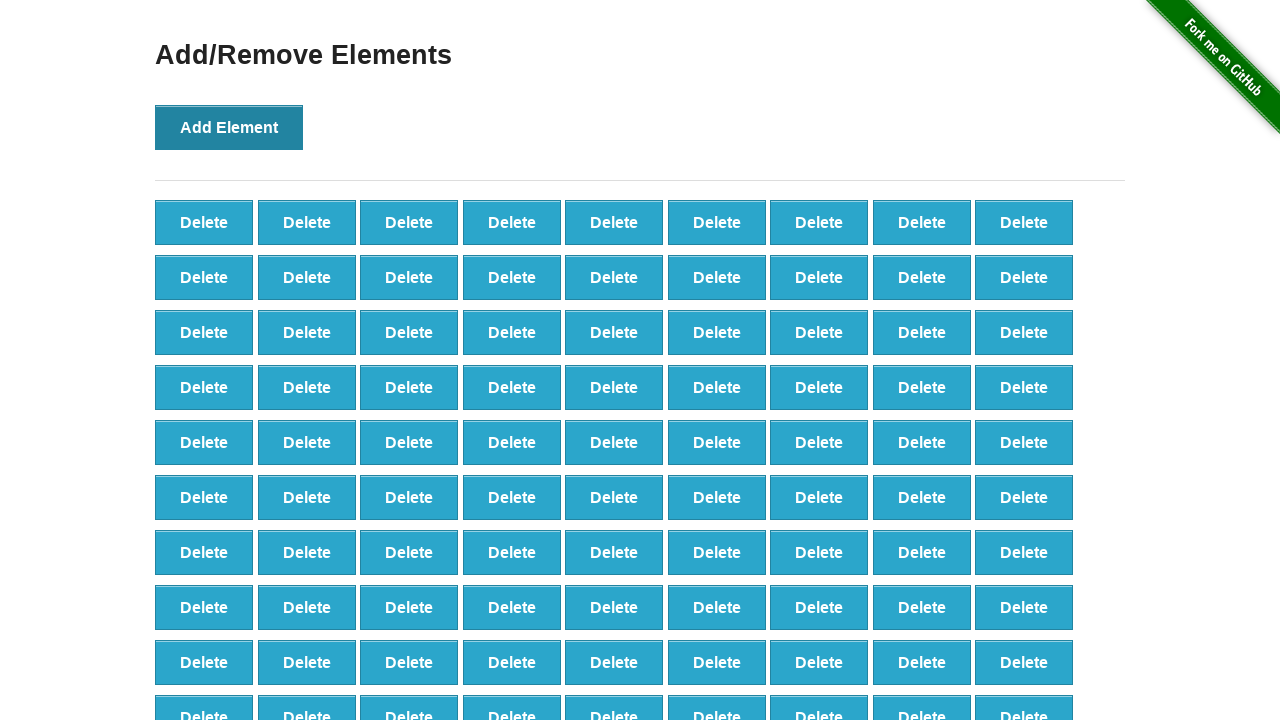

Clicked Add Element button (iteration 97/100) at (229, 127) on button:has-text('Add Element')
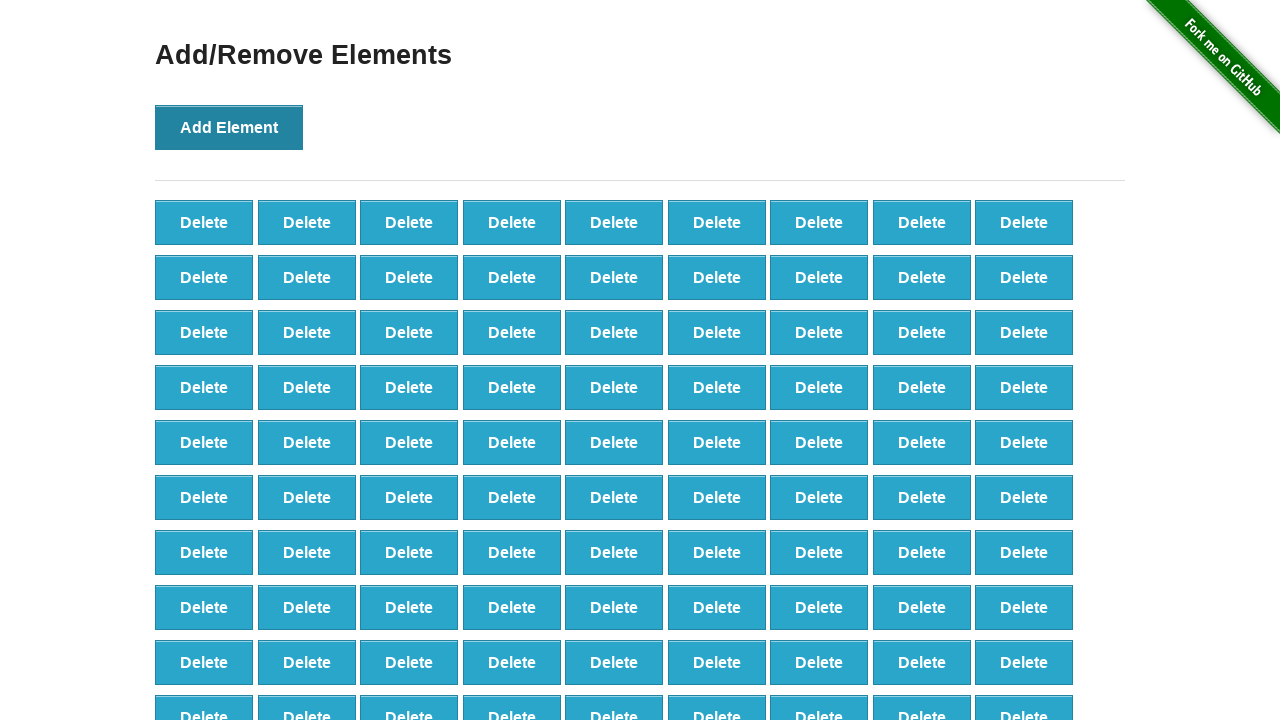

Clicked Add Element button (iteration 98/100) at (229, 127) on button:has-text('Add Element')
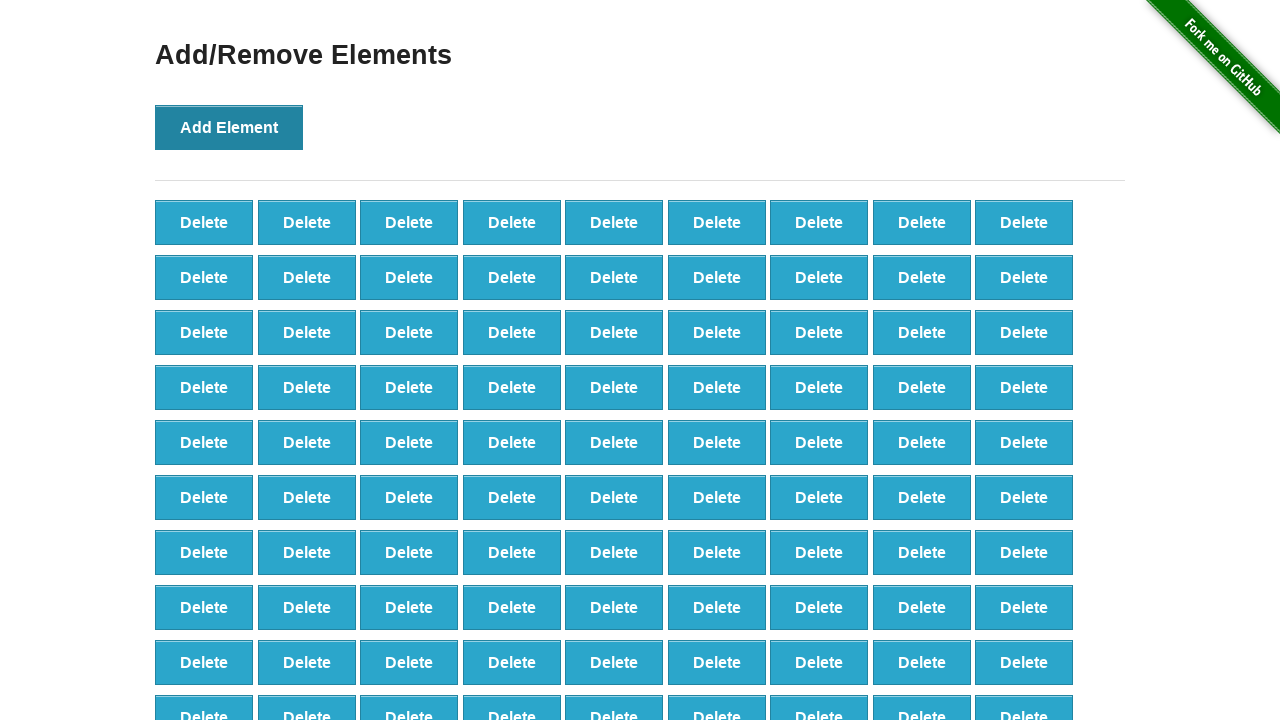

Clicked Add Element button (iteration 99/100) at (229, 127) on button:has-text('Add Element')
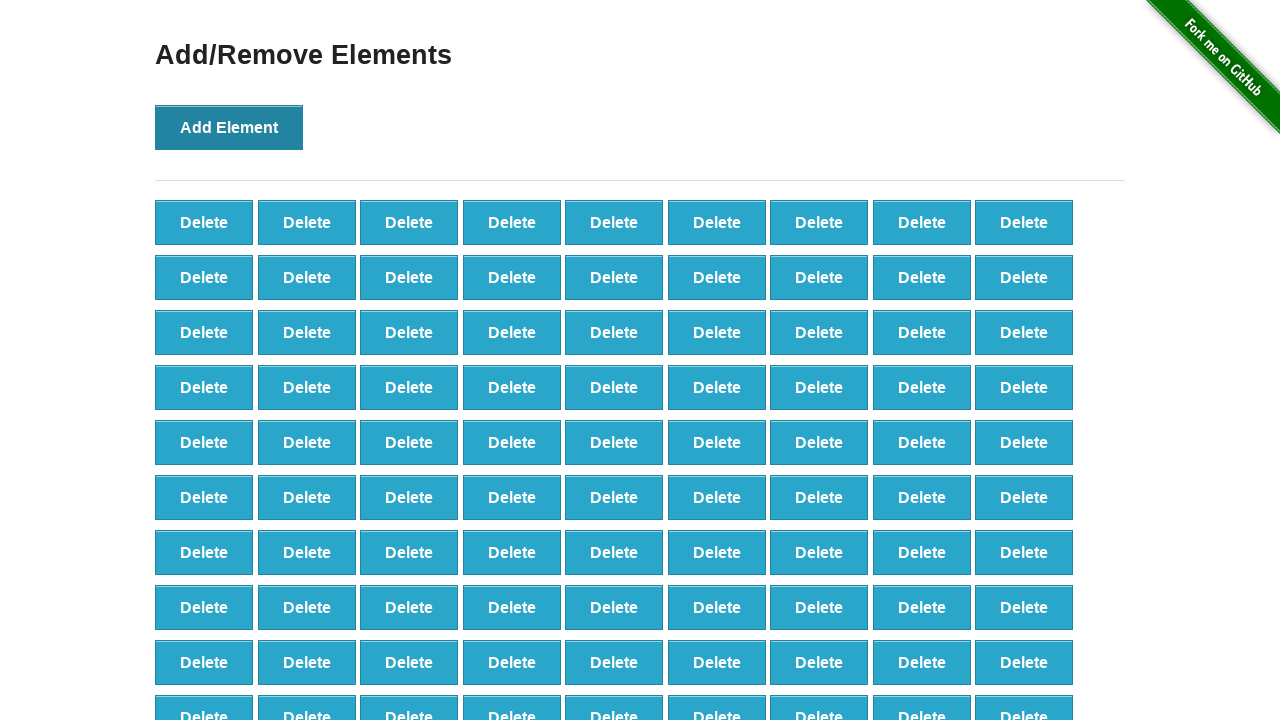

Clicked Add Element button (iteration 100/100) at (229, 127) on button:has-text('Add Element')
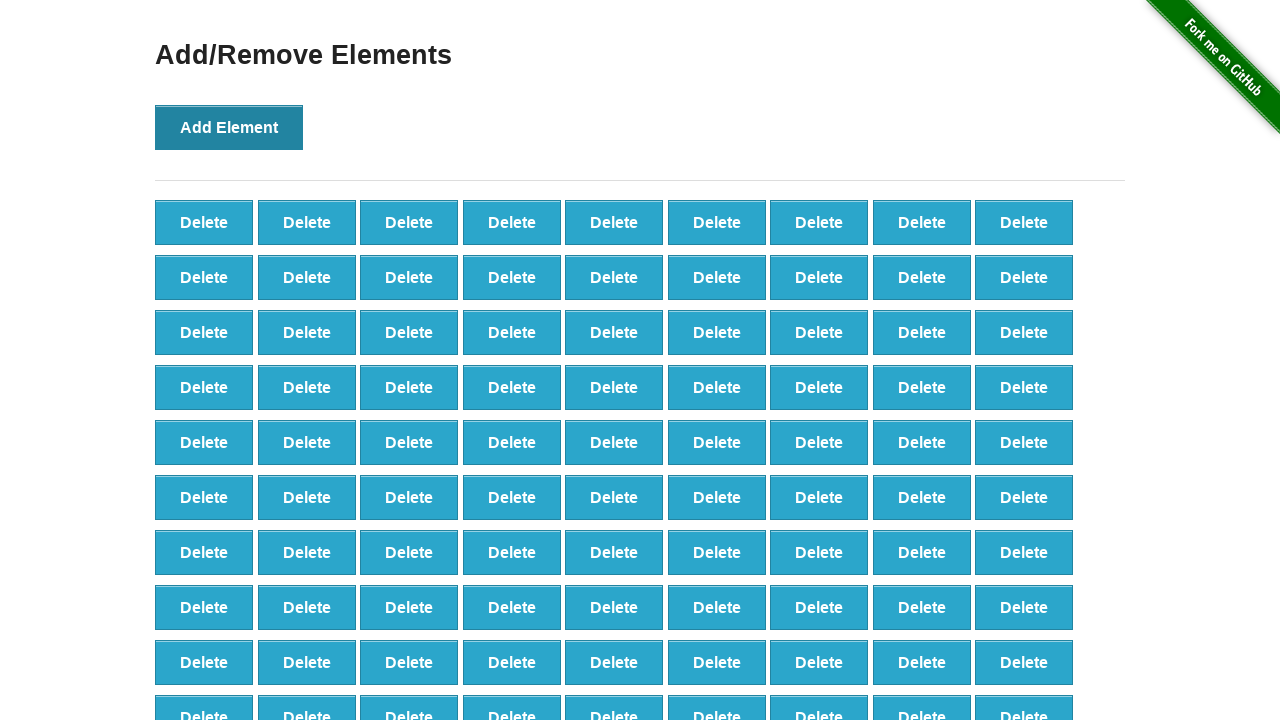

Verified that 100 delete buttons were created
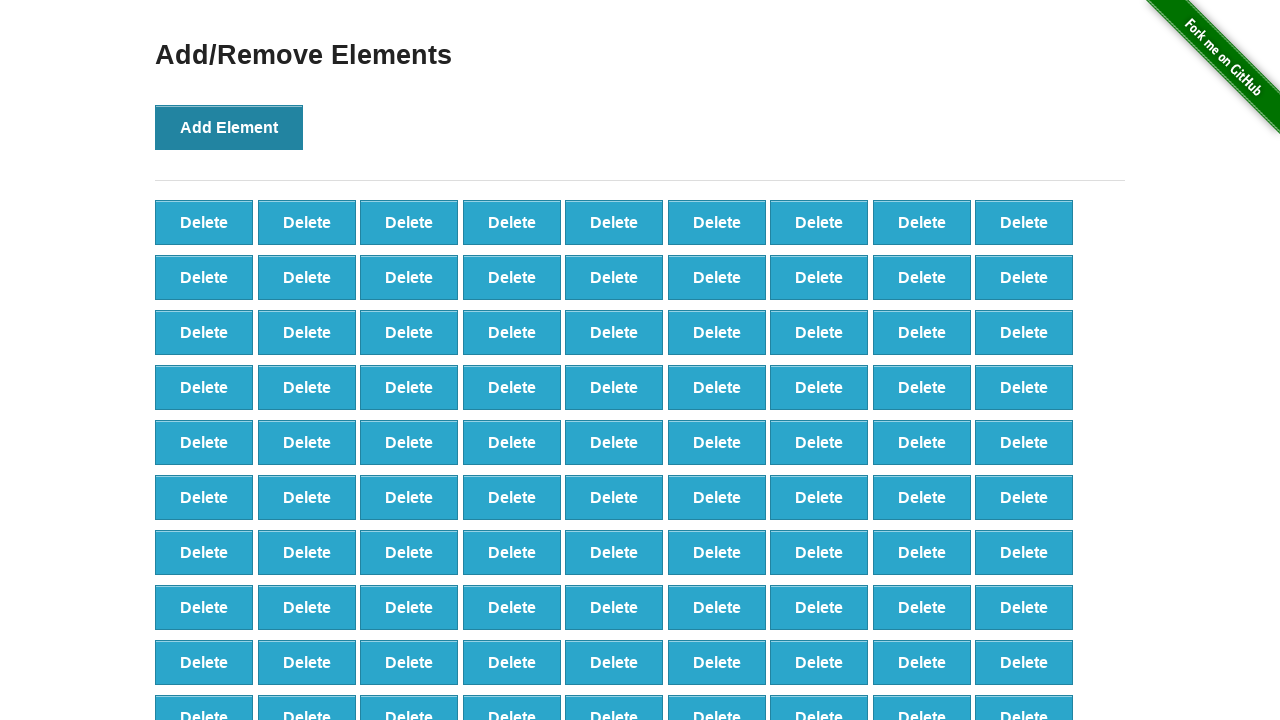

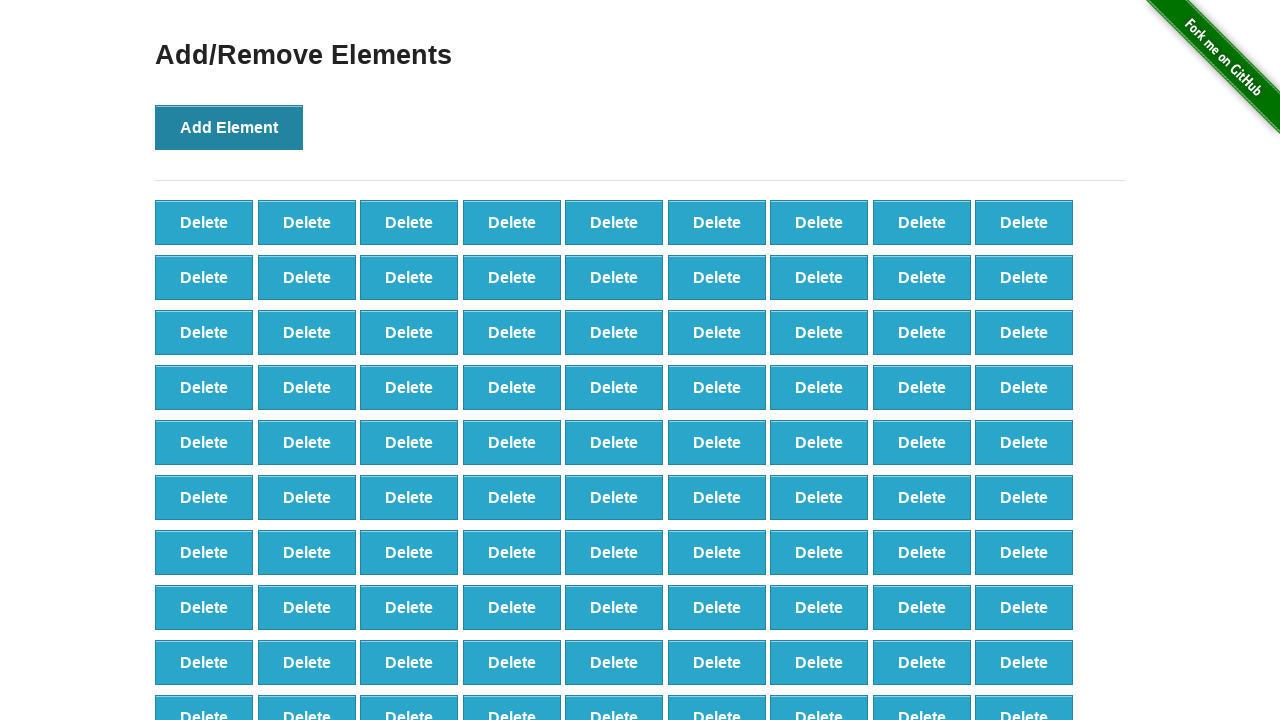